Tests date picker functionality by opening the date picker widget inside an iframe, navigating to a past month/year (April 2023), and selecting a specific date (10th).

Starting URL: https://jqueryui.com/datepicker/

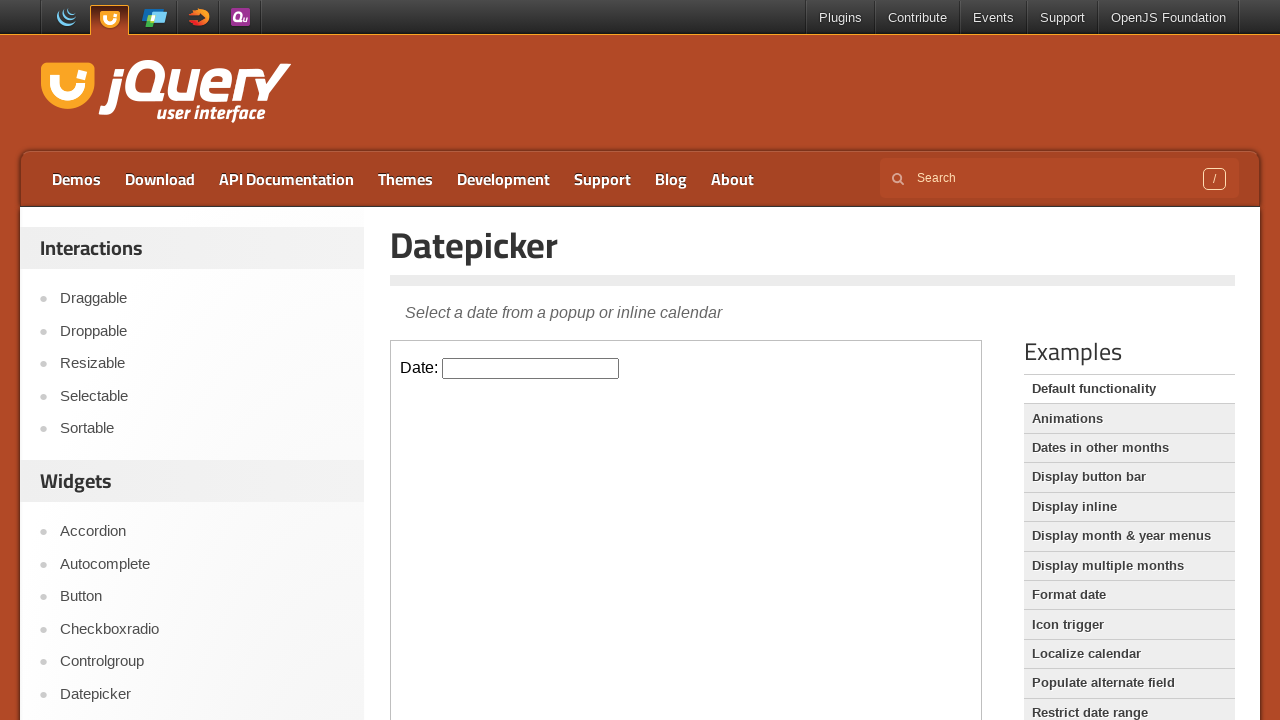

Set target date values: April 2023, 10th
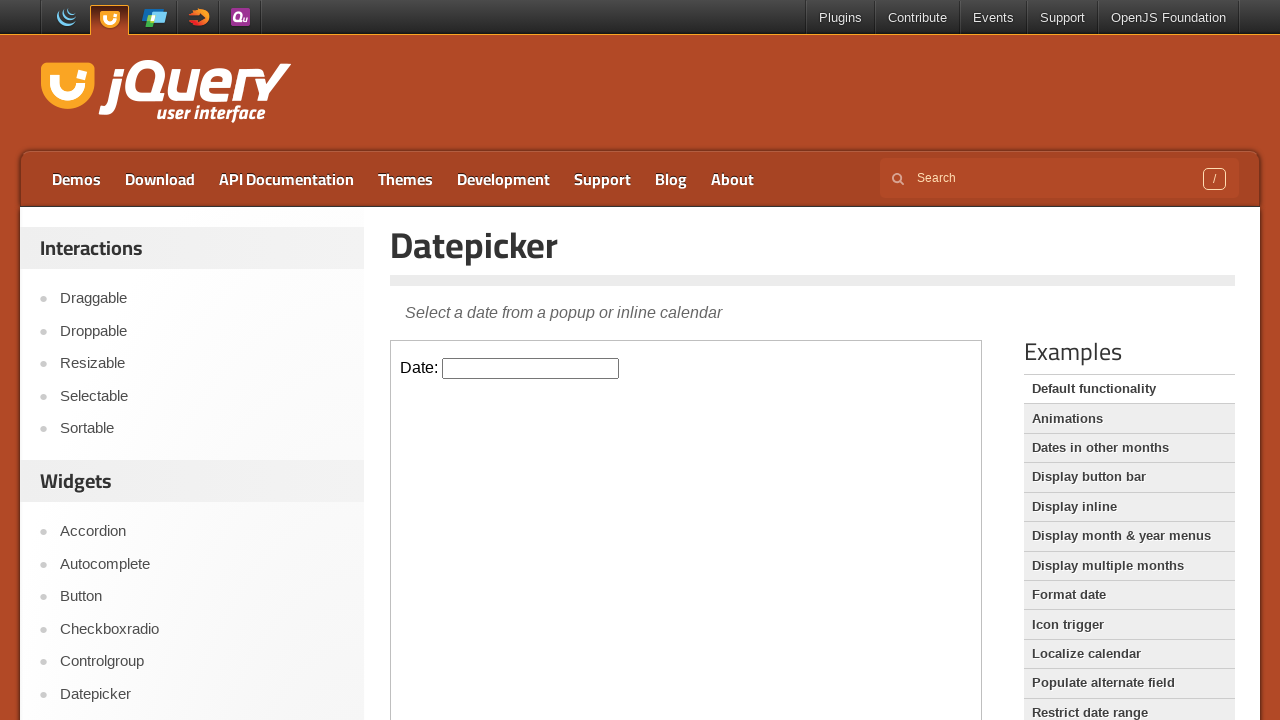

Located iframe containing datepicker widget
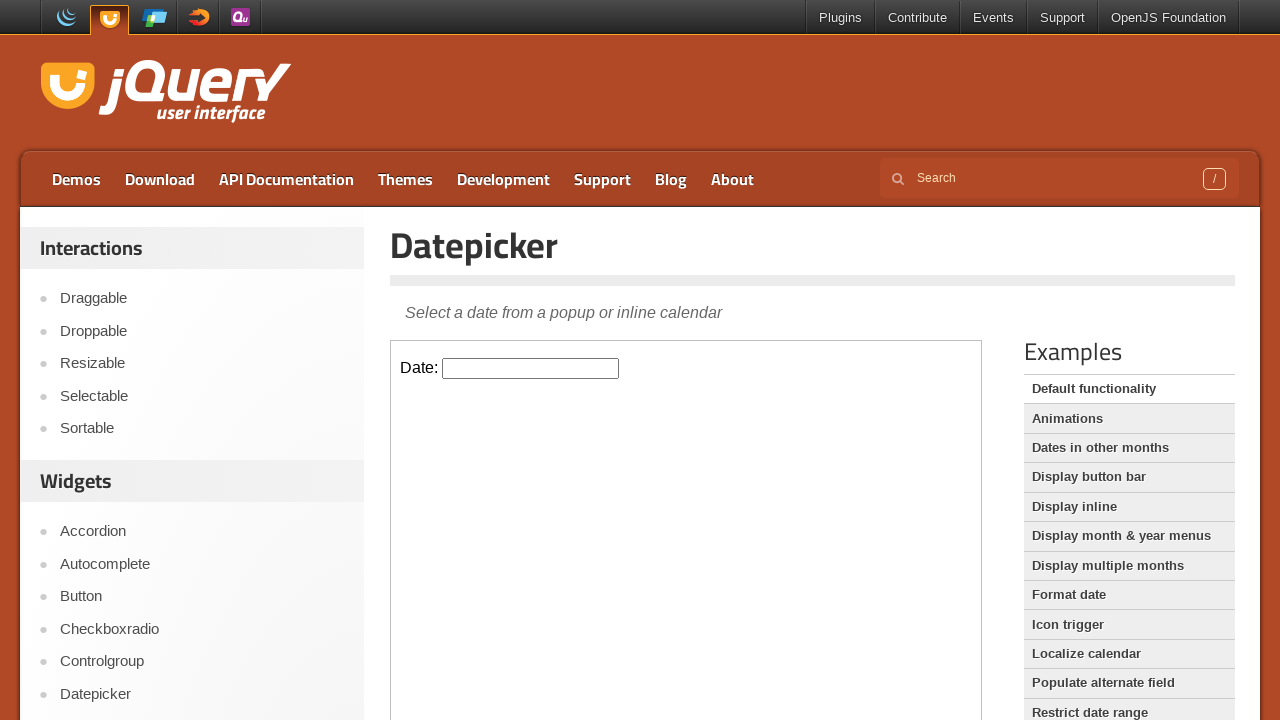

Clicked datepicker input to open calendar widget at (531, 368) on iframe.demo-frame >> internal:control=enter-frame >> input#datepicker
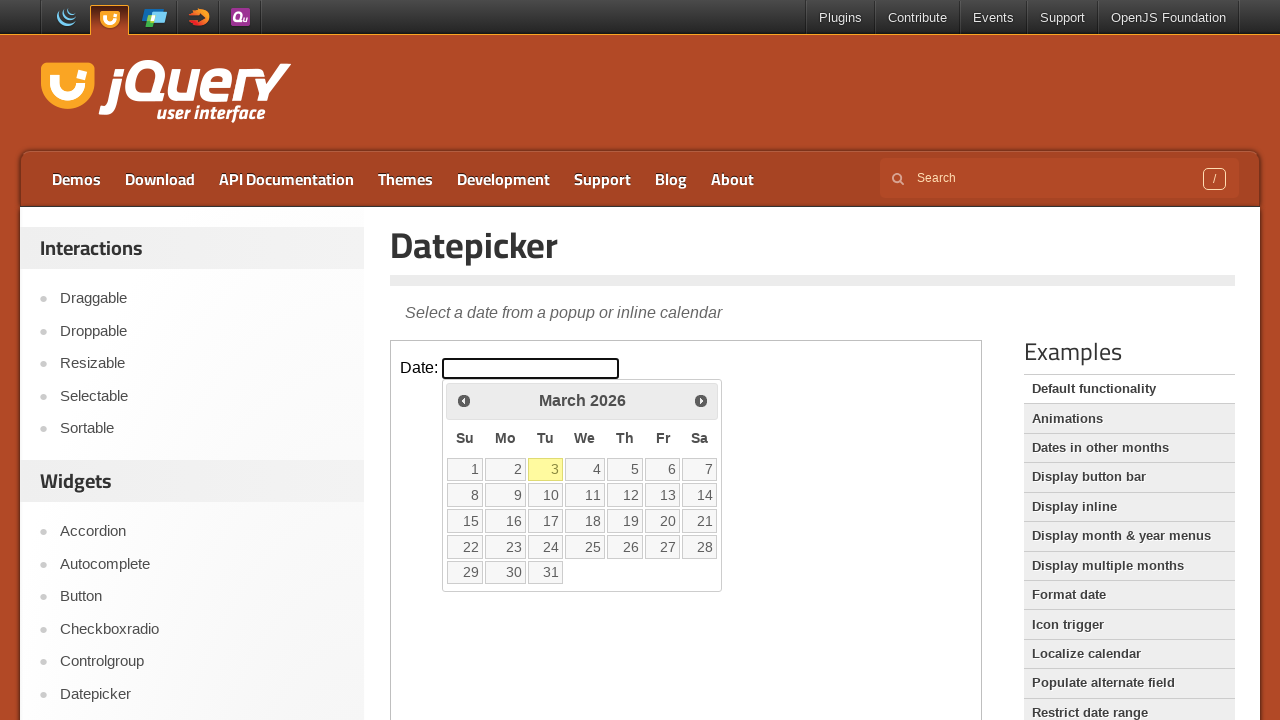

Retrieved current calendar date: March 2026
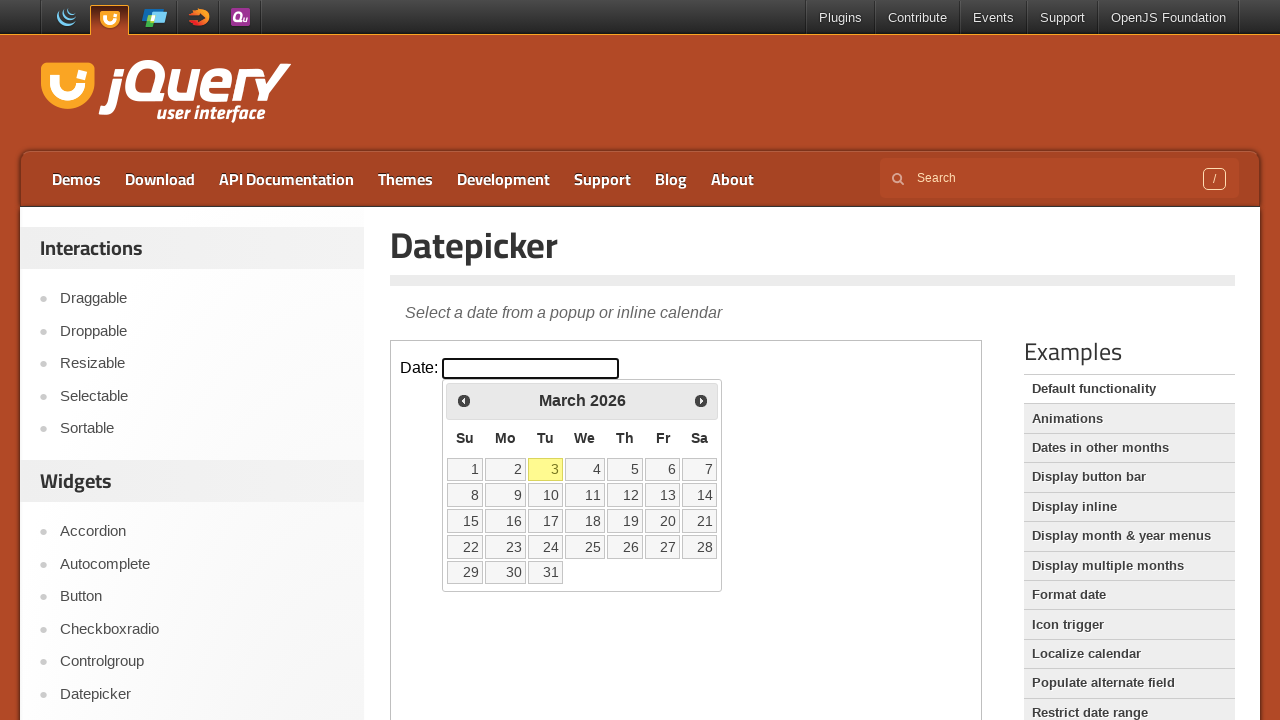

Clicked previous month button to navigate backwards at (464, 400) on iframe.demo-frame >> internal:control=enter-frame >> span.ui-icon-circle-triangl
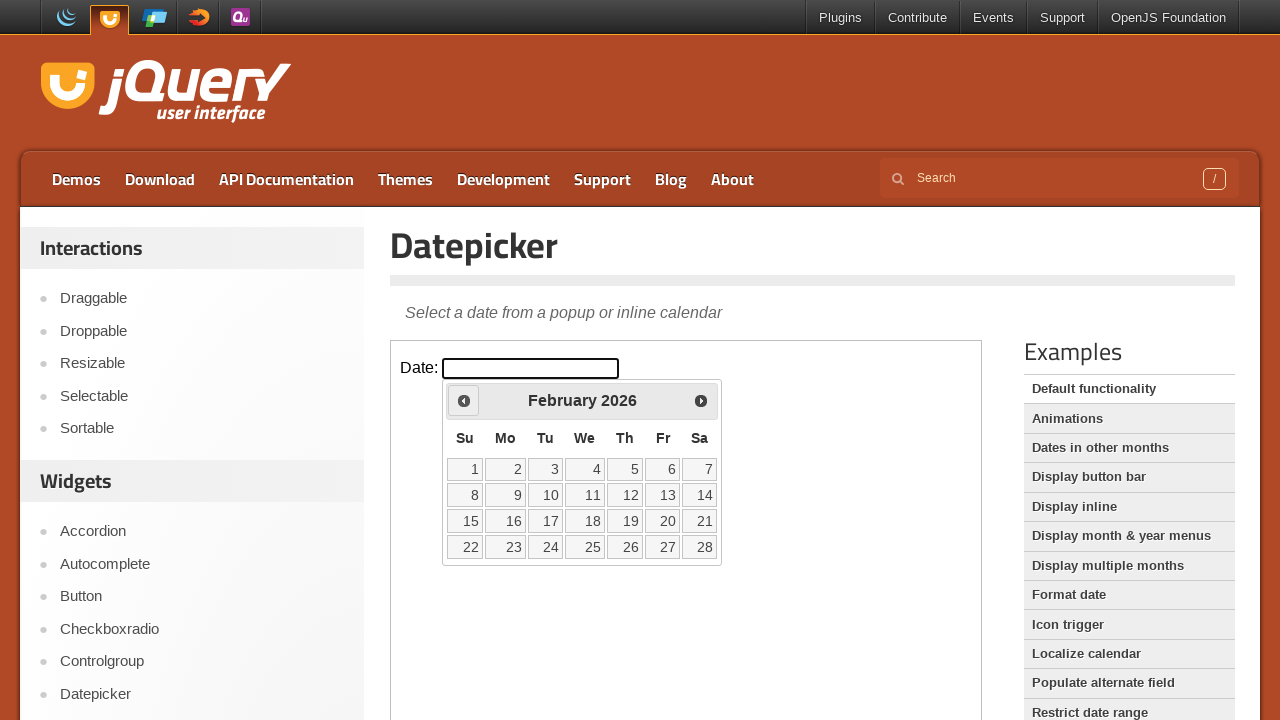

Waited for calendar to update
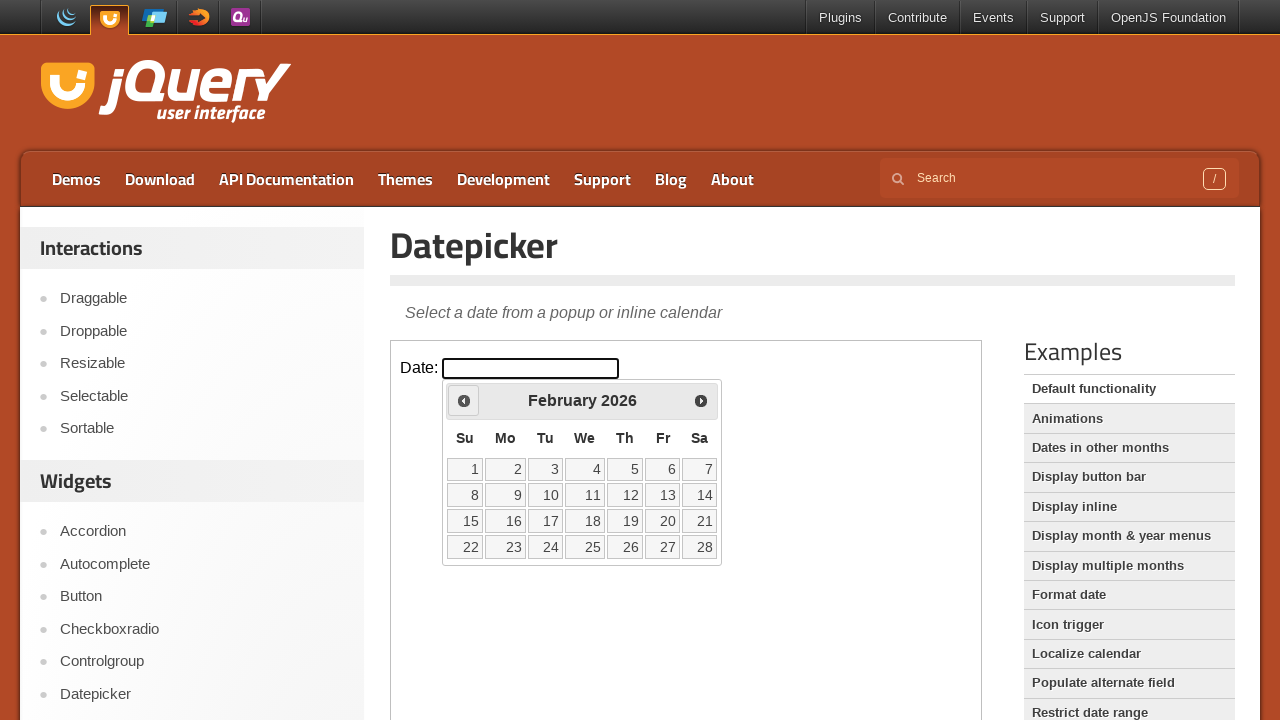

Retrieved current calendar date: February 2026
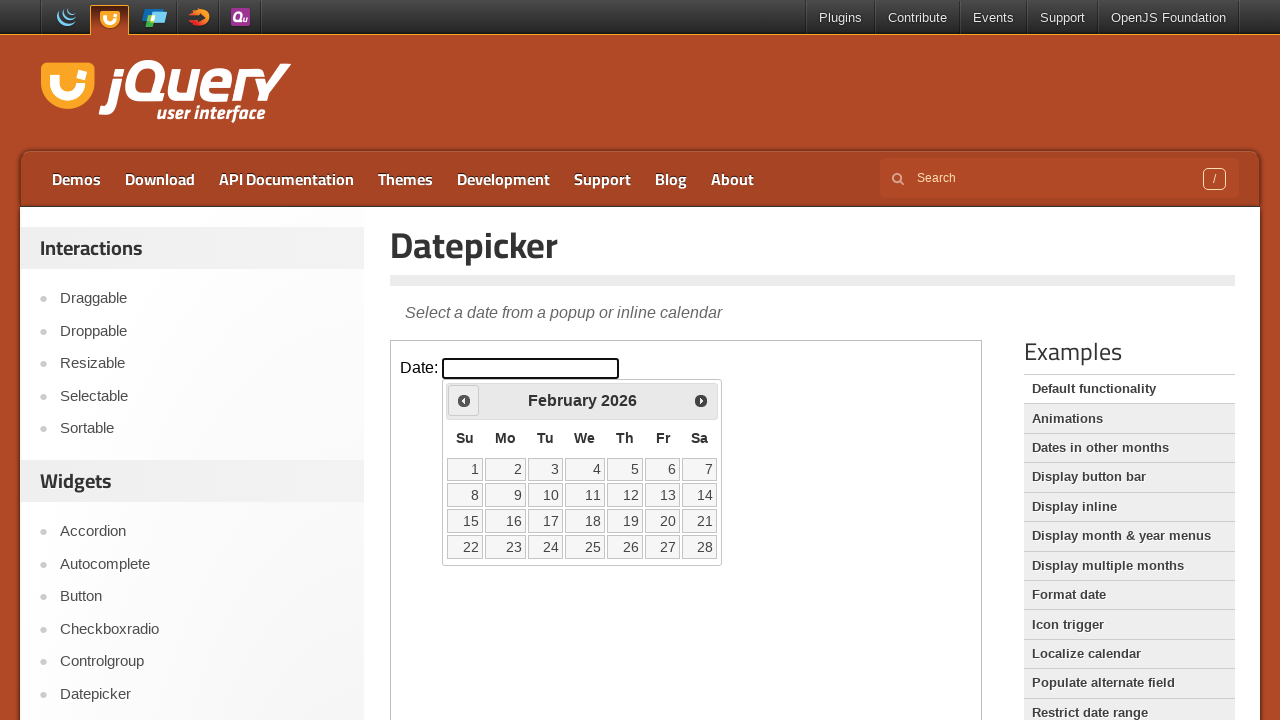

Clicked previous month button to navigate backwards at (464, 400) on iframe.demo-frame >> internal:control=enter-frame >> span.ui-icon-circle-triangl
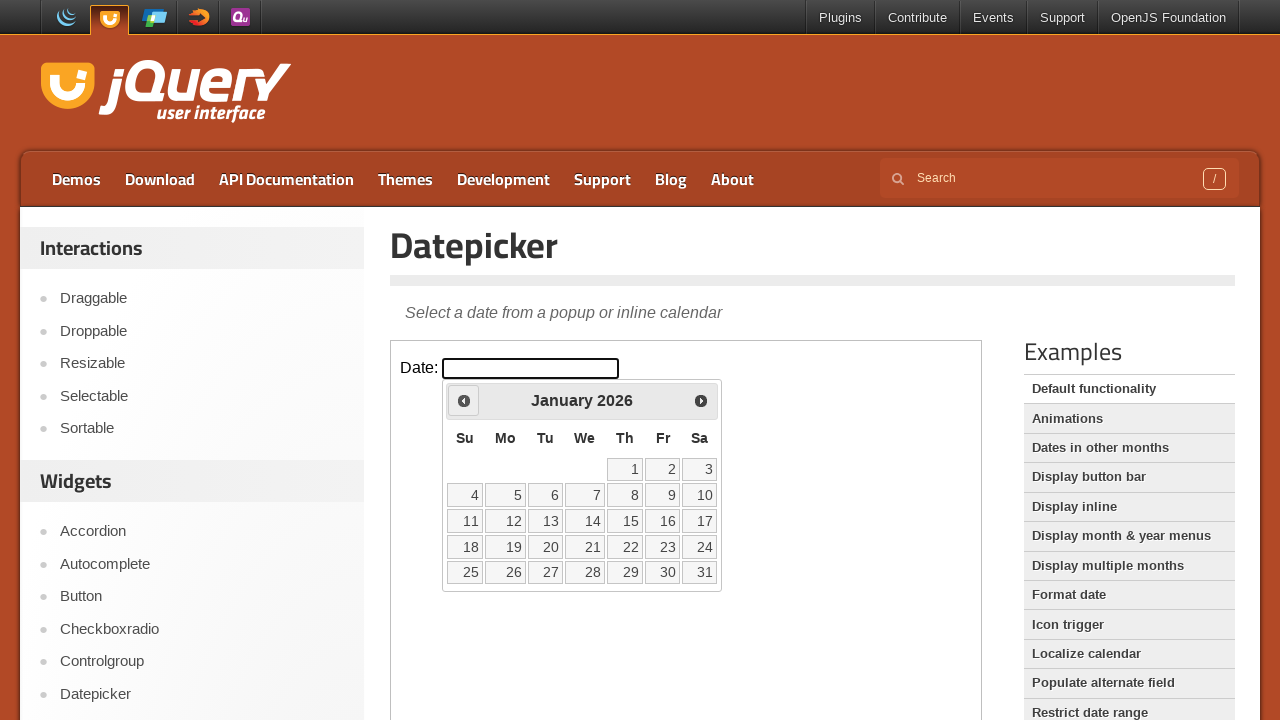

Waited for calendar to update
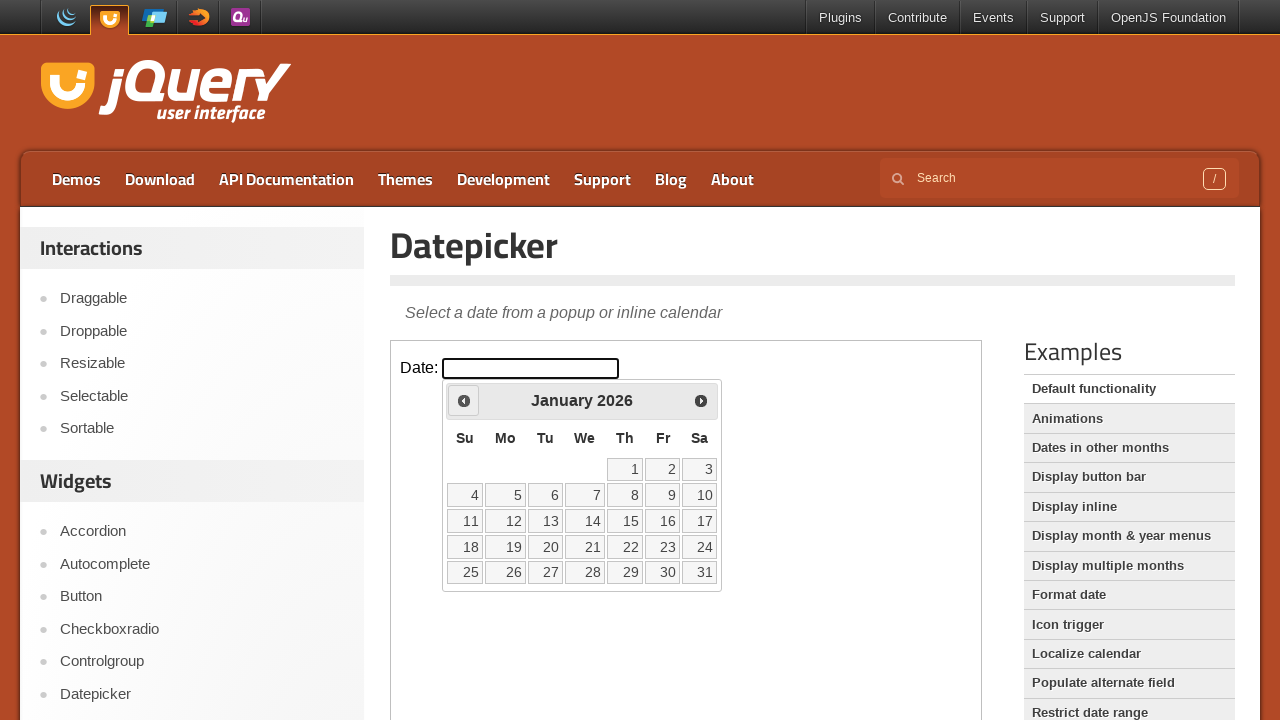

Retrieved current calendar date: January 2026
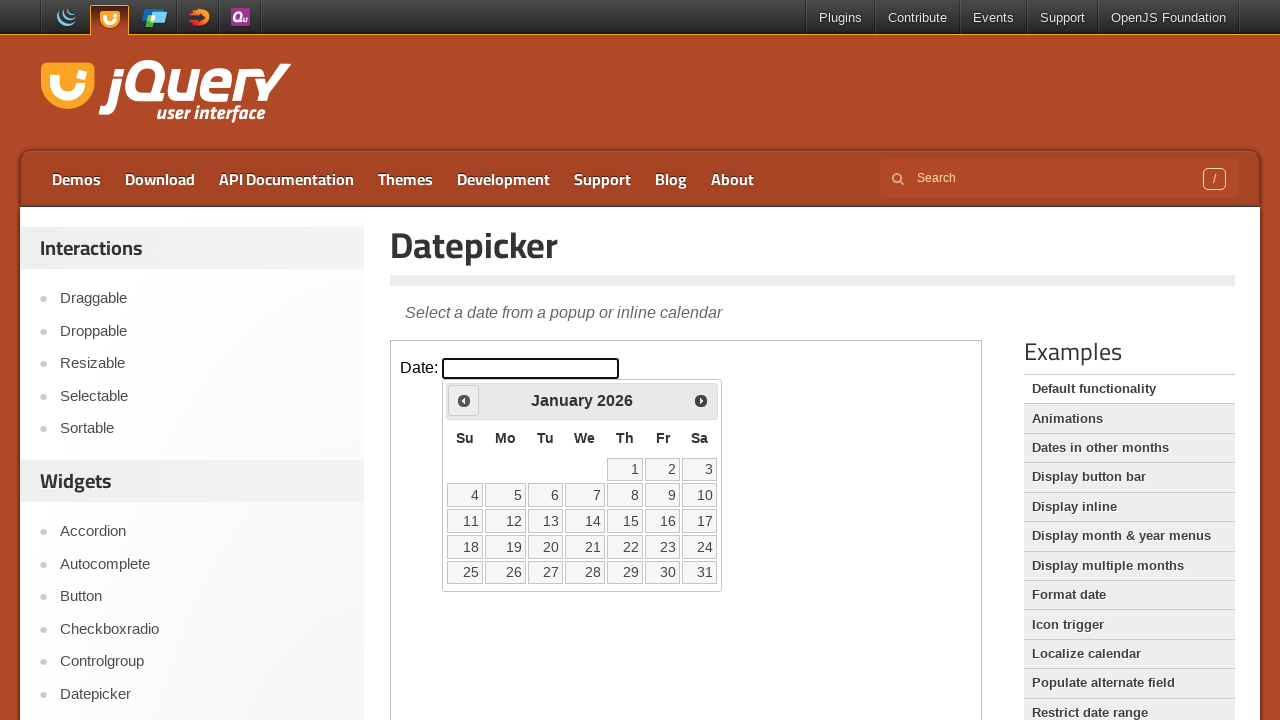

Clicked previous month button to navigate backwards at (464, 400) on iframe.demo-frame >> internal:control=enter-frame >> span.ui-icon-circle-triangl
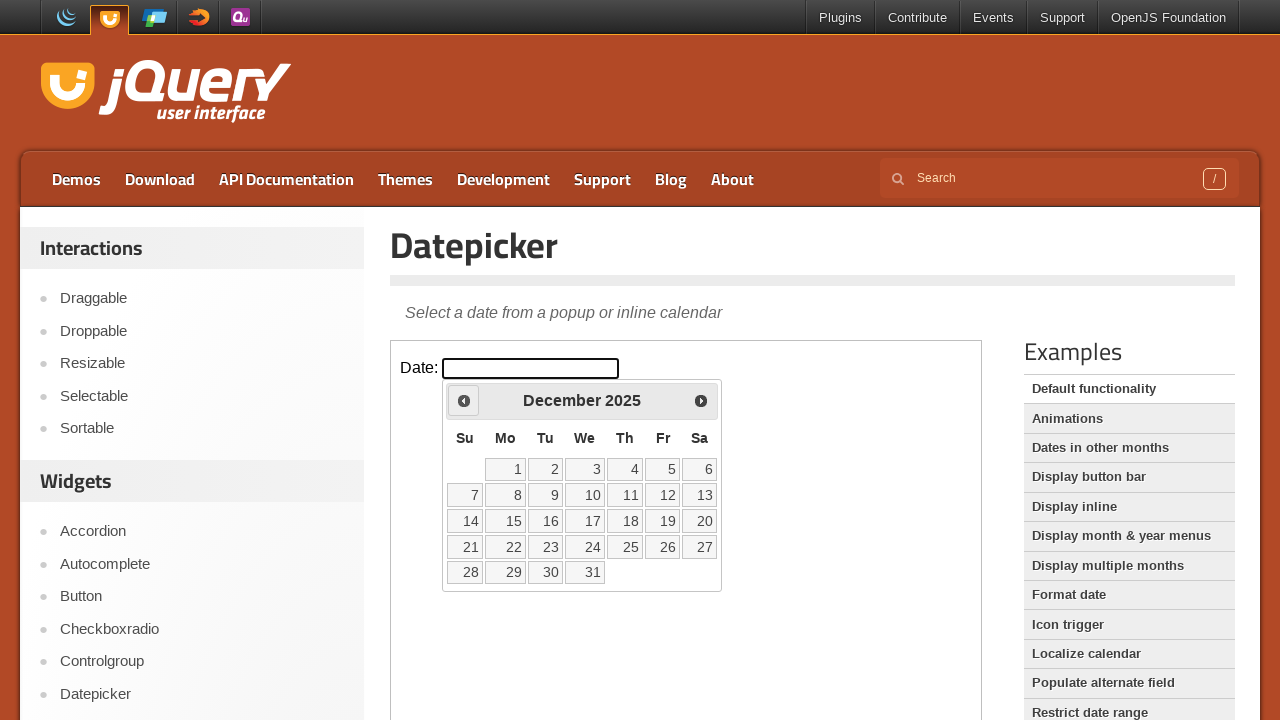

Waited for calendar to update
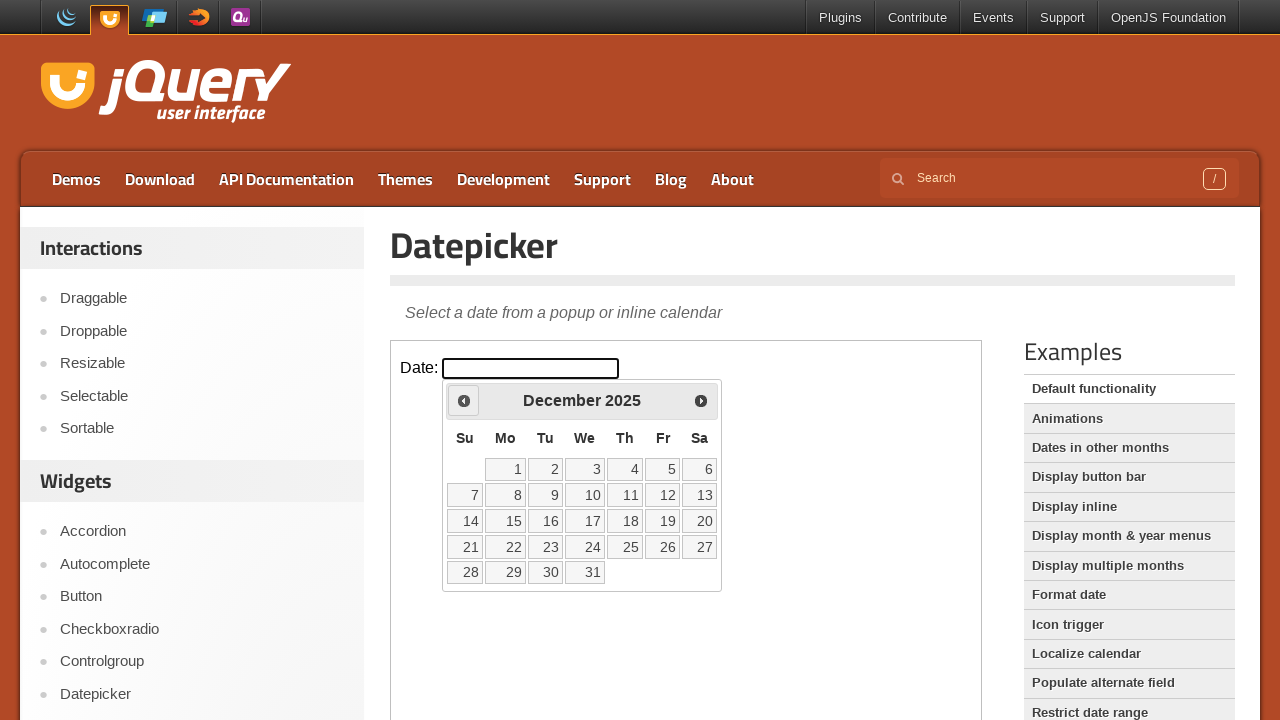

Retrieved current calendar date: December 2025
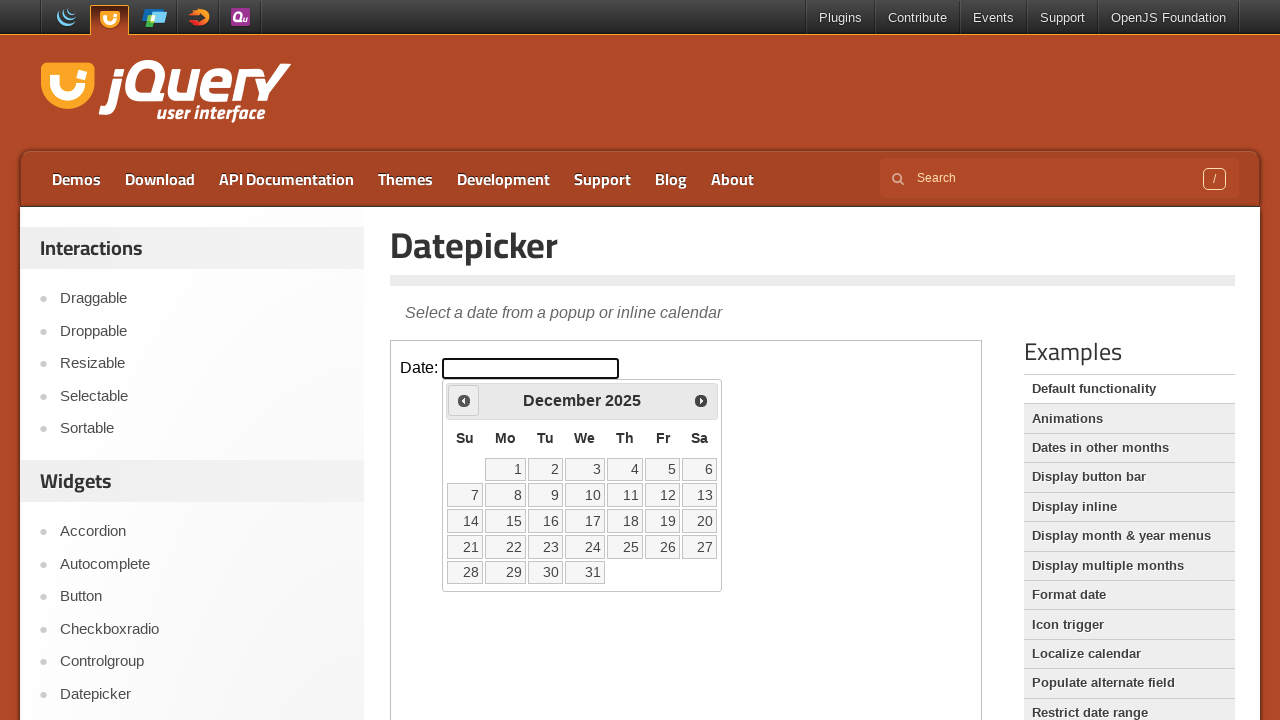

Clicked previous month button to navigate backwards at (464, 400) on iframe.demo-frame >> internal:control=enter-frame >> span.ui-icon-circle-triangl
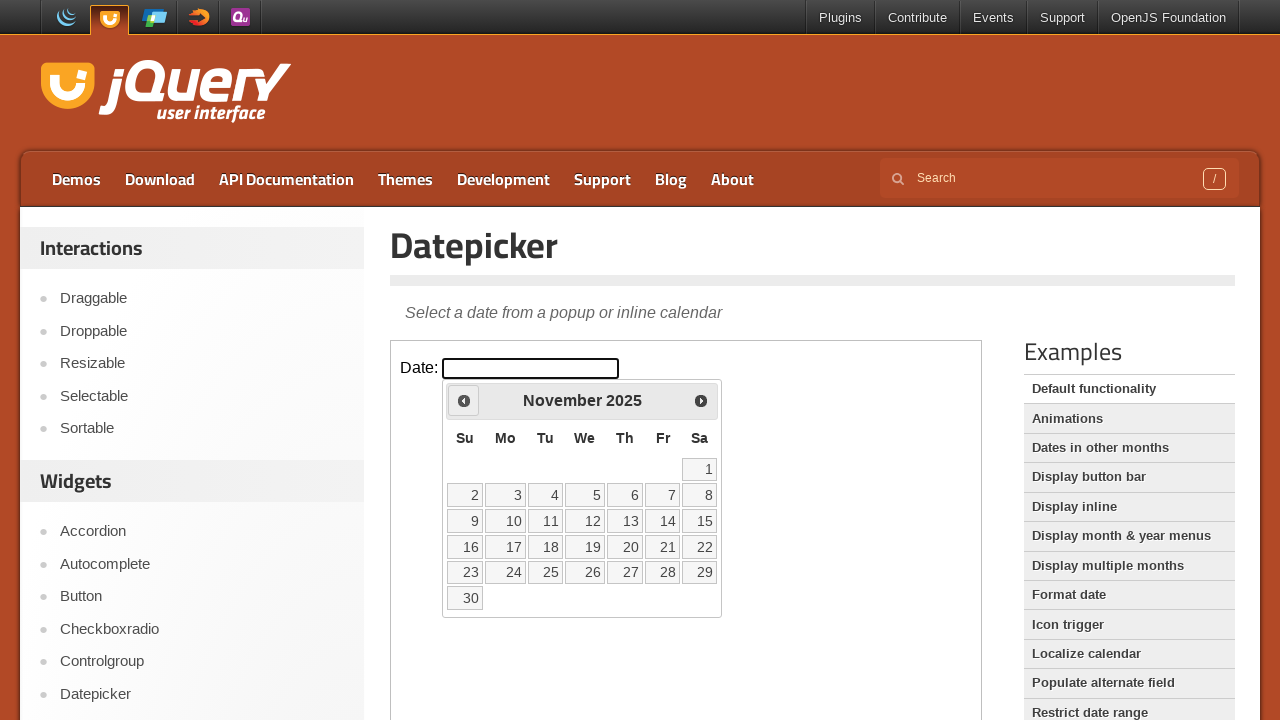

Waited for calendar to update
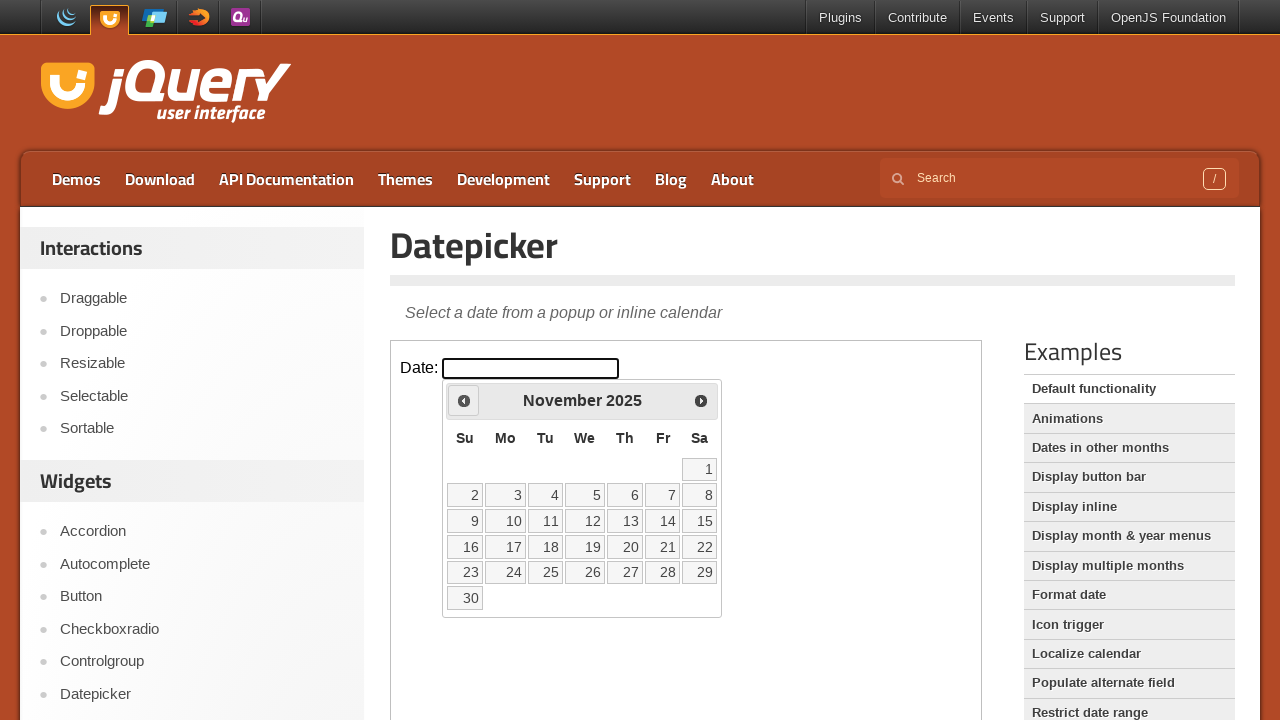

Retrieved current calendar date: November 2025
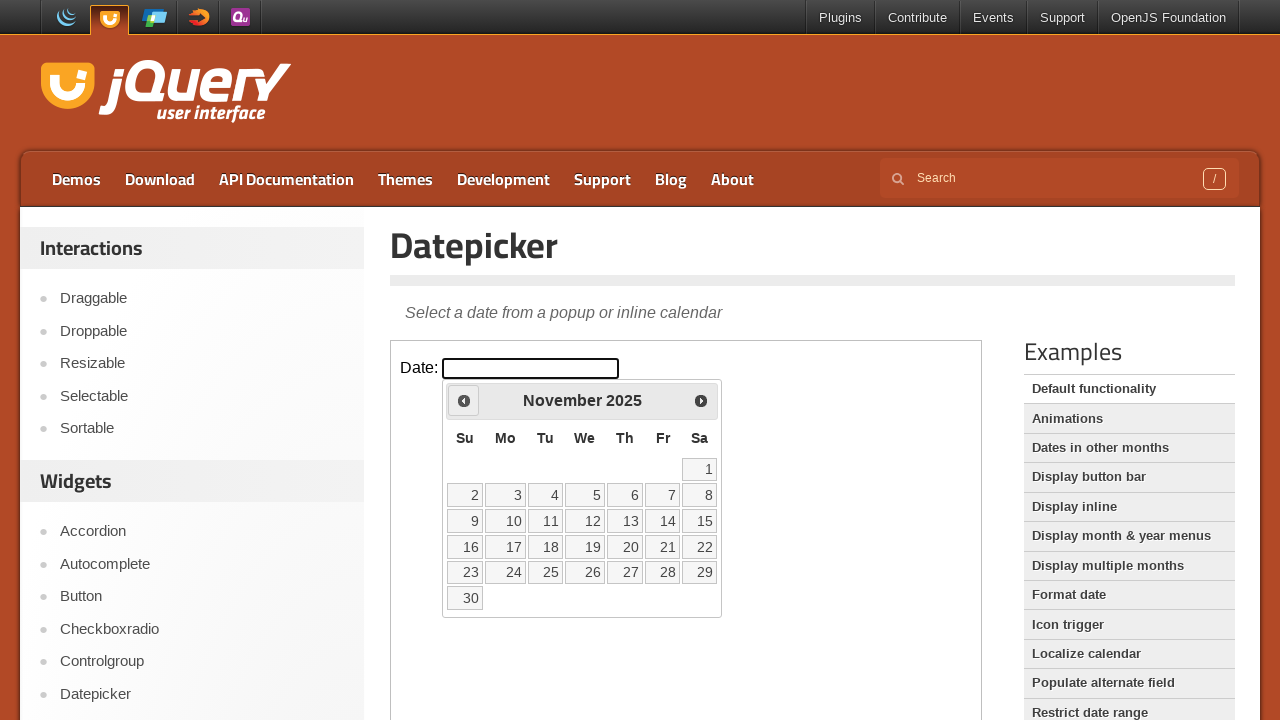

Clicked previous month button to navigate backwards at (464, 400) on iframe.demo-frame >> internal:control=enter-frame >> span.ui-icon-circle-triangl
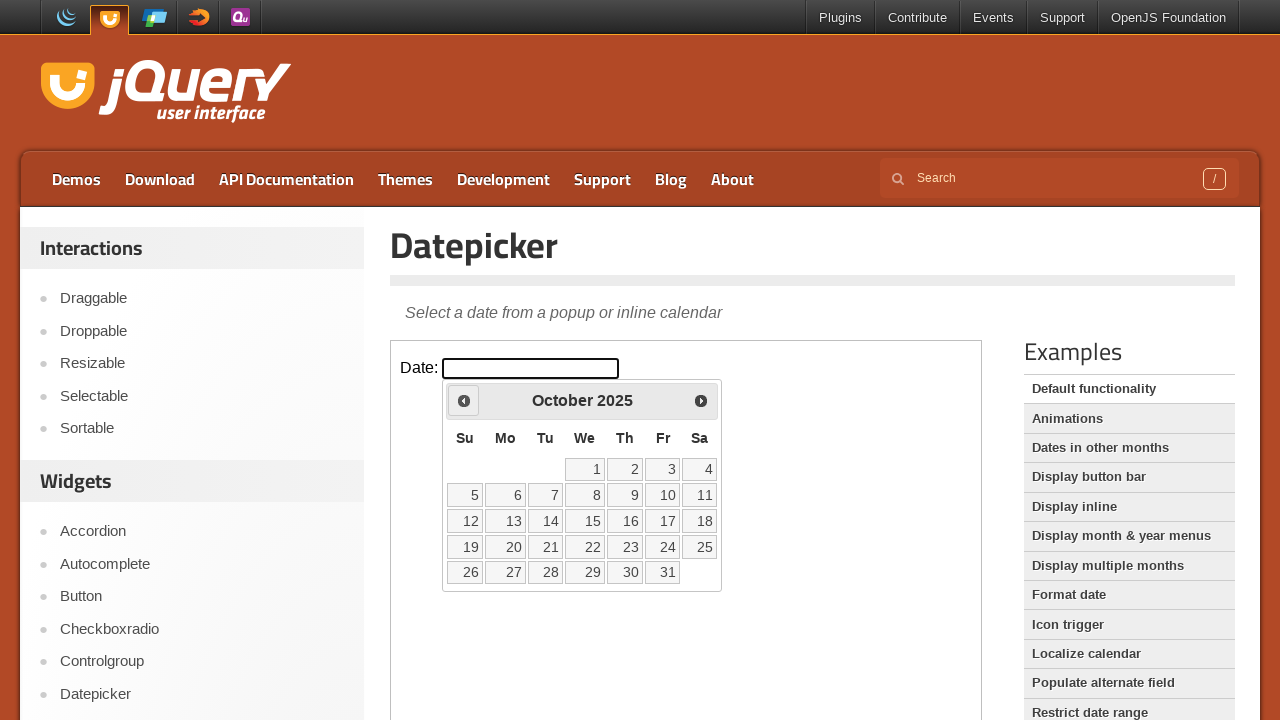

Waited for calendar to update
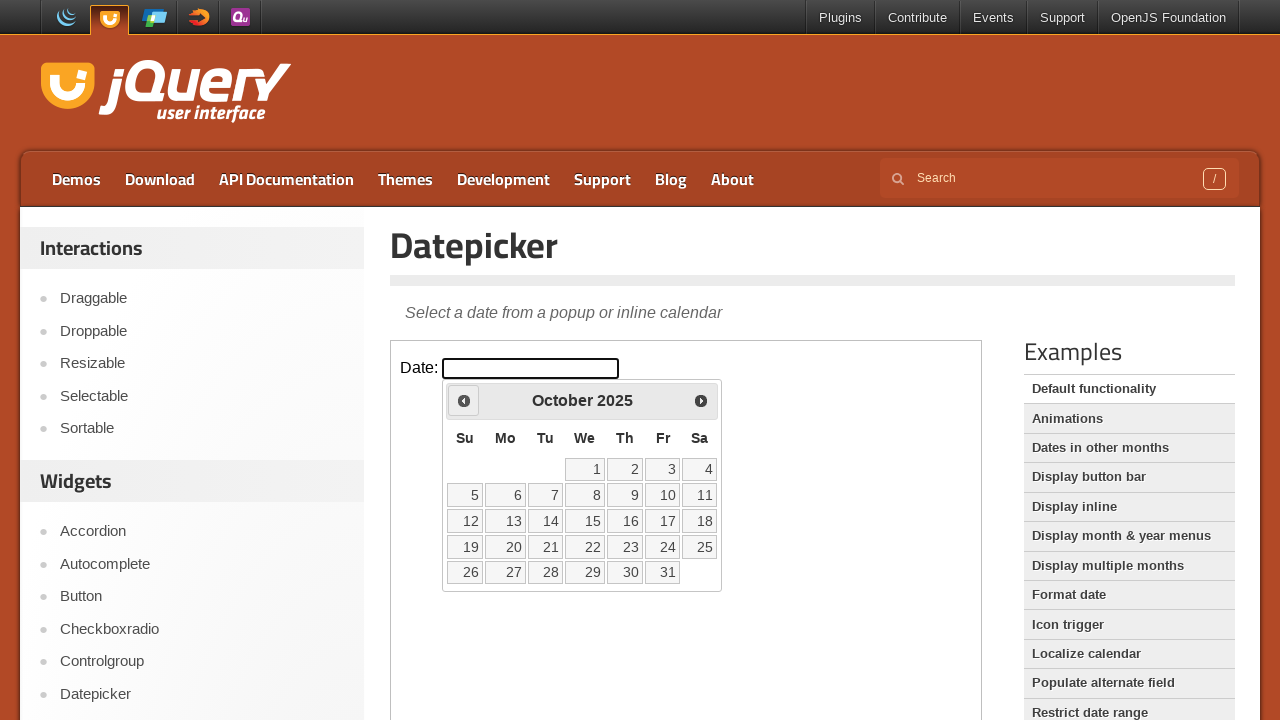

Retrieved current calendar date: October 2025
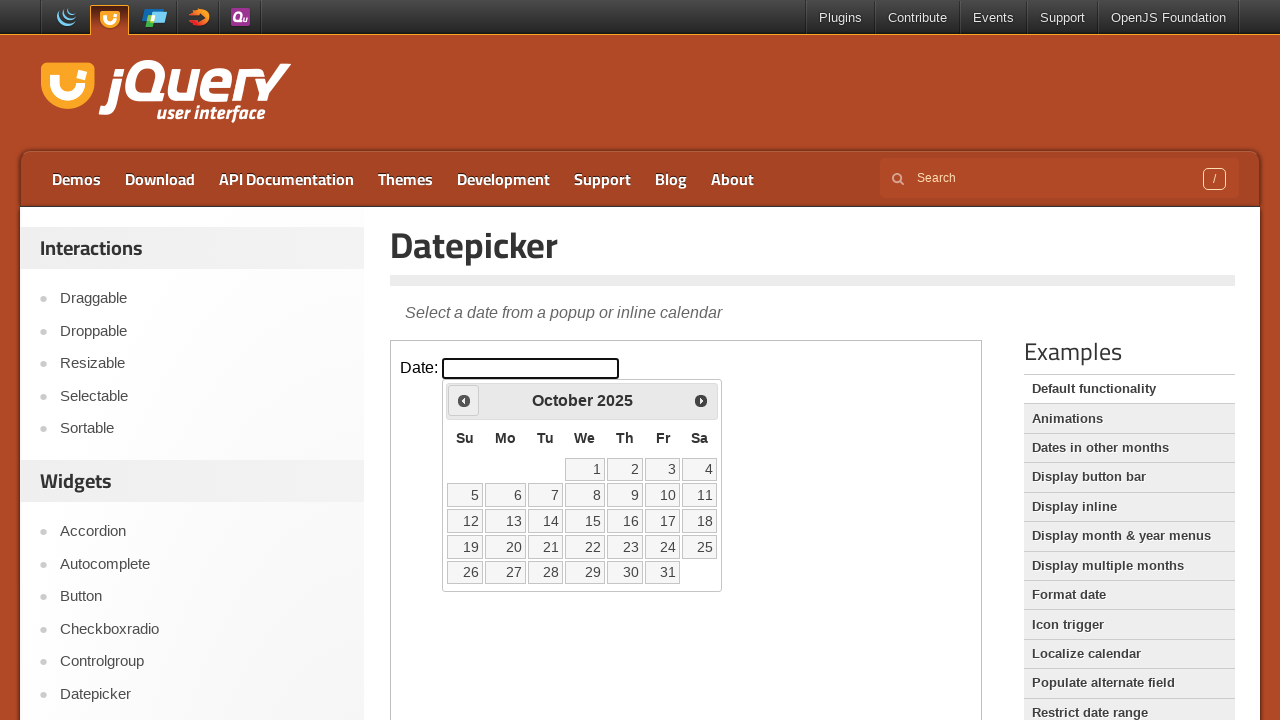

Clicked previous month button to navigate backwards at (464, 400) on iframe.demo-frame >> internal:control=enter-frame >> span.ui-icon-circle-triangl
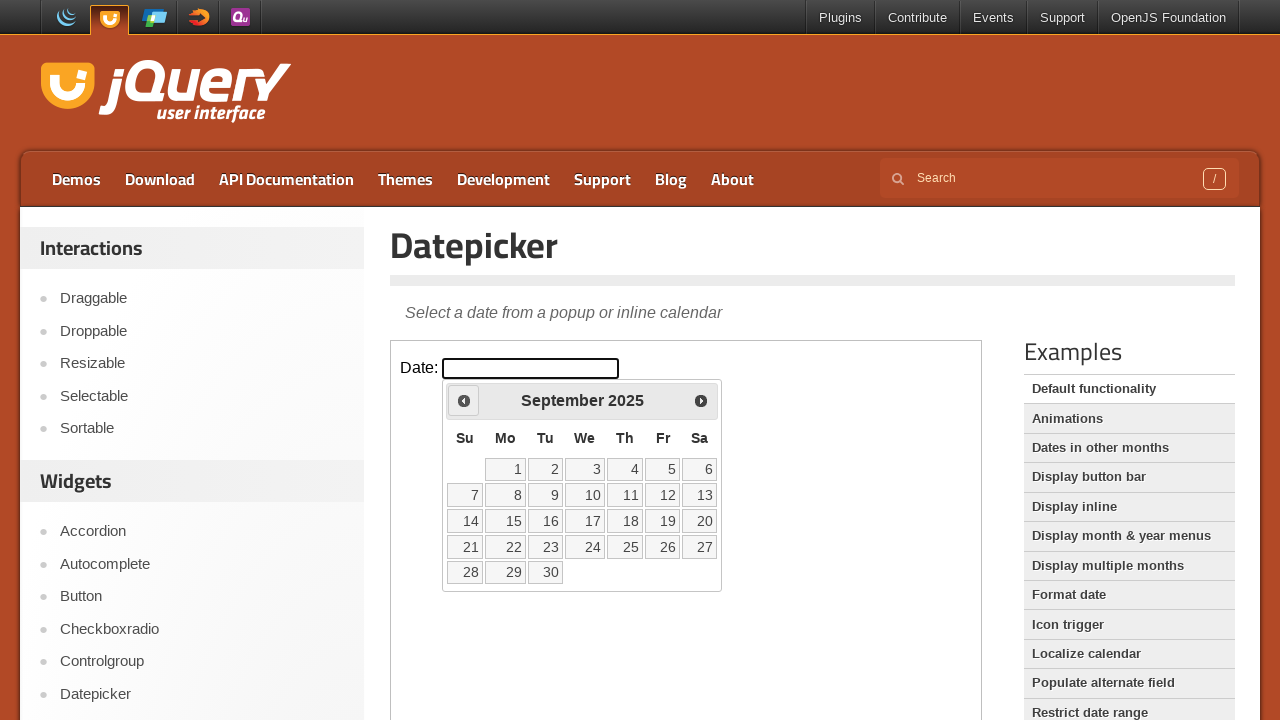

Waited for calendar to update
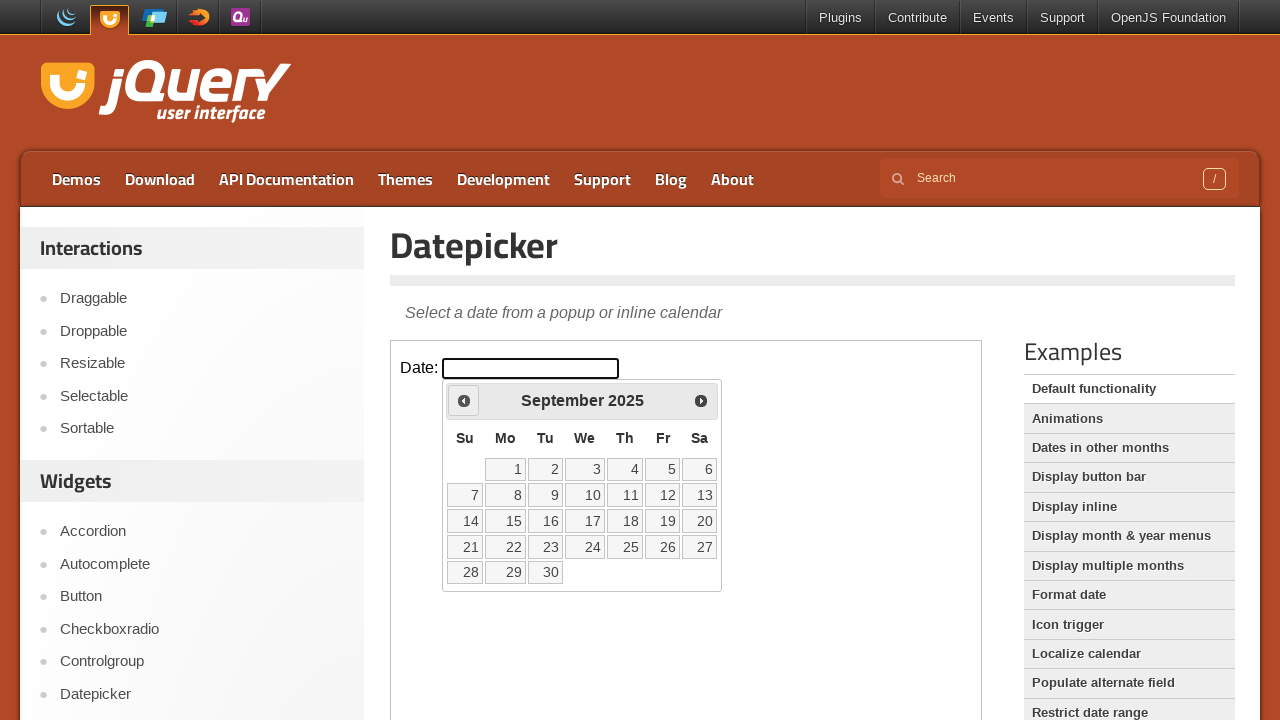

Retrieved current calendar date: September 2025
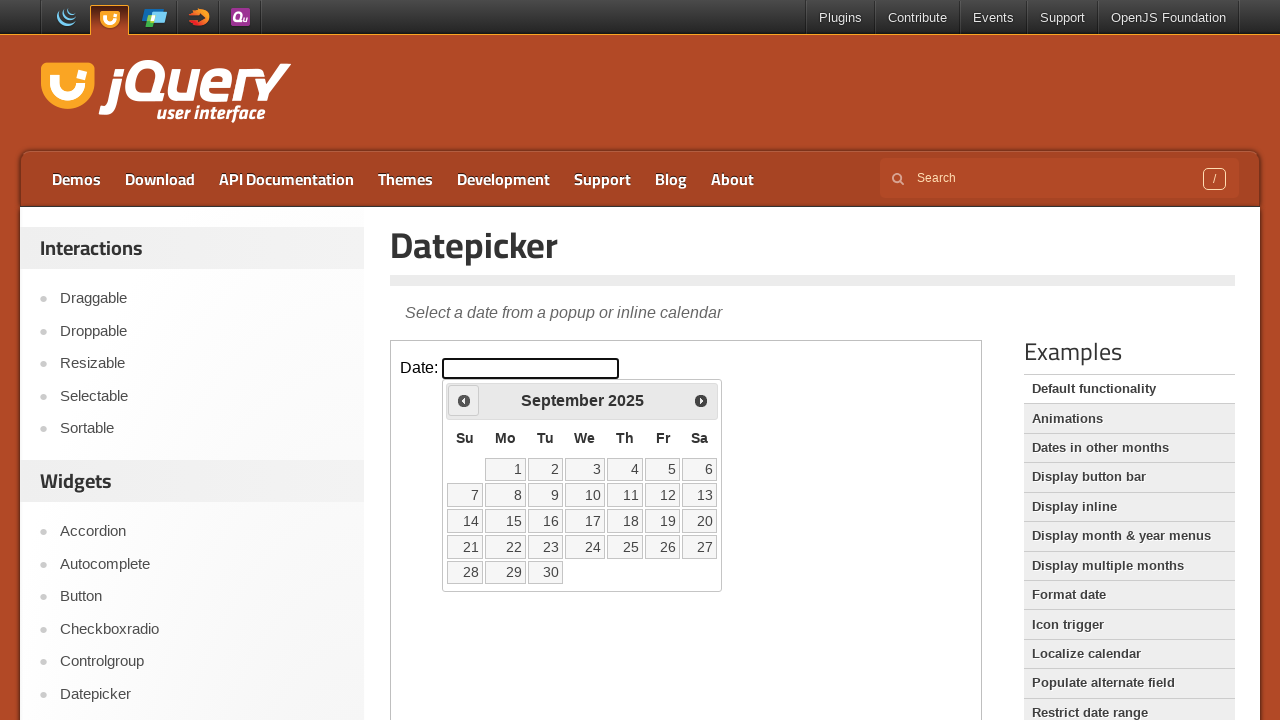

Clicked previous month button to navigate backwards at (464, 400) on iframe.demo-frame >> internal:control=enter-frame >> span.ui-icon-circle-triangl
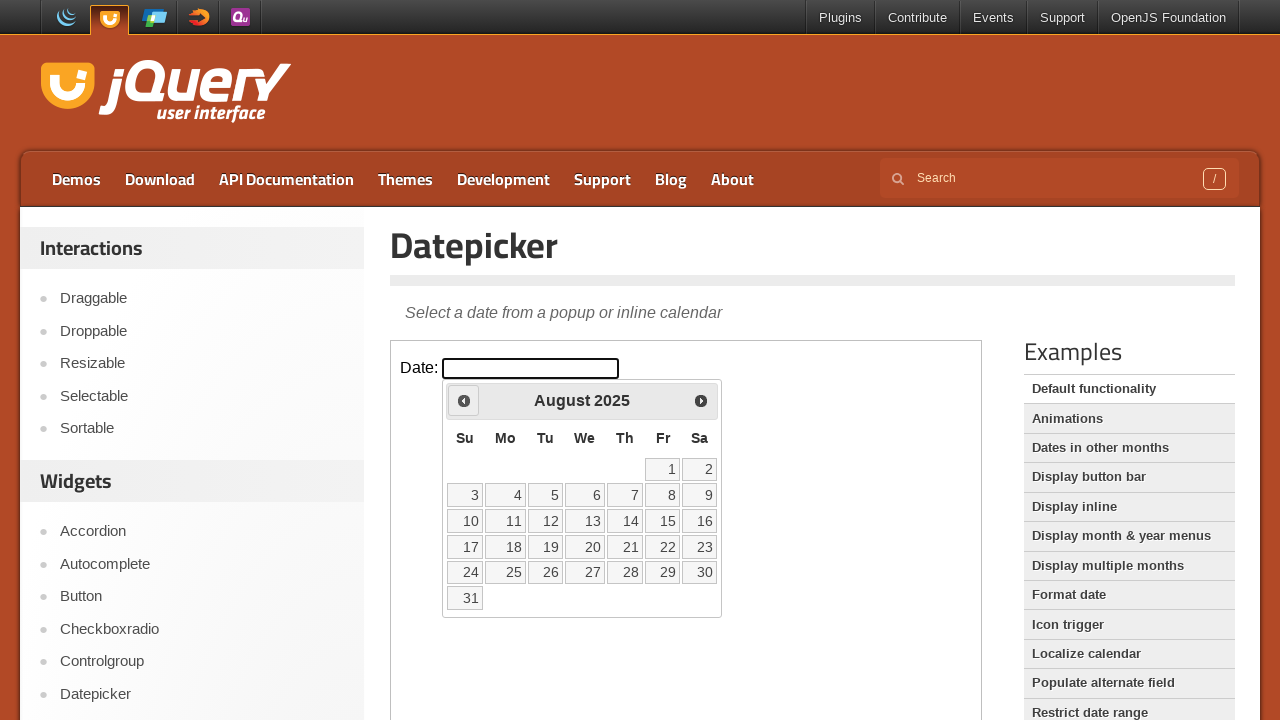

Waited for calendar to update
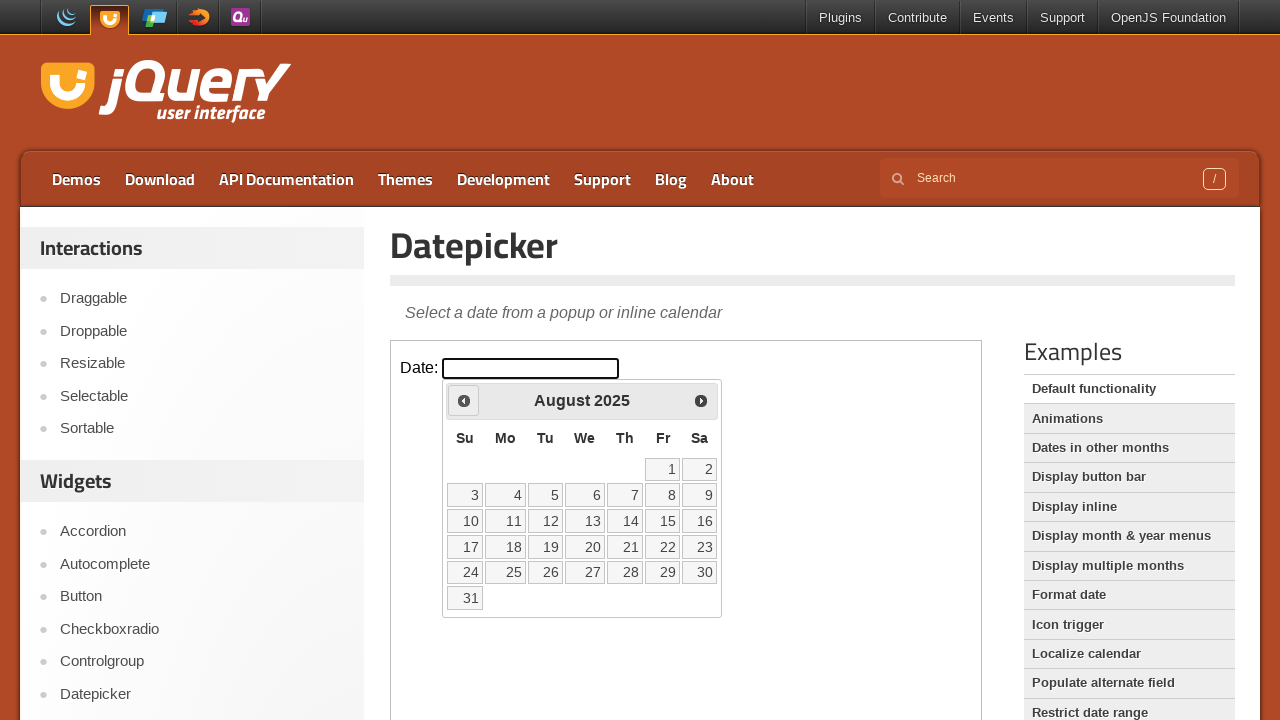

Retrieved current calendar date: August 2025
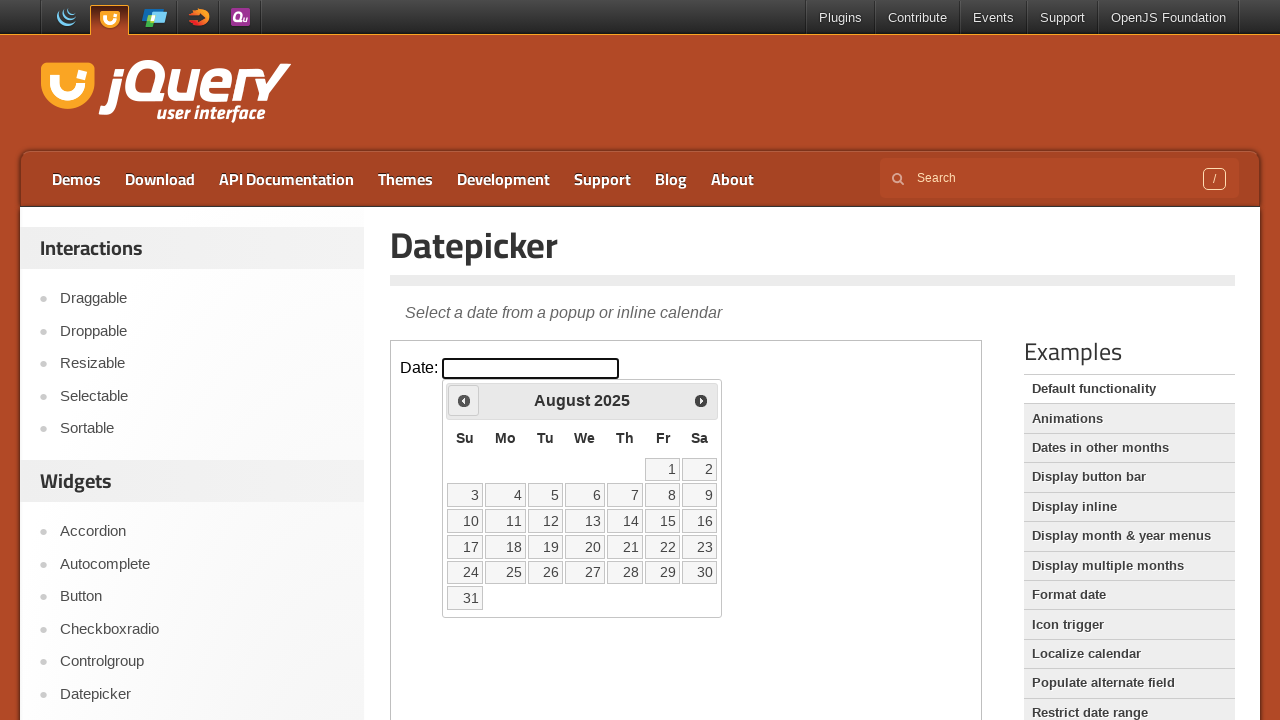

Clicked previous month button to navigate backwards at (464, 400) on iframe.demo-frame >> internal:control=enter-frame >> span.ui-icon-circle-triangl
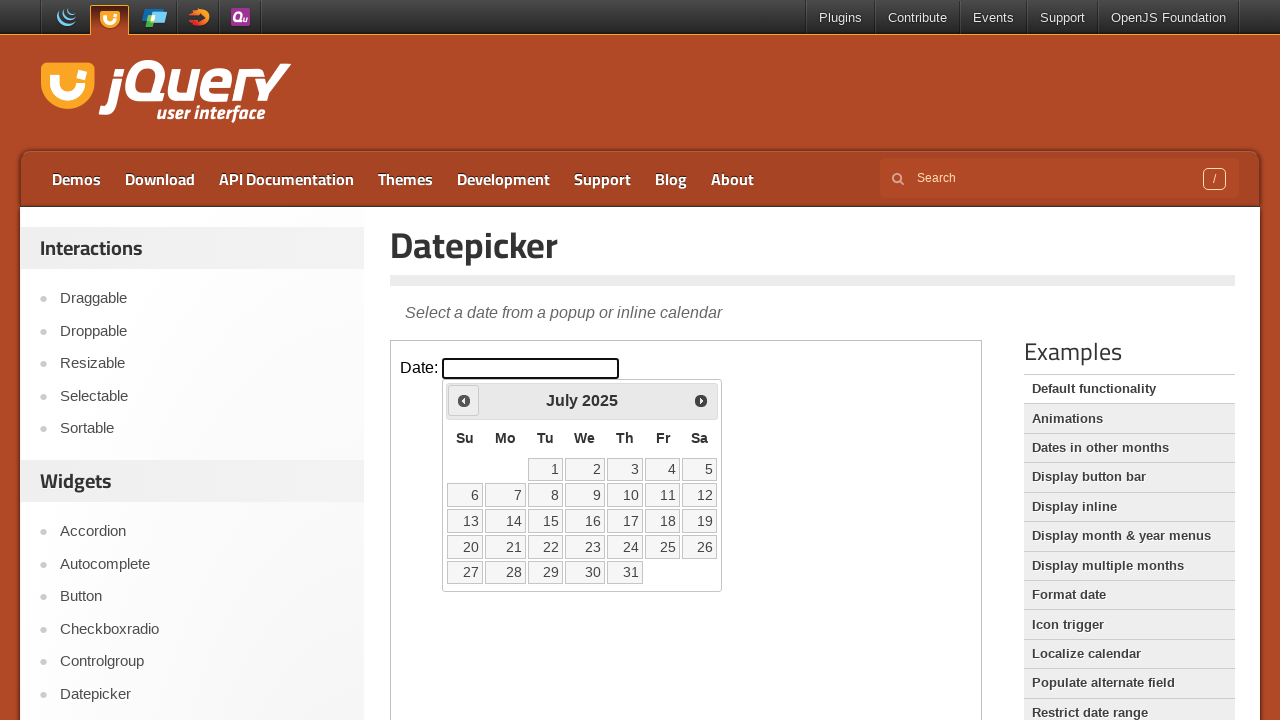

Waited for calendar to update
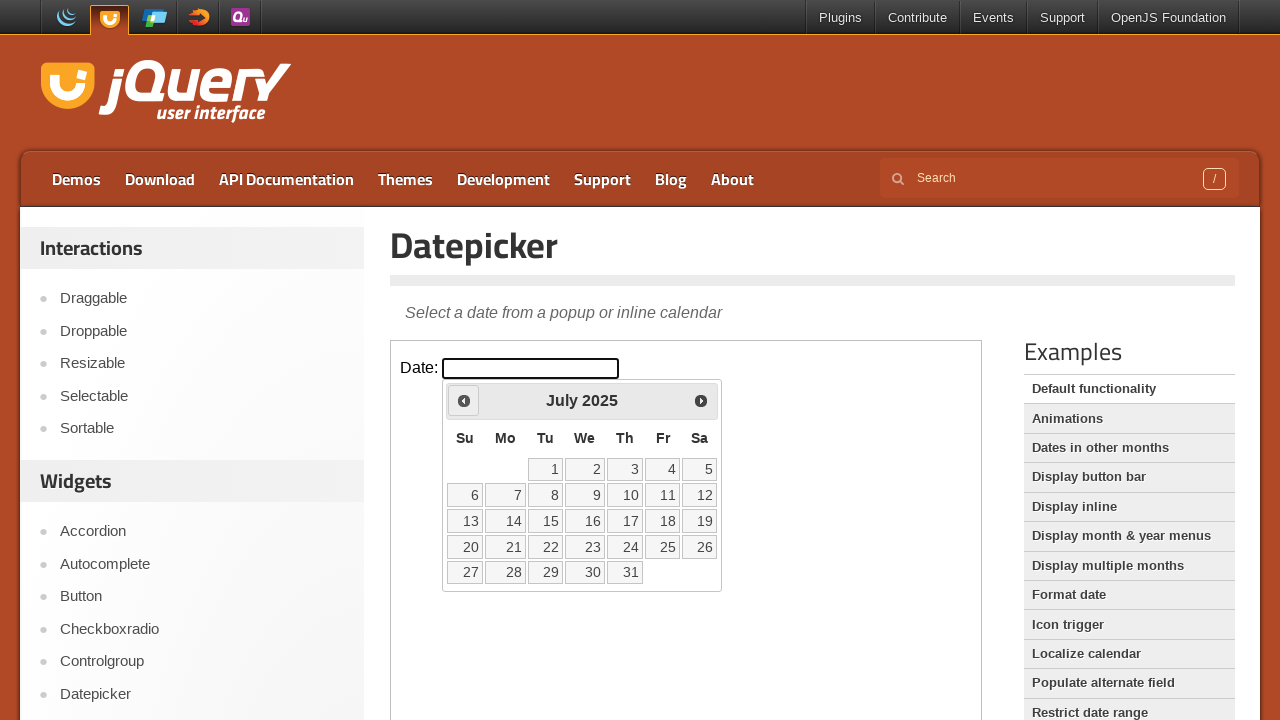

Retrieved current calendar date: July 2025
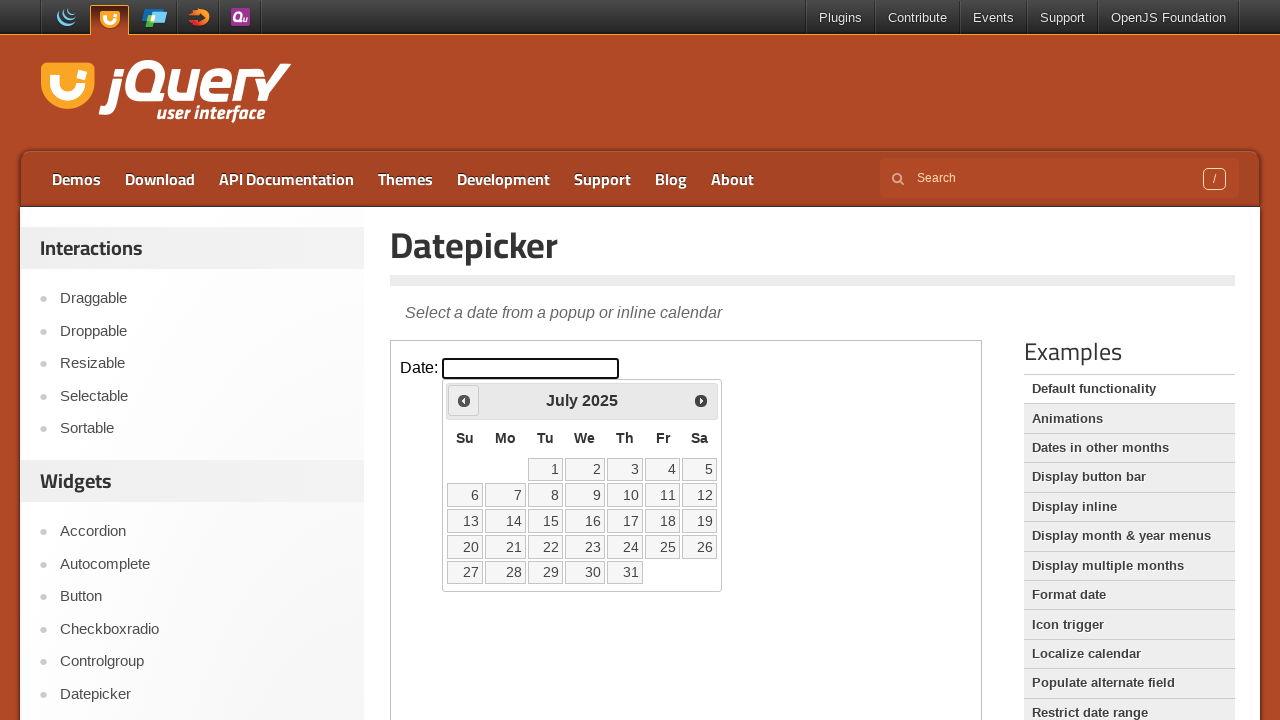

Clicked previous month button to navigate backwards at (464, 400) on iframe.demo-frame >> internal:control=enter-frame >> span.ui-icon-circle-triangl
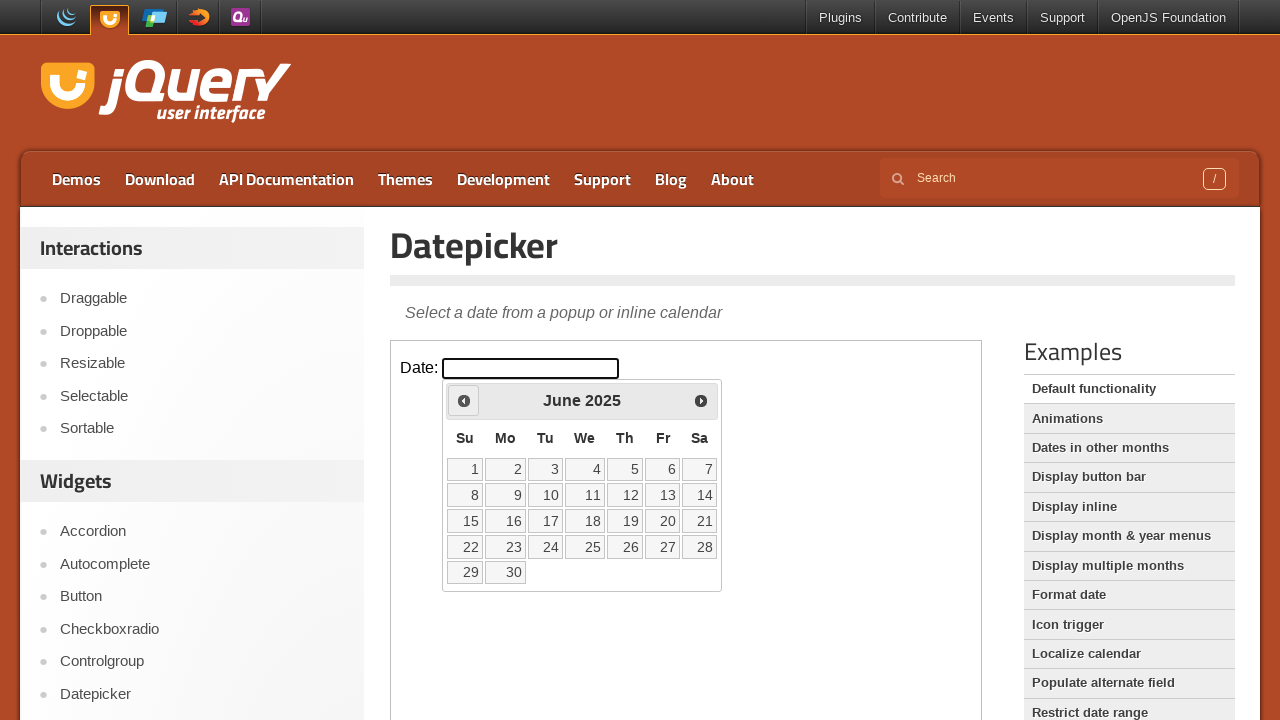

Waited for calendar to update
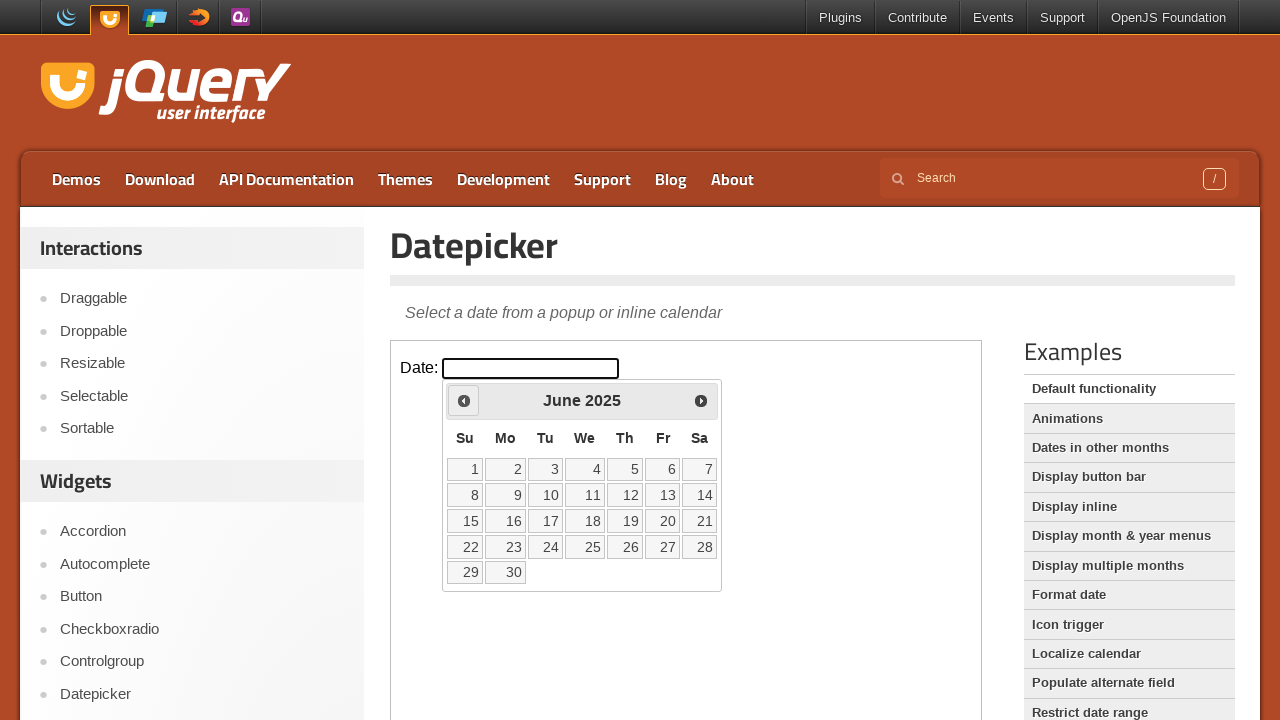

Retrieved current calendar date: June 2025
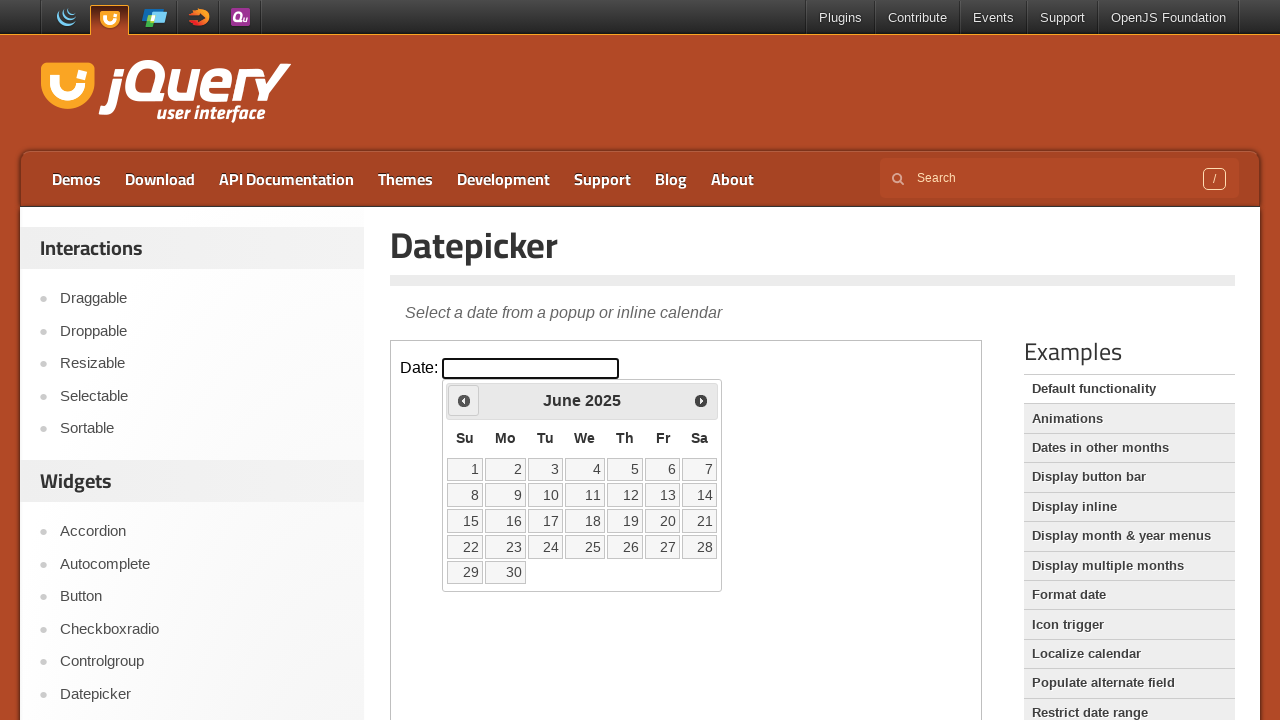

Clicked previous month button to navigate backwards at (464, 400) on iframe.demo-frame >> internal:control=enter-frame >> span.ui-icon-circle-triangl
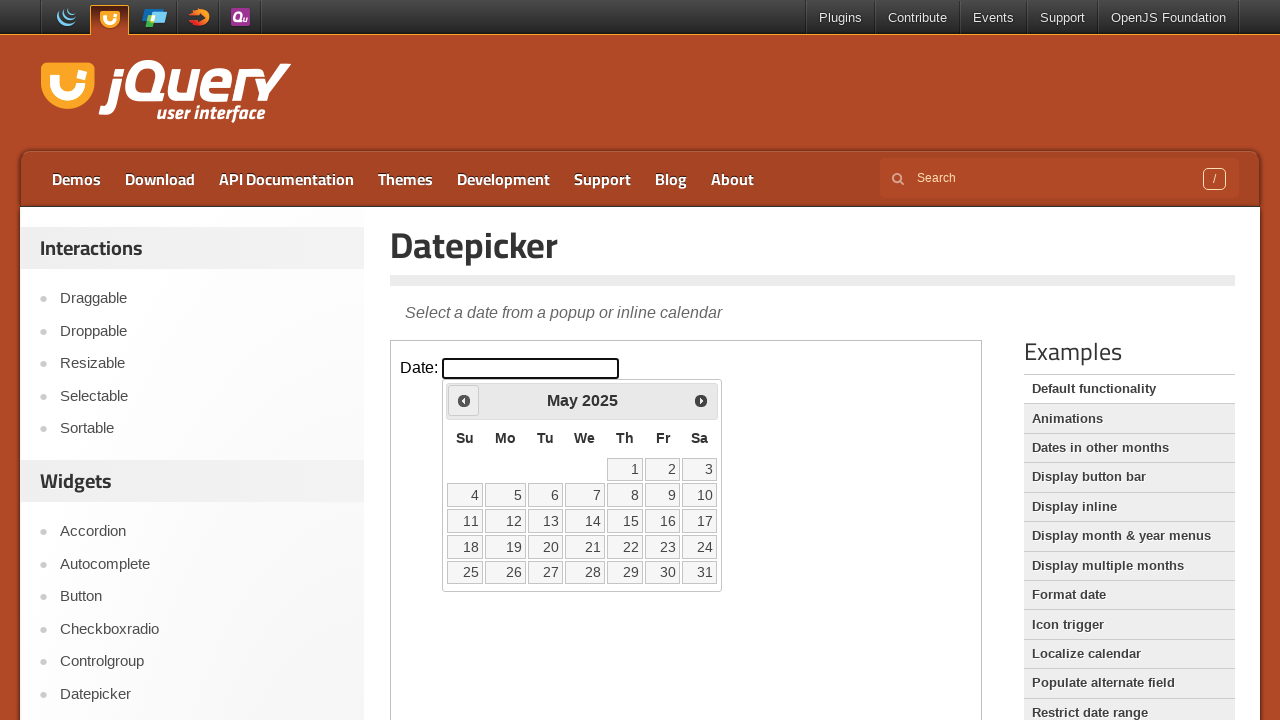

Waited for calendar to update
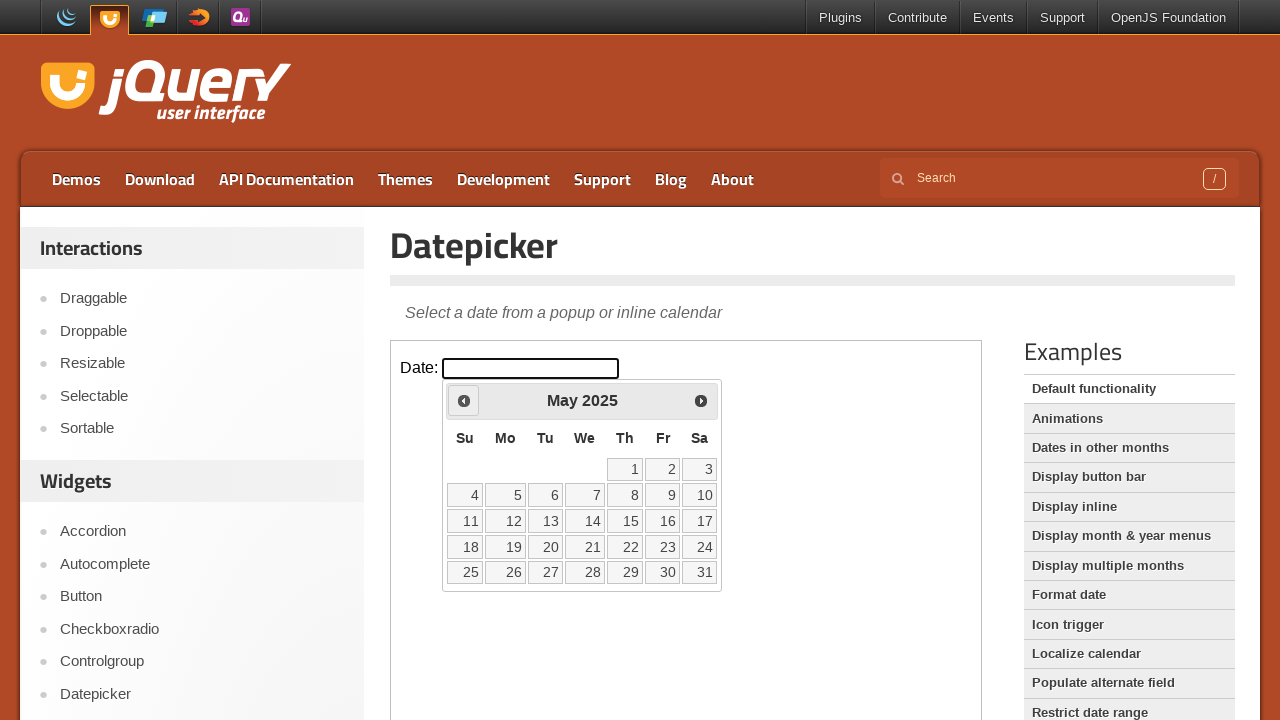

Retrieved current calendar date: May 2025
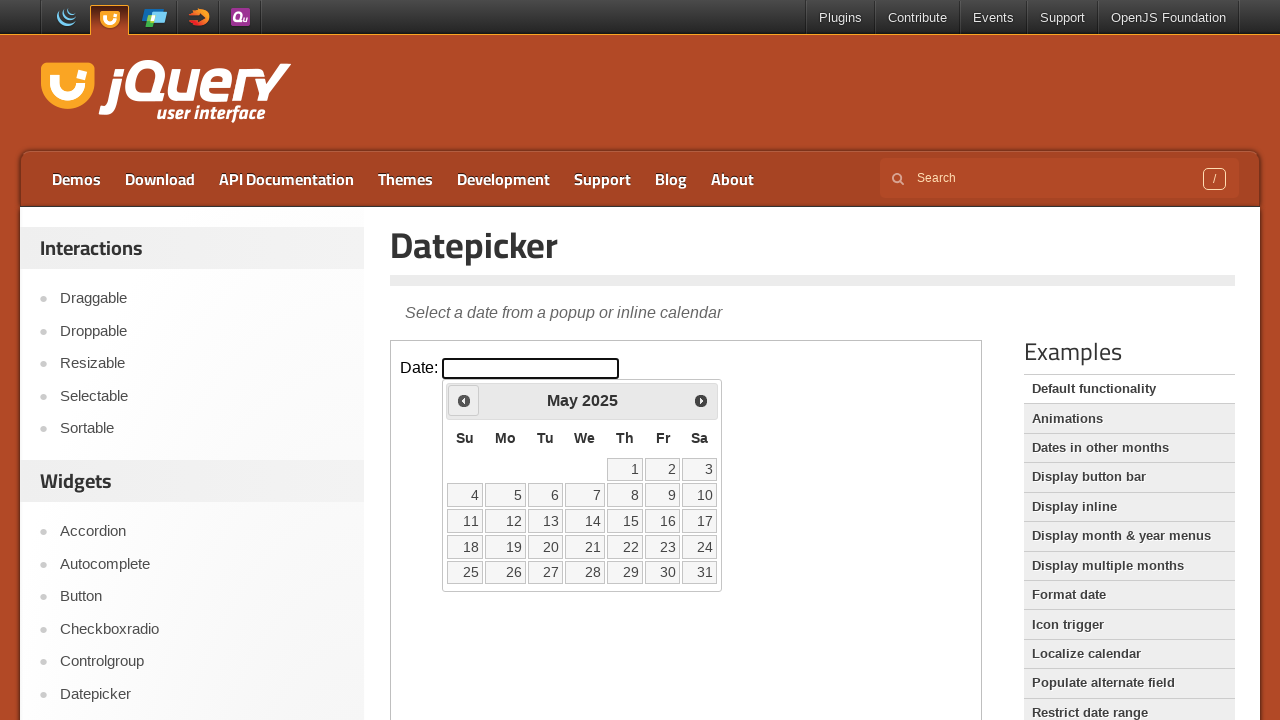

Clicked previous month button to navigate backwards at (464, 400) on iframe.demo-frame >> internal:control=enter-frame >> span.ui-icon-circle-triangl
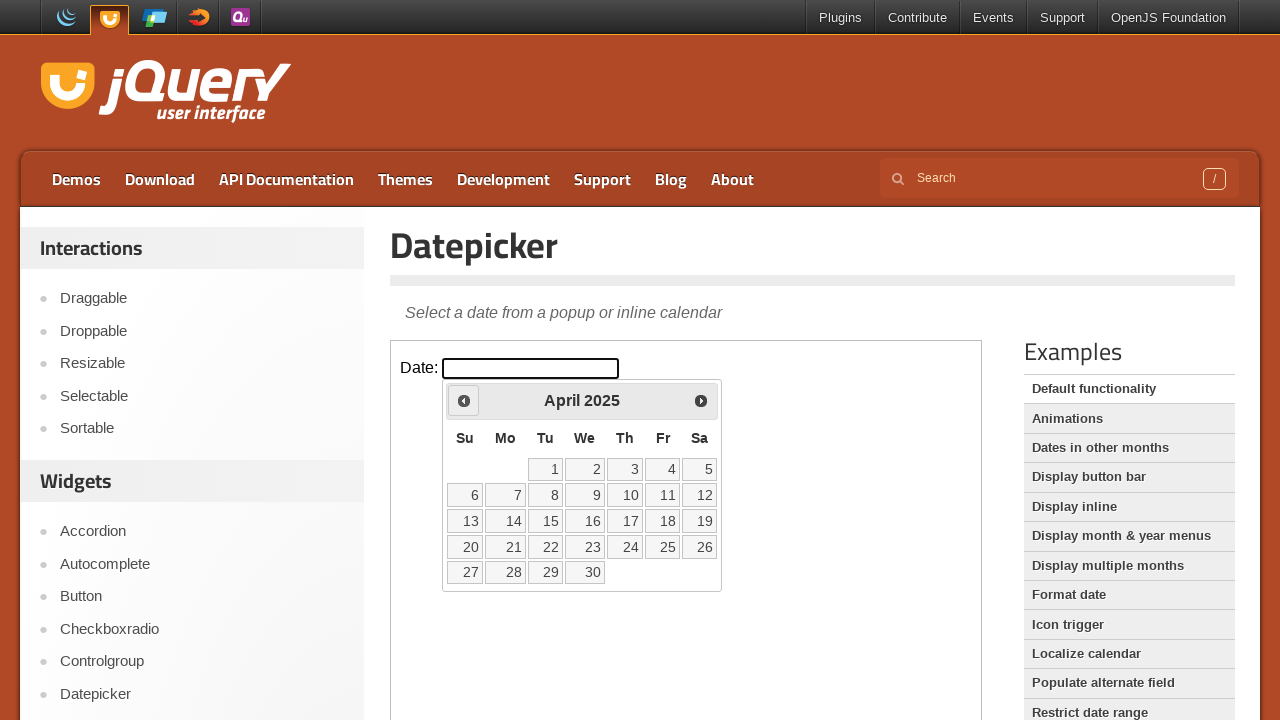

Waited for calendar to update
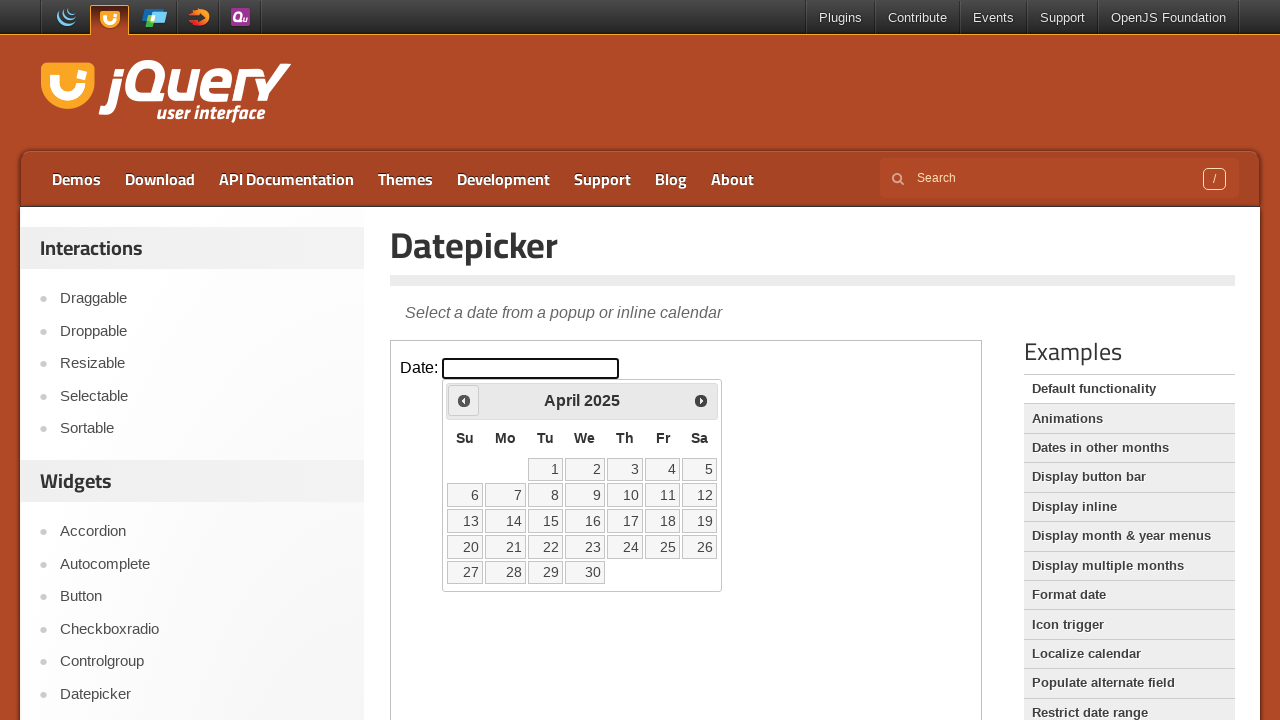

Retrieved current calendar date: April 2025
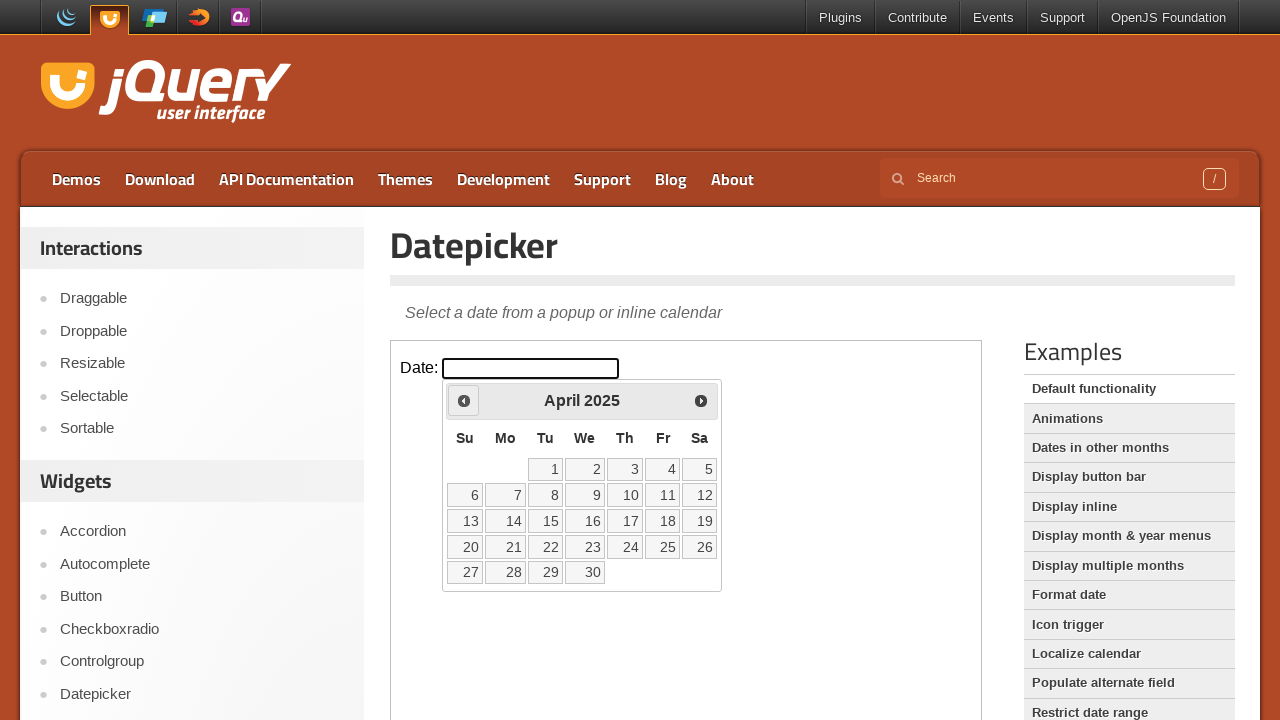

Clicked previous month button to navigate backwards at (464, 400) on iframe.demo-frame >> internal:control=enter-frame >> span.ui-icon-circle-triangl
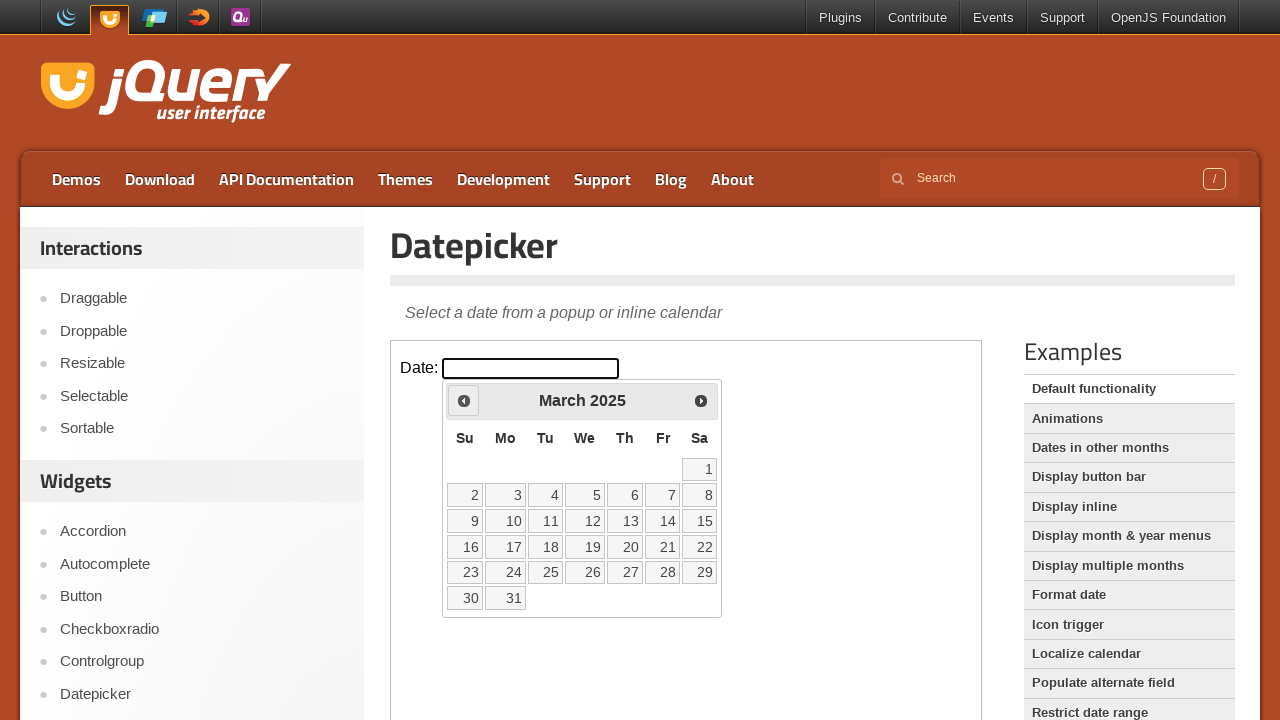

Waited for calendar to update
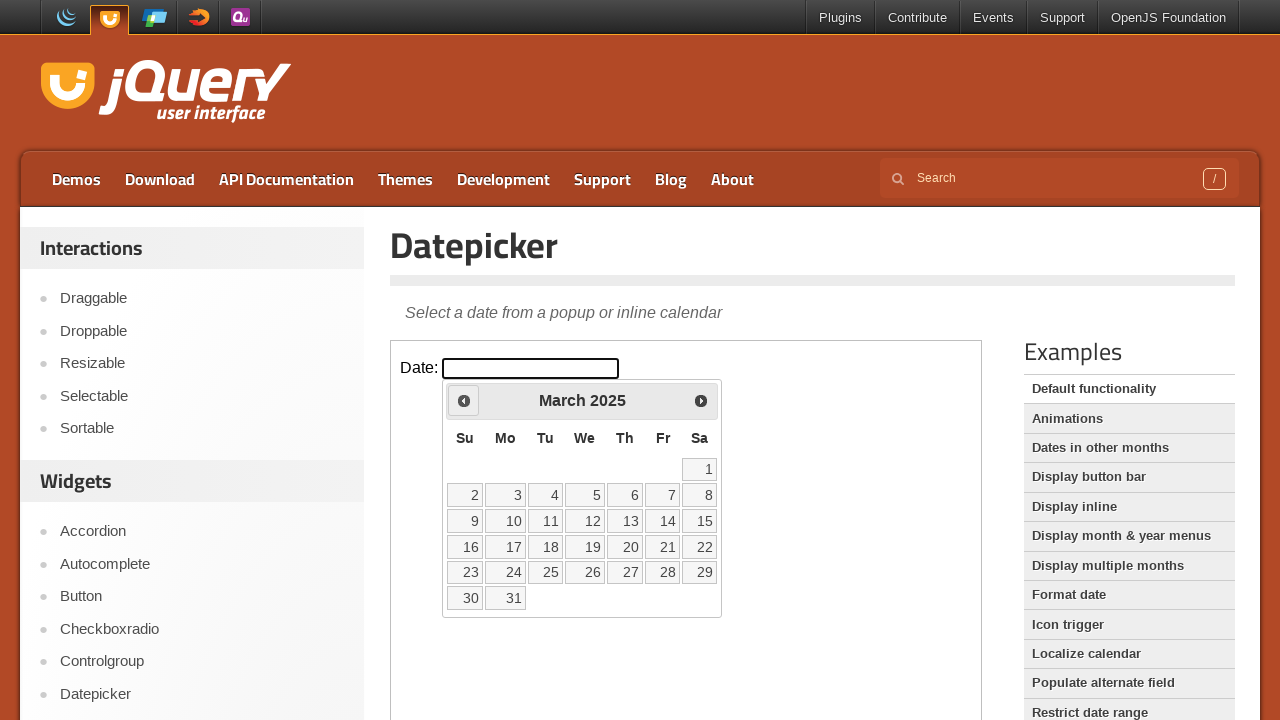

Retrieved current calendar date: March 2025
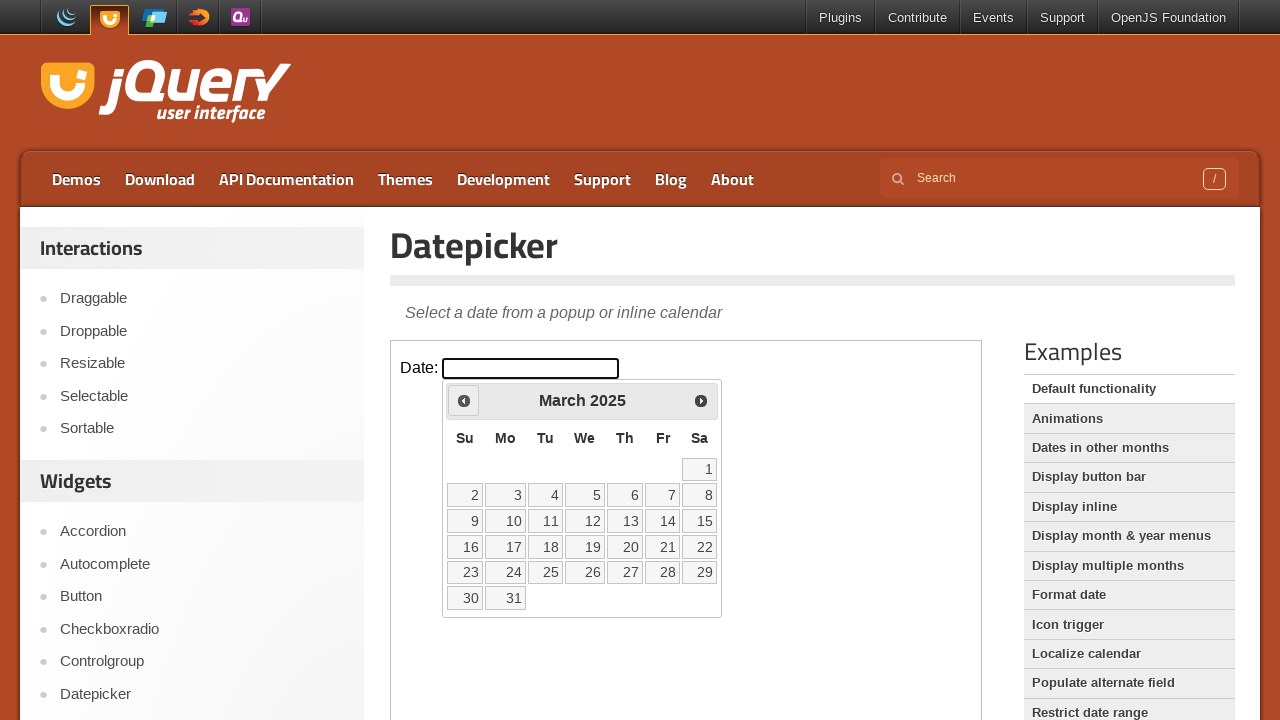

Clicked previous month button to navigate backwards at (464, 400) on iframe.demo-frame >> internal:control=enter-frame >> span.ui-icon-circle-triangl
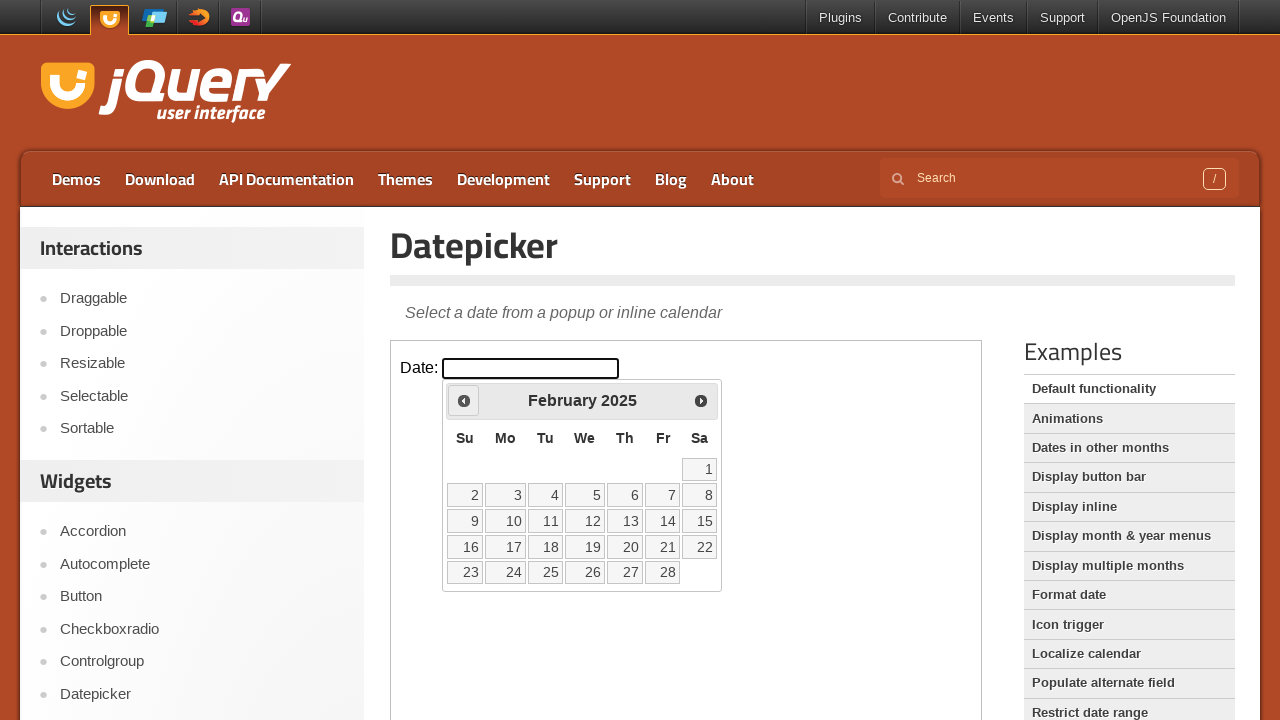

Waited for calendar to update
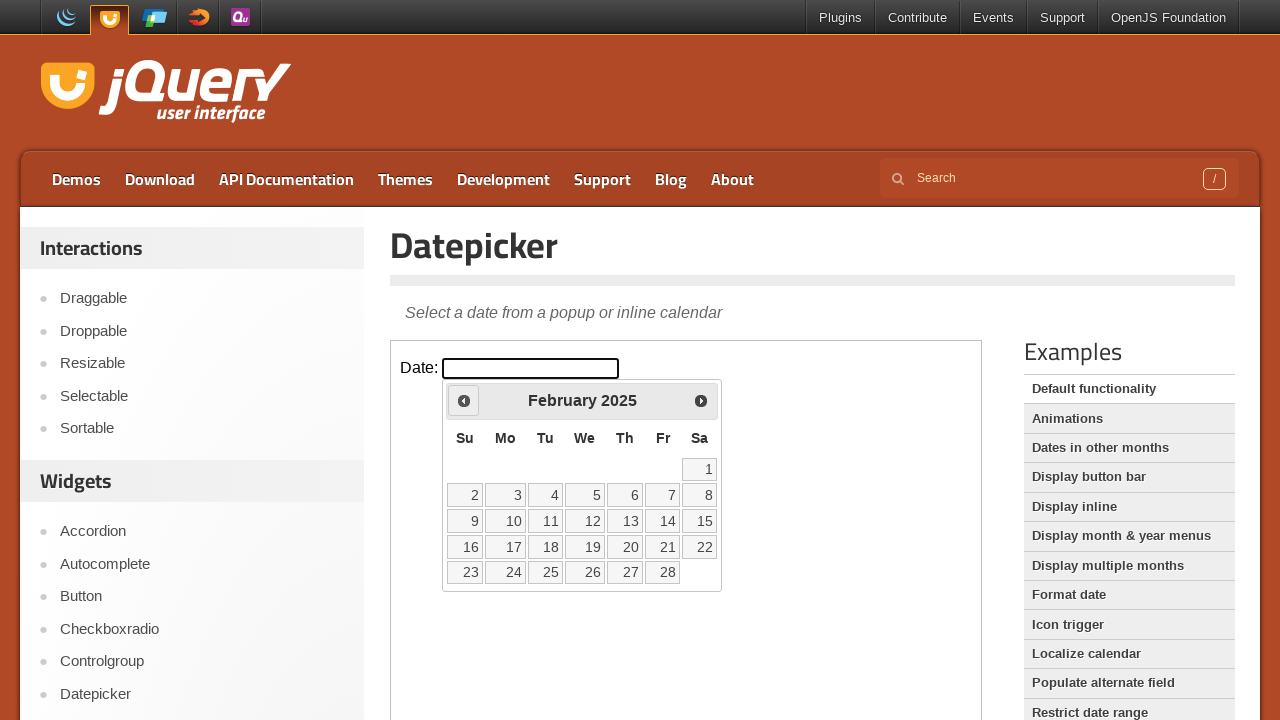

Retrieved current calendar date: February 2025
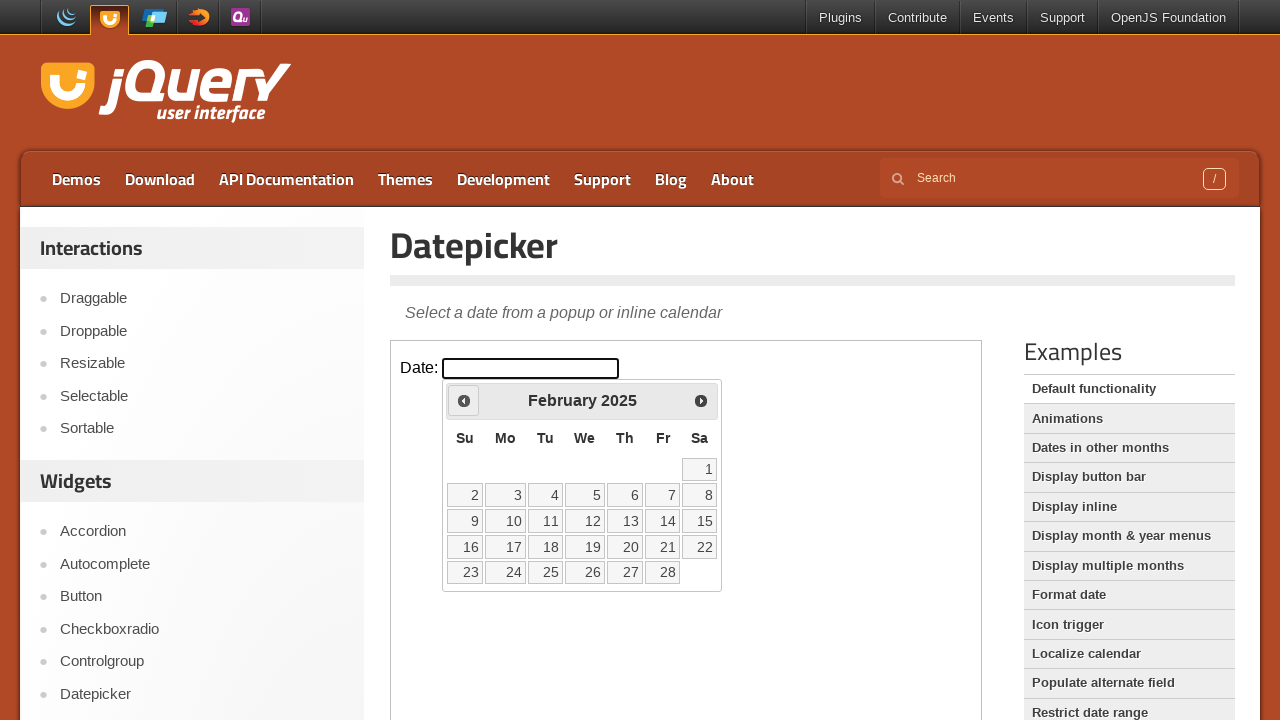

Clicked previous month button to navigate backwards at (464, 400) on iframe.demo-frame >> internal:control=enter-frame >> span.ui-icon-circle-triangl
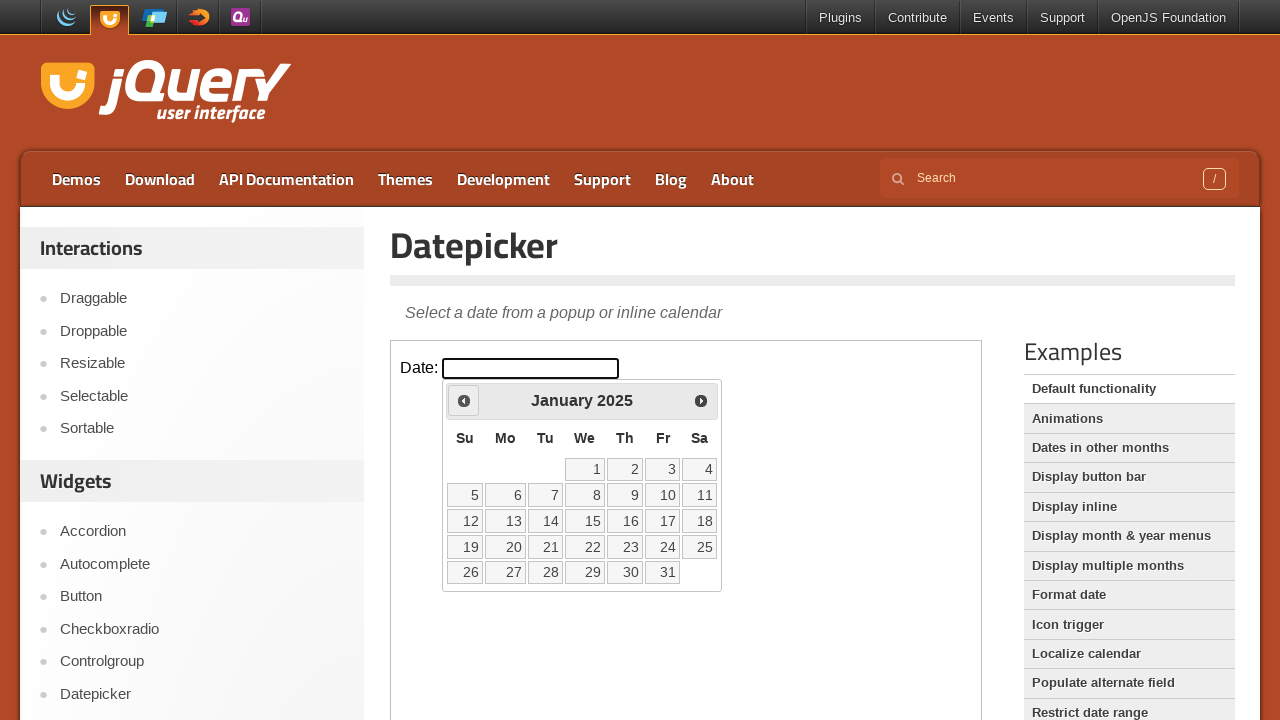

Waited for calendar to update
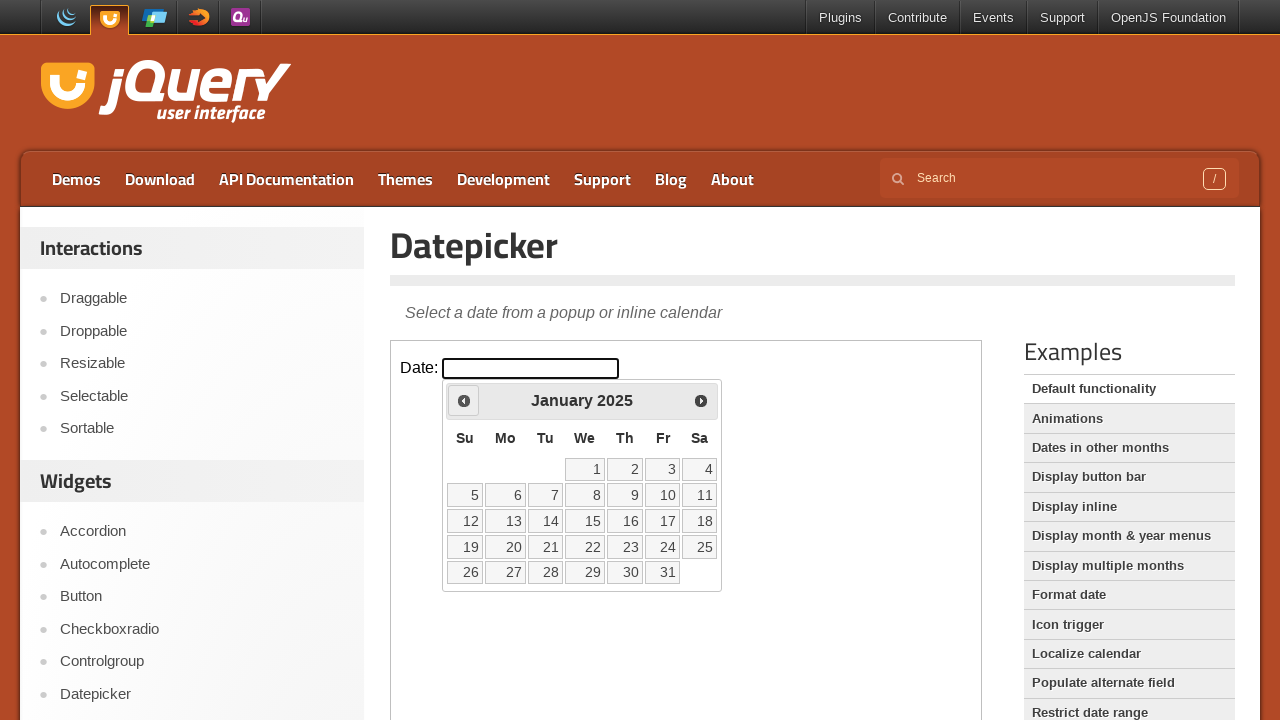

Retrieved current calendar date: January 2025
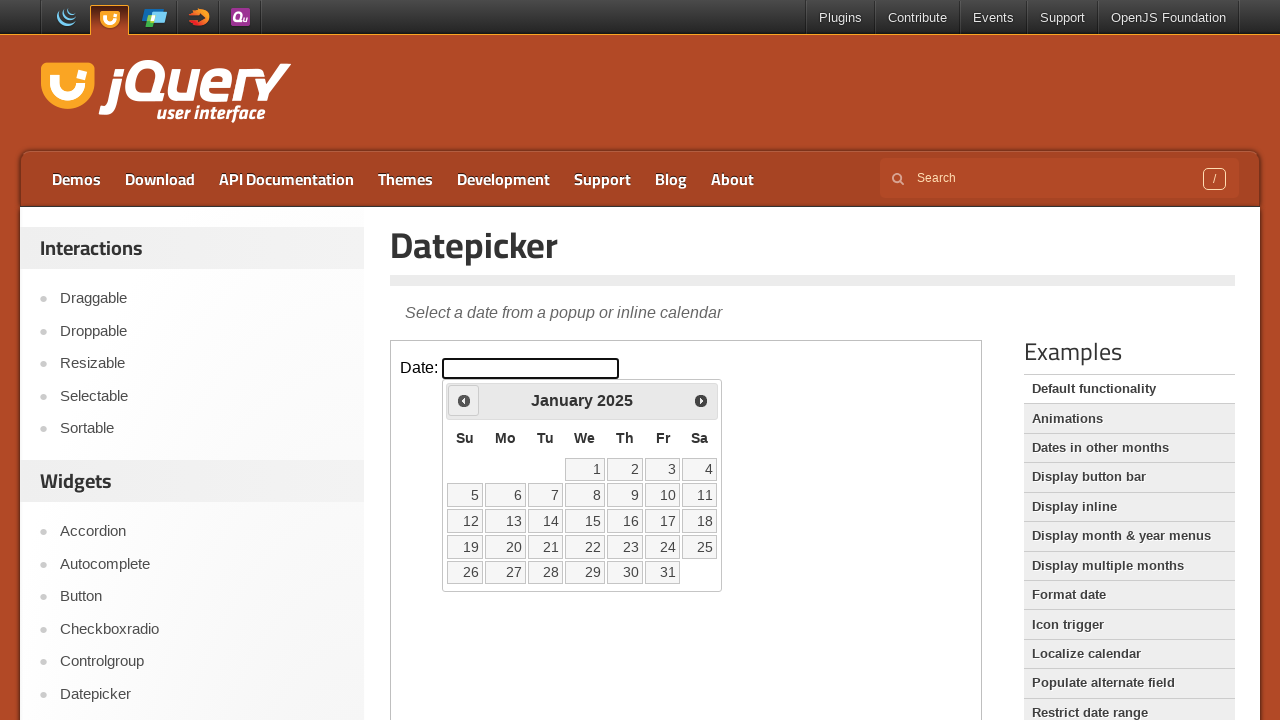

Clicked previous month button to navigate backwards at (464, 400) on iframe.demo-frame >> internal:control=enter-frame >> span.ui-icon-circle-triangl
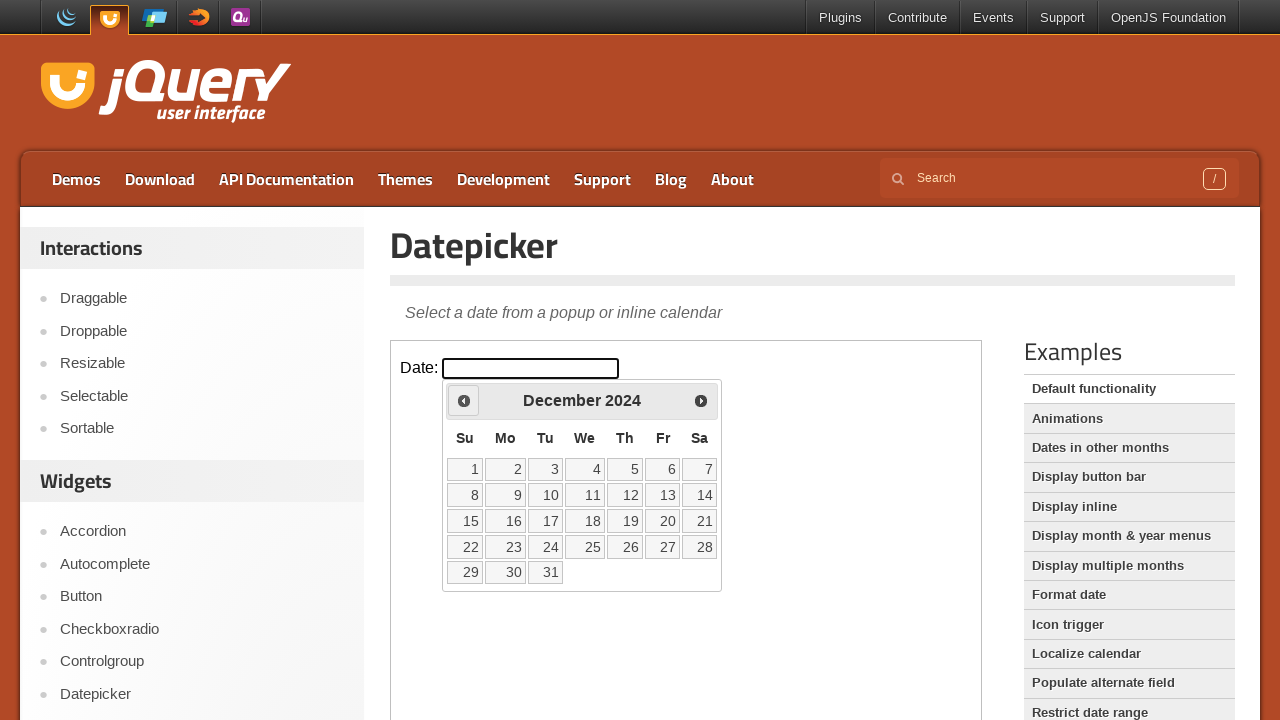

Waited for calendar to update
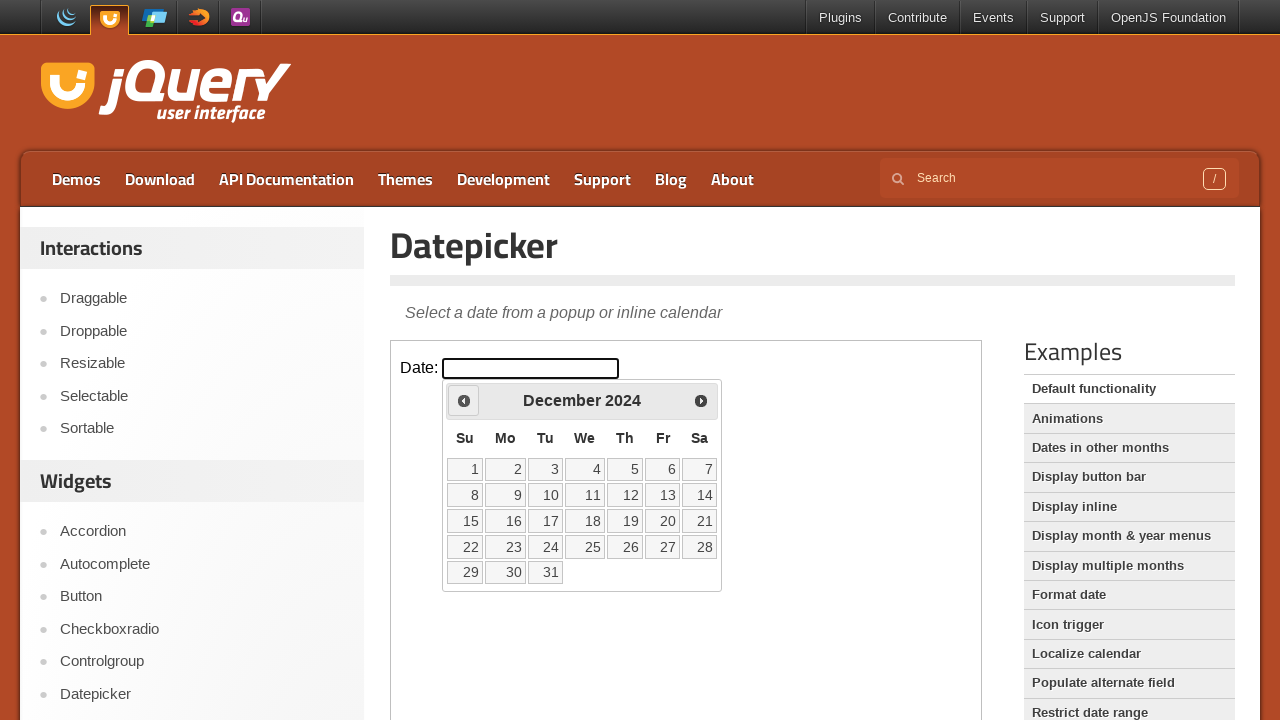

Retrieved current calendar date: December 2024
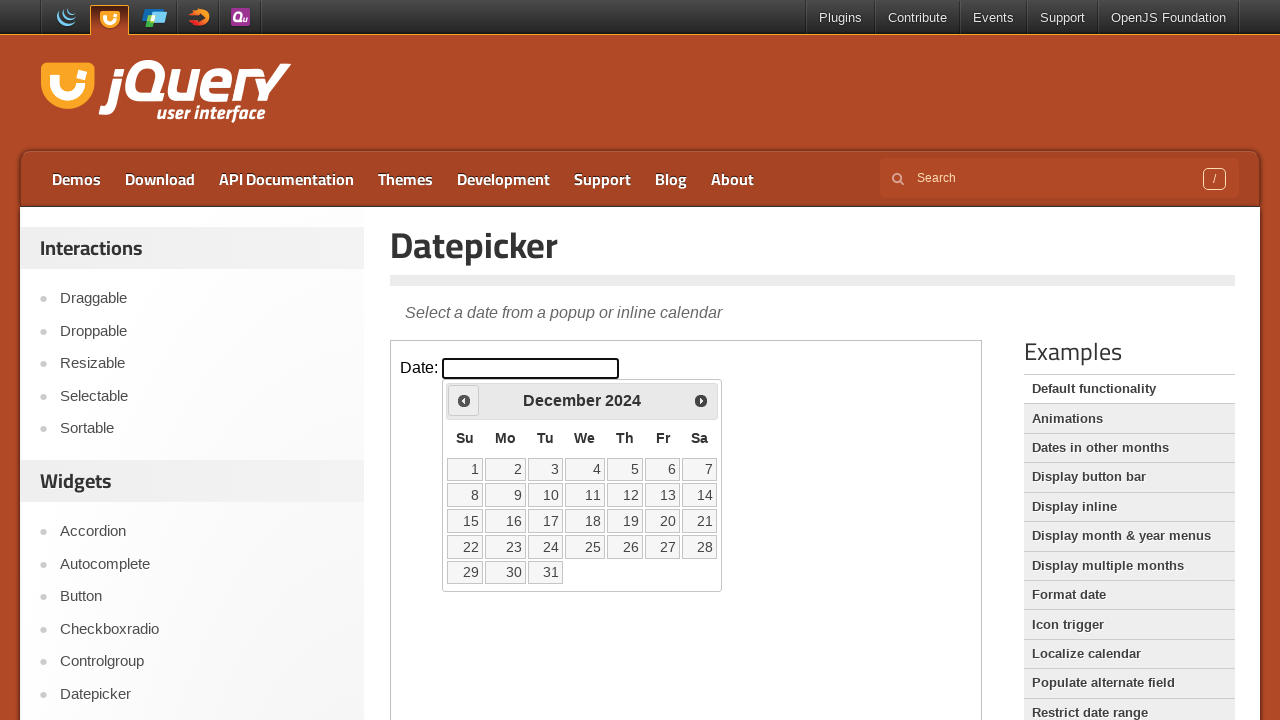

Clicked previous month button to navigate backwards at (464, 400) on iframe.demo-frame >> internal:control=enter-frame >> span.ui-icon-circle-triangl
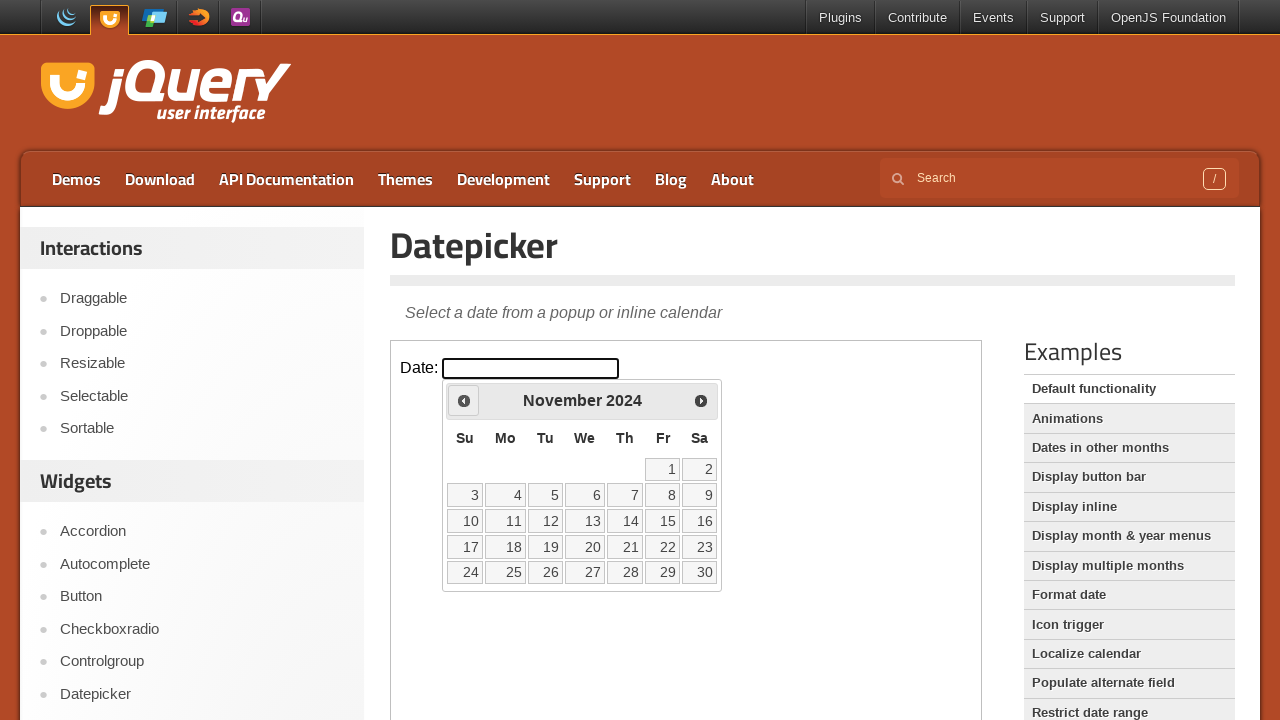

Waited for calendar to update
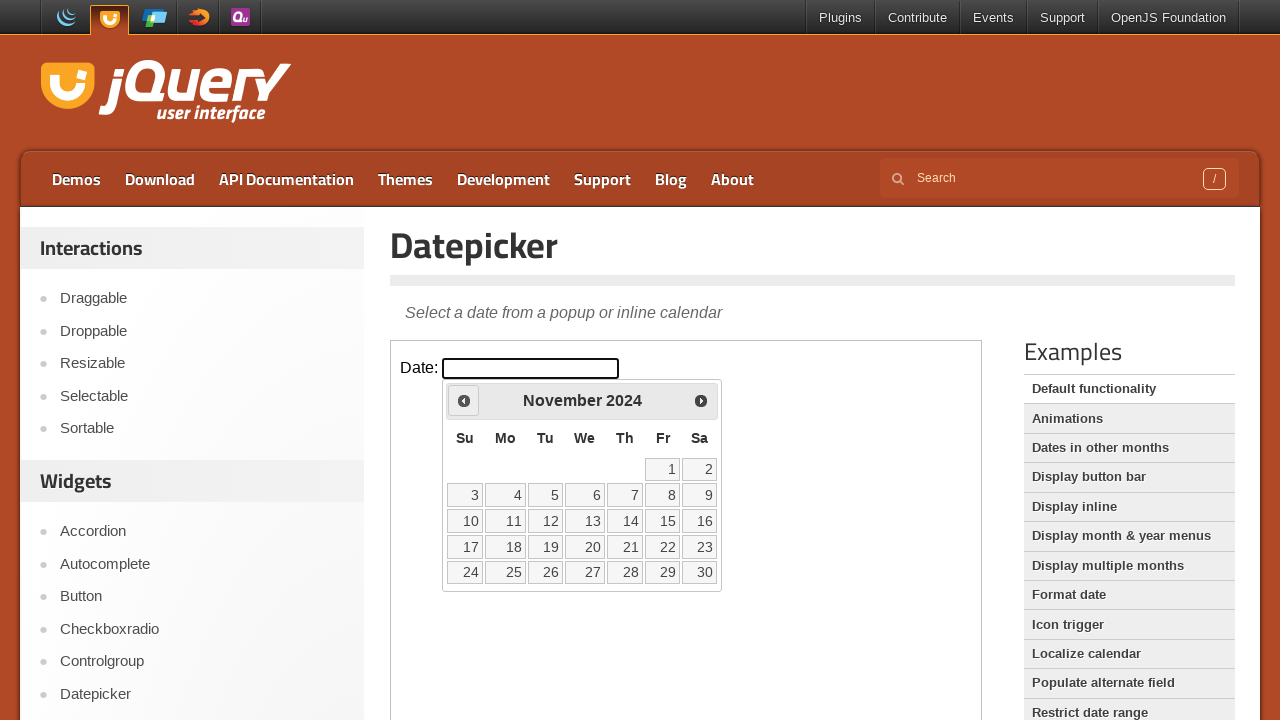

Retrieved current calendar date: November 2024
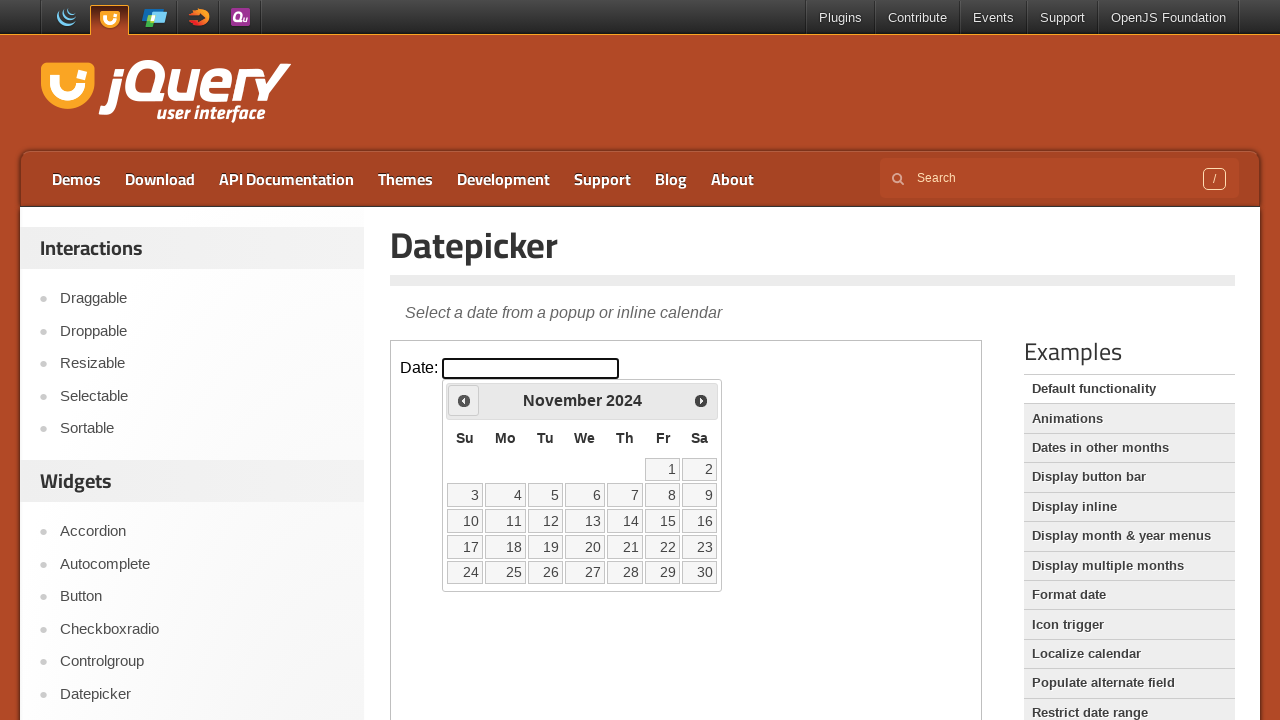

Clicked previous month button to navigate backwards at (464, 400) on iframe.demo-frame >> internal:control=enter-frame >> span.ui-icon-circle-triangl
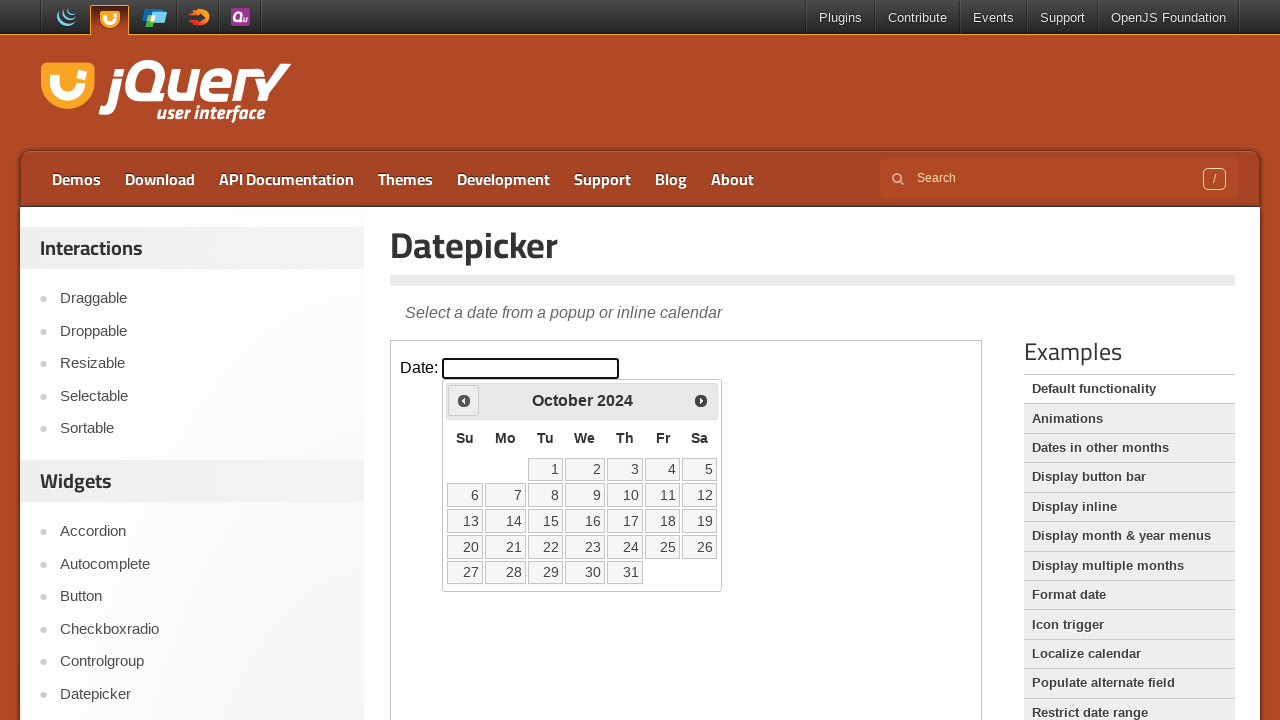

Waited for calendar to update
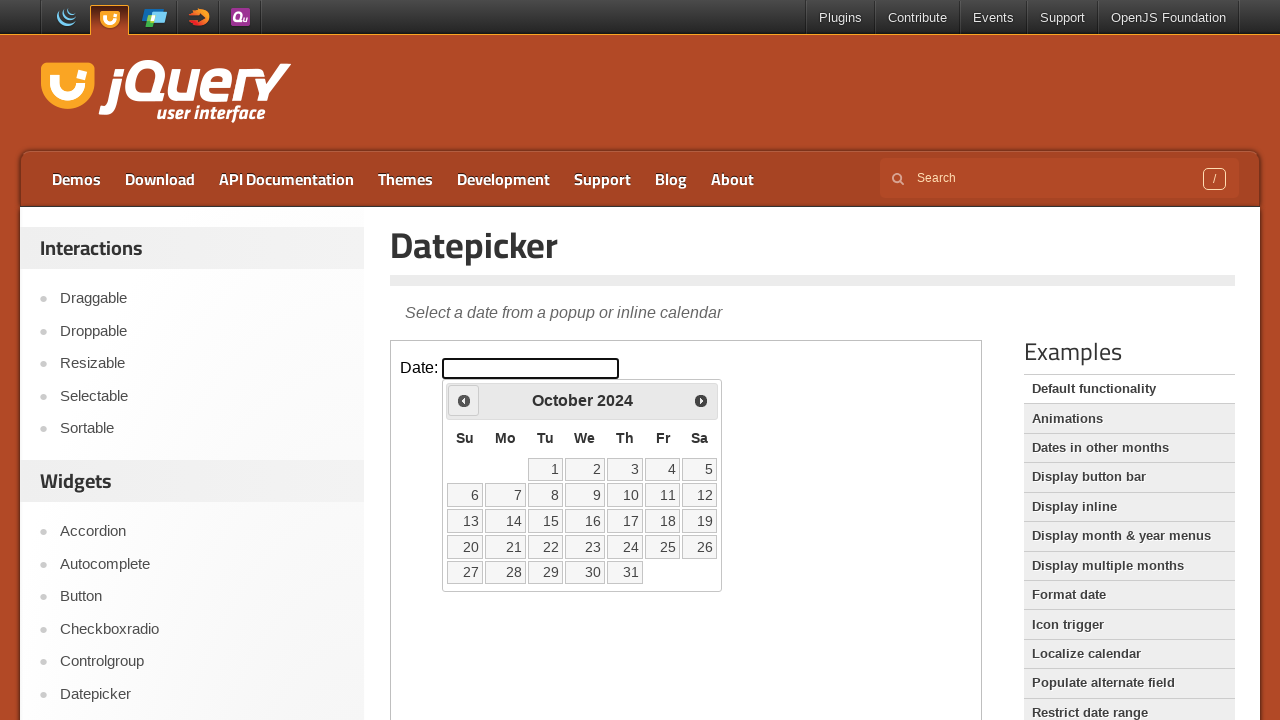

Retrieved current calendar date: October 2024
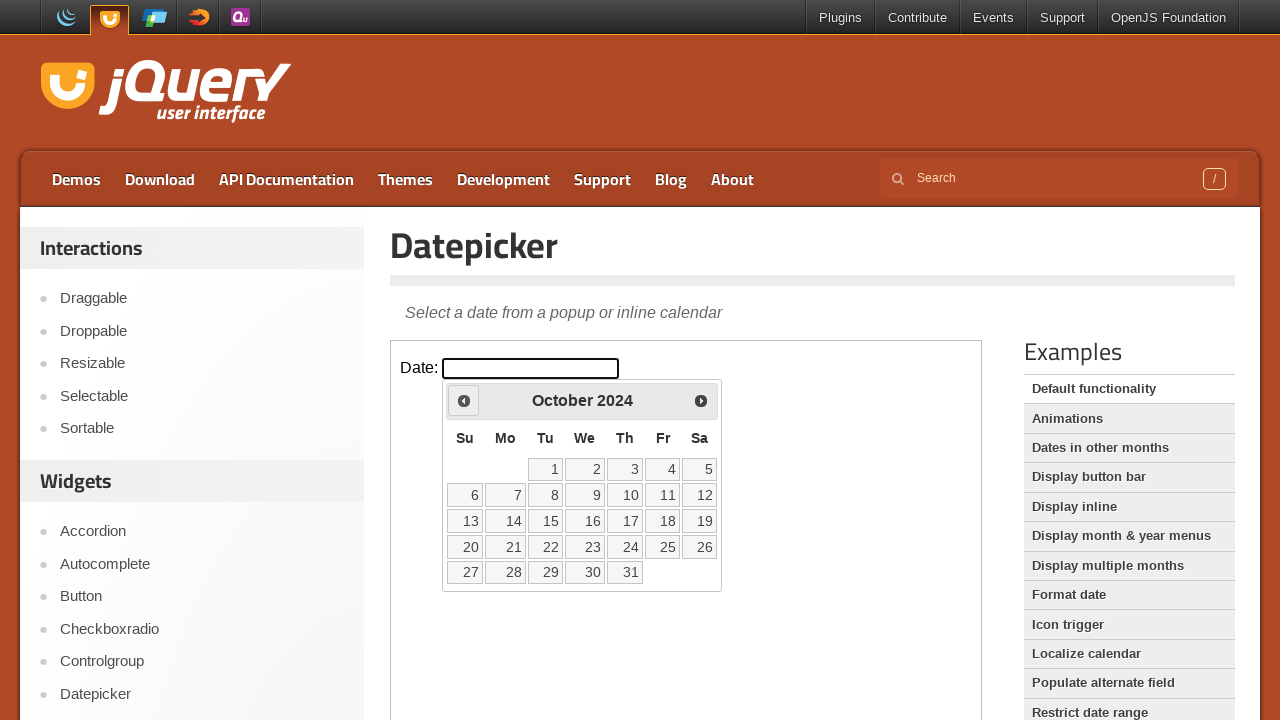

Clicked previous month button to navigate backwards at (464, 400) on iframe.demo-frame >> internal:control=enter-frame >> span.ui-icon-circle-triangl
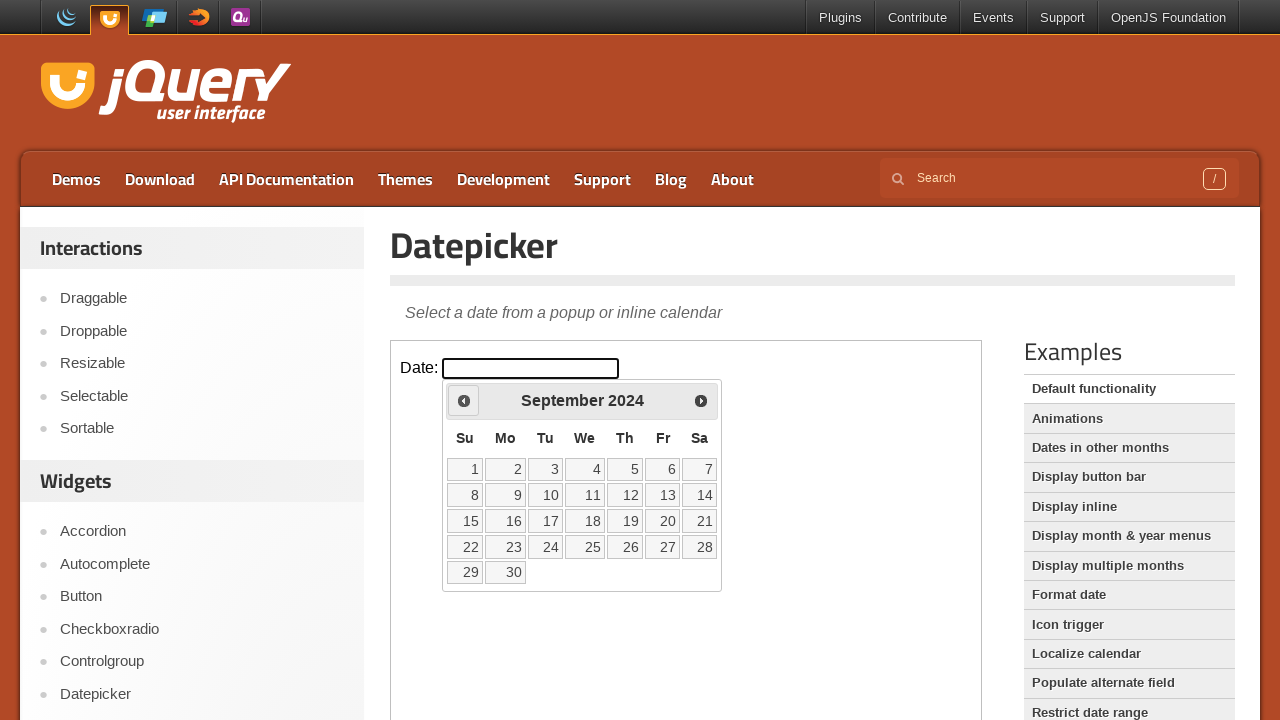

Waited for calendar to update
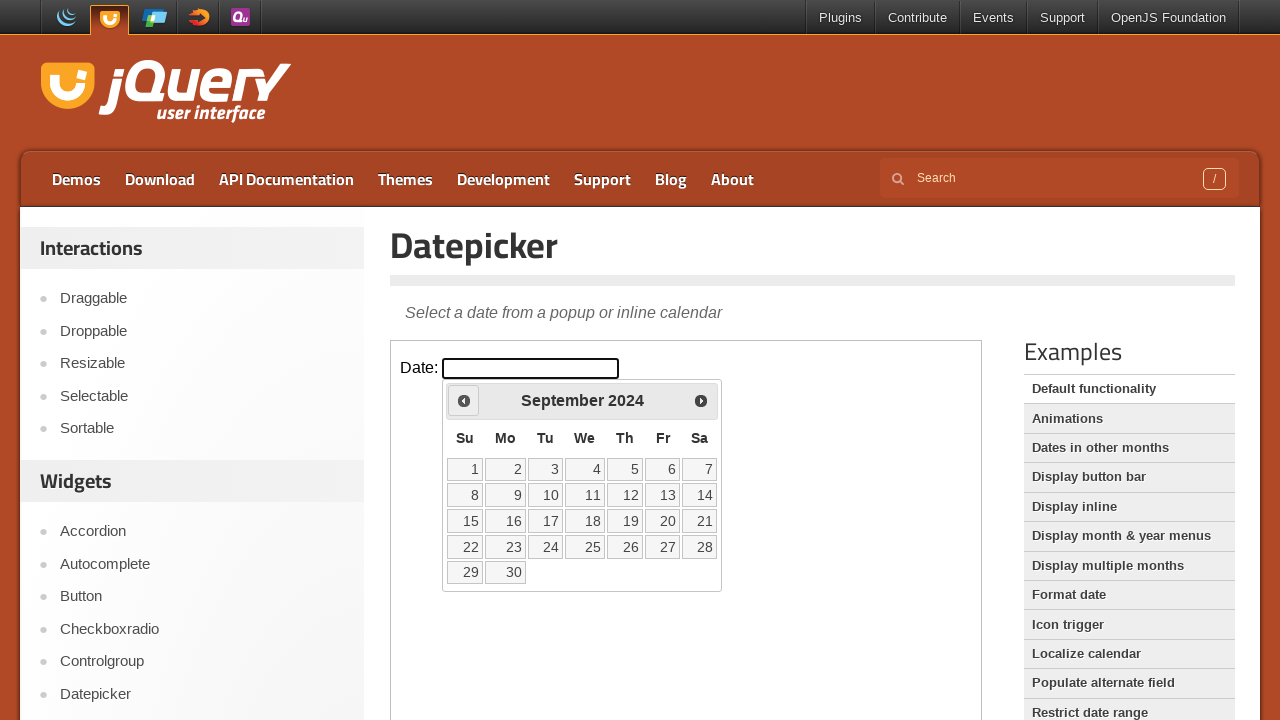

Retrieved current calendar date: September 2024
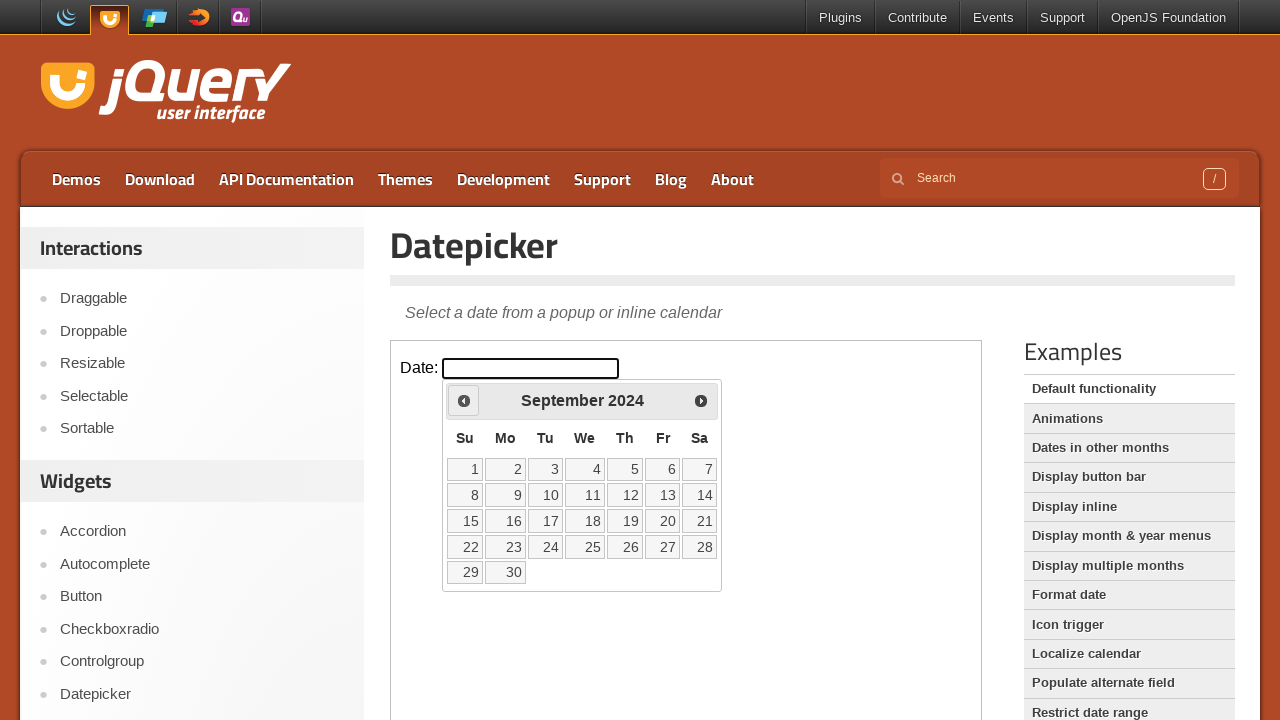

Clicked previous month button to navigate backwards at (464, 400) on iframe.demo-frame >> internal:control=enter-frame >> span.ui-icon-circle-triangl
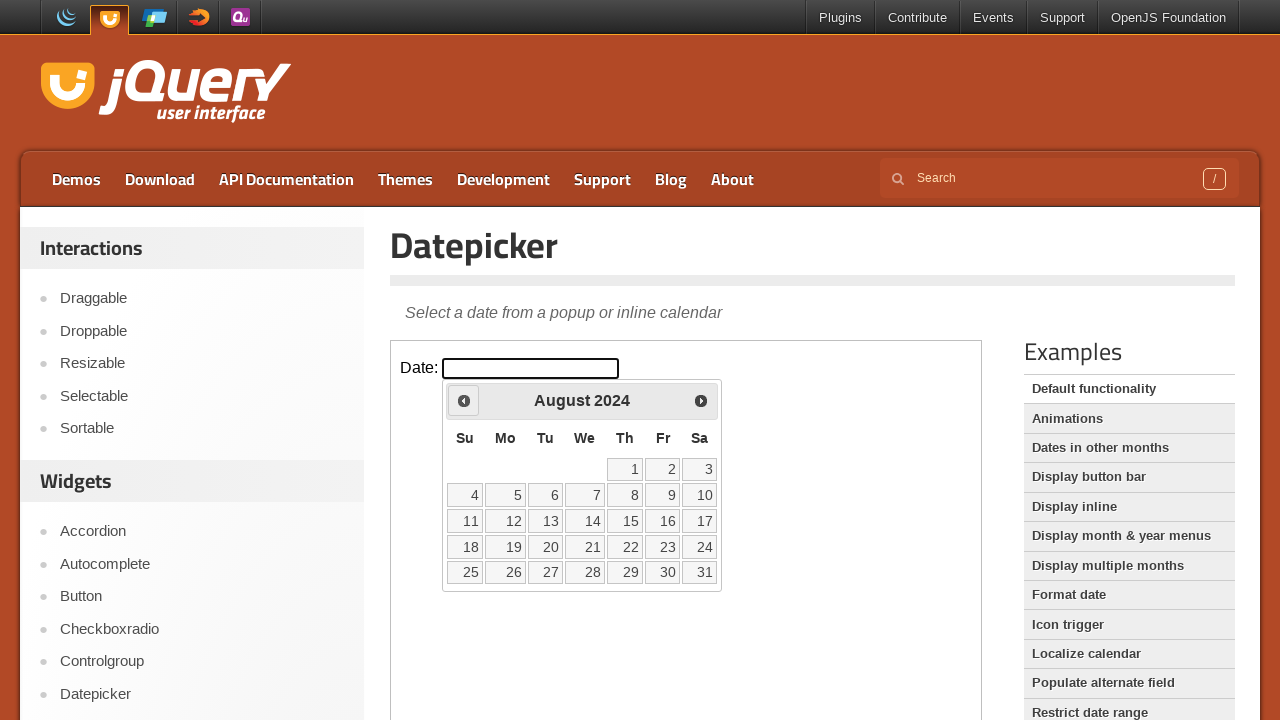

Waited for calendar to update
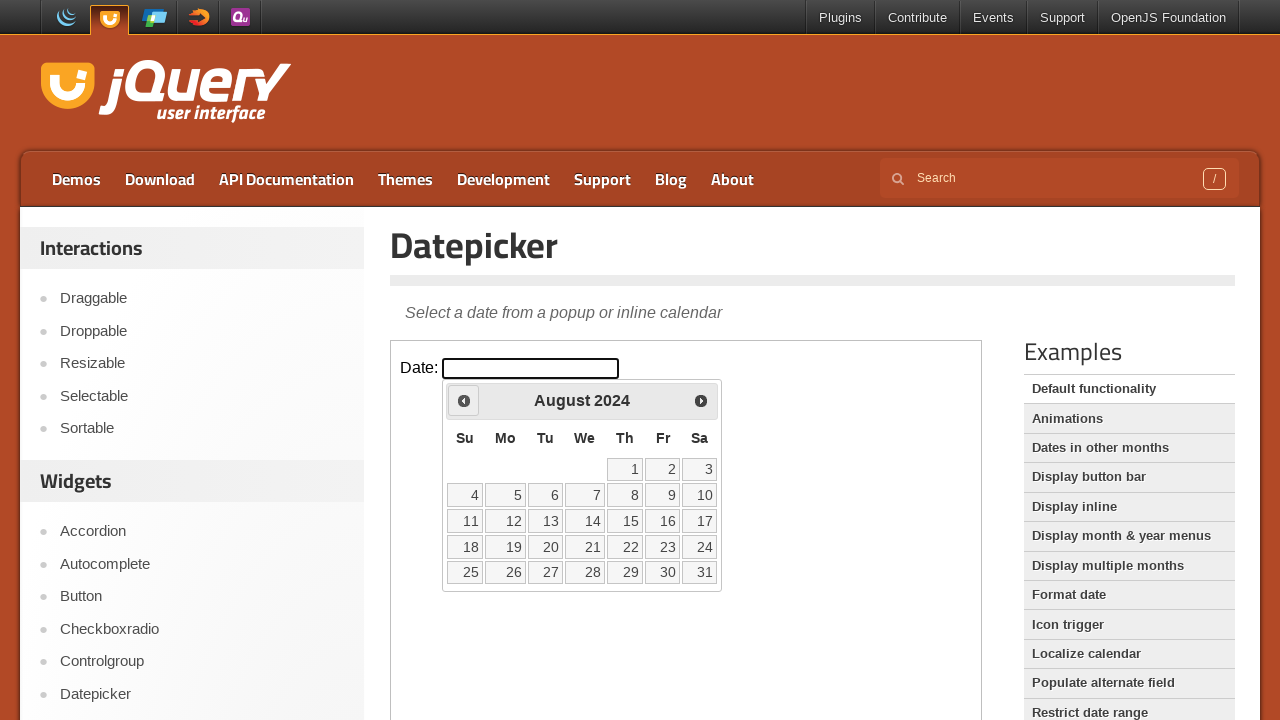

Retrieved current calendar date: August 2024
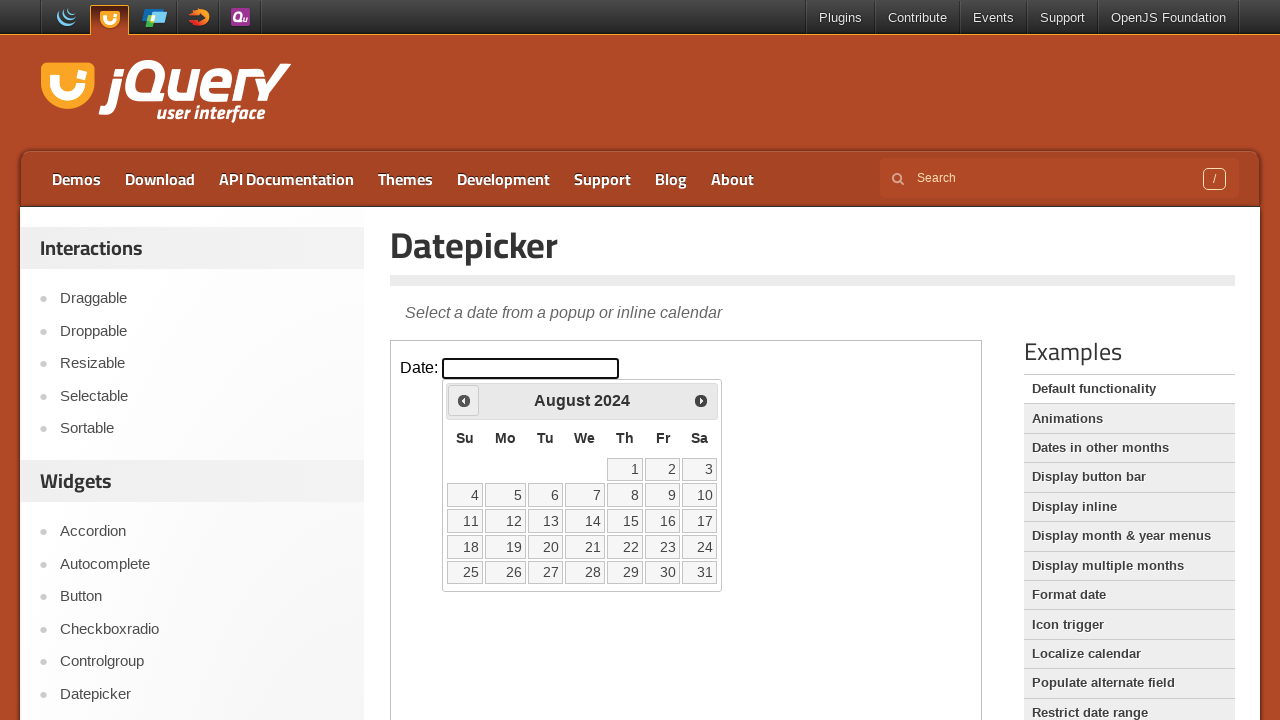

Clicked previous month button to navigate backwards at (464, 400) on iframe.demo-frame >> internal:control=enter-frame >> span.ui-icon-circle-triangl
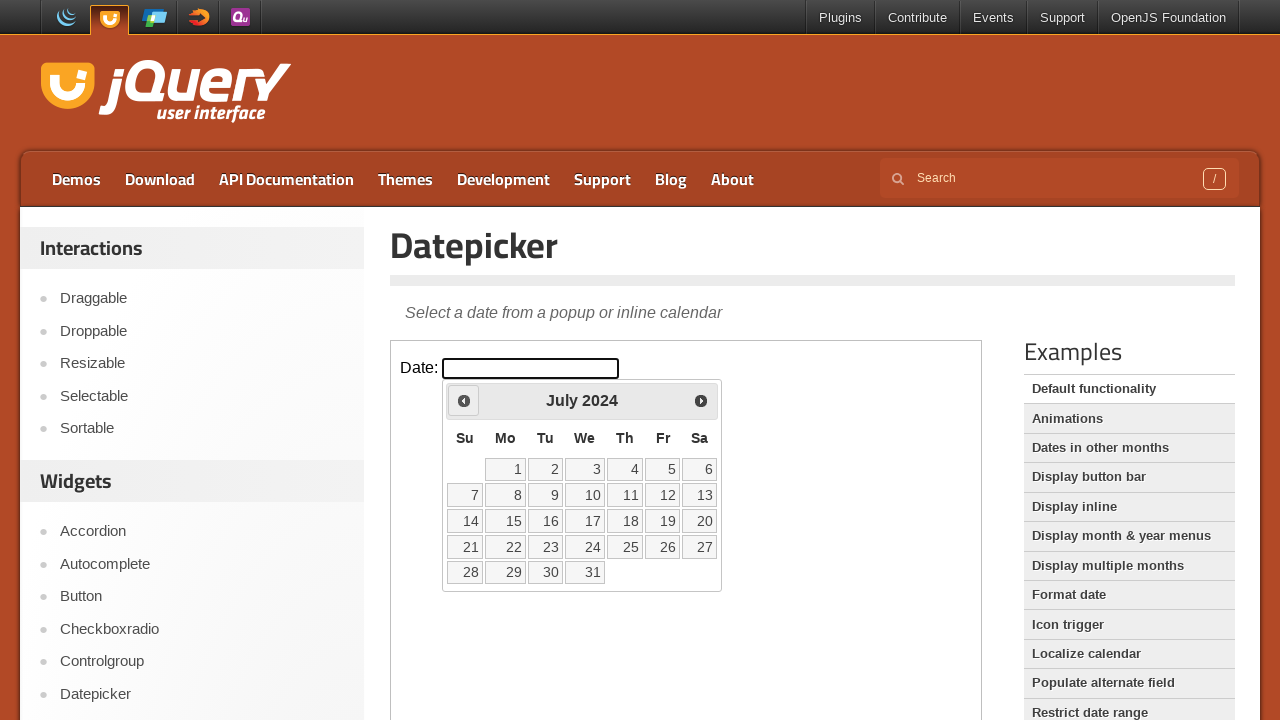

Waited for calendar to update
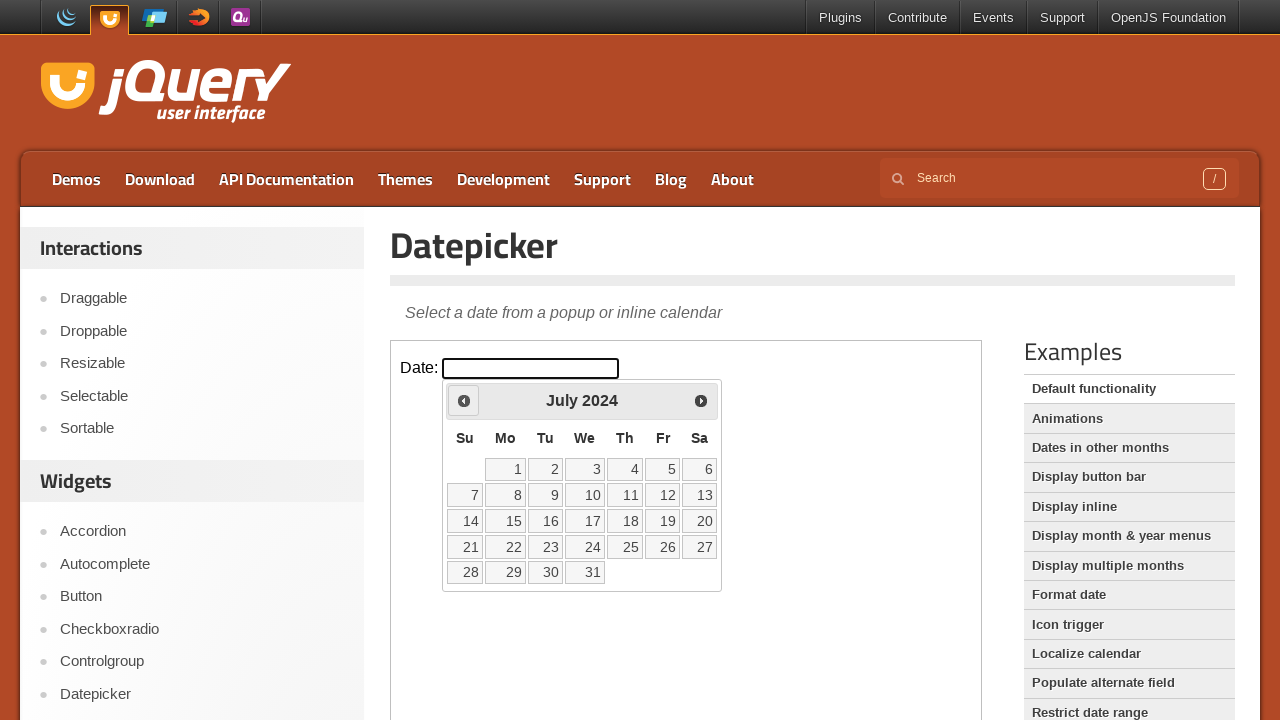

Retrieved current calendar date: July 2024
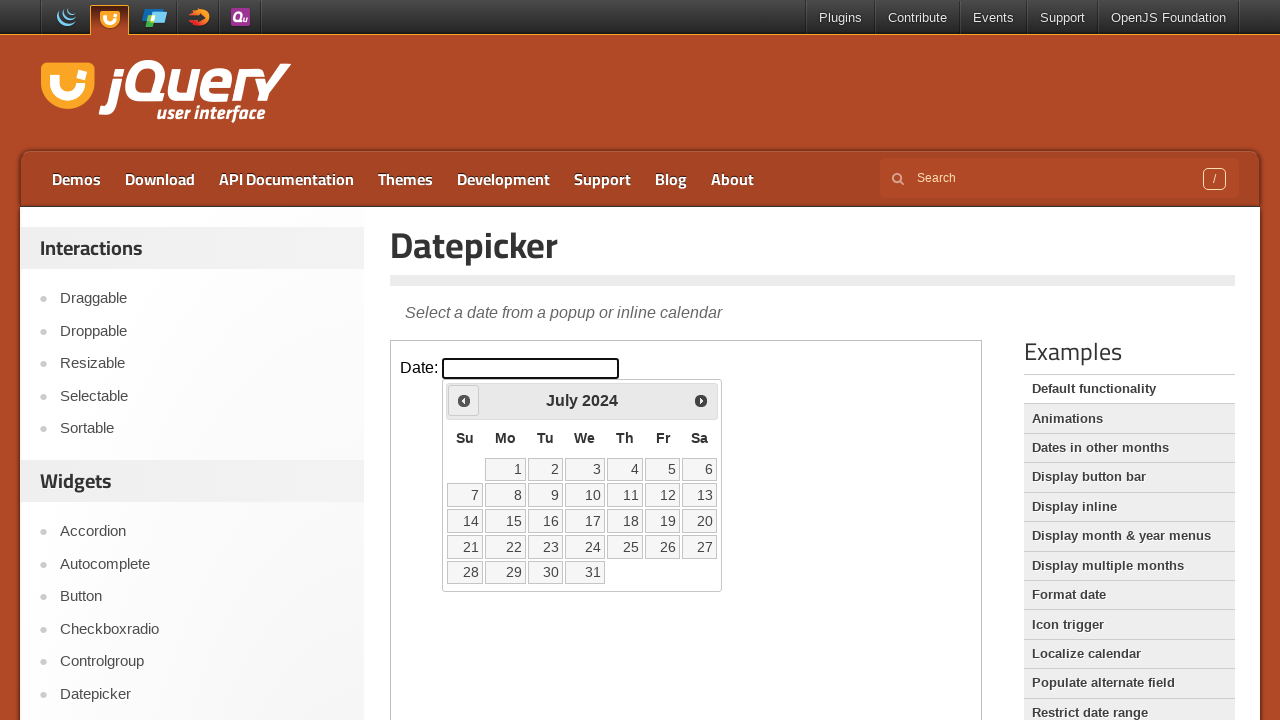

Clicked previous month button to navigate backwards at (464, 400) on iframe.demo-frame >> internal:control=enter-frame >> span.ui-icon-circle-triangl
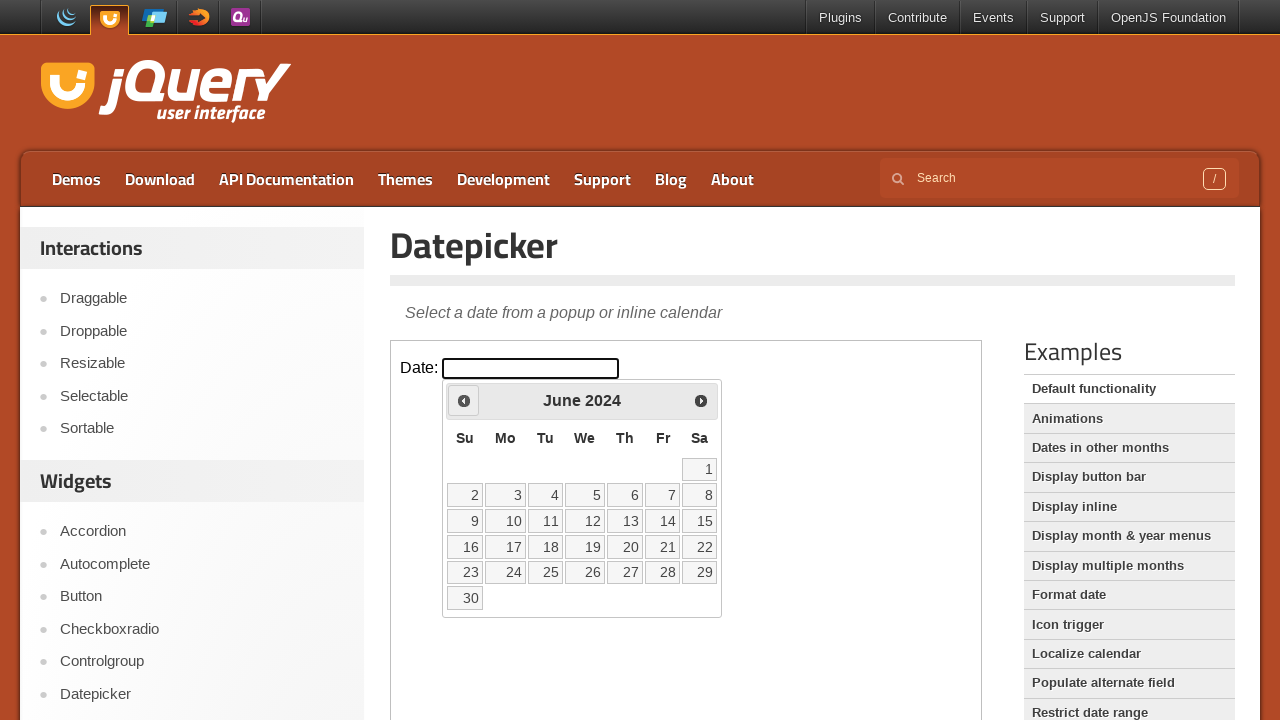

Waited for calendar to update
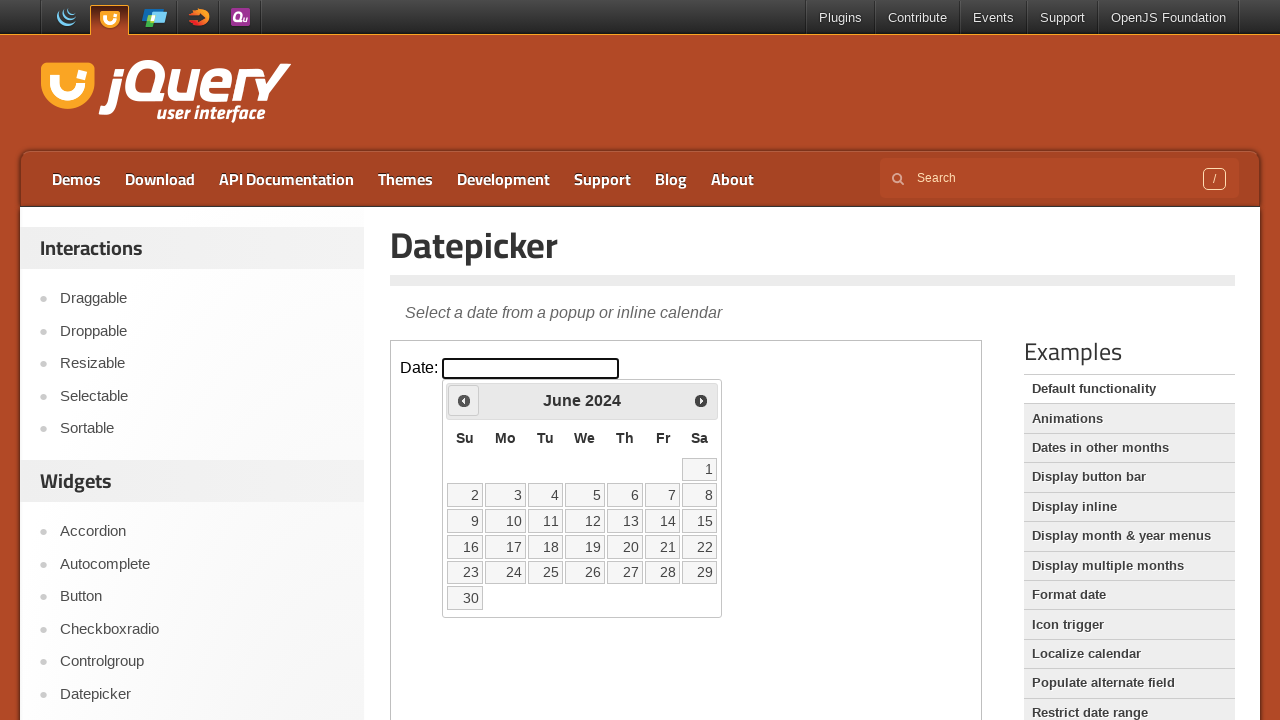

Retrieved current calendar date: June 2024
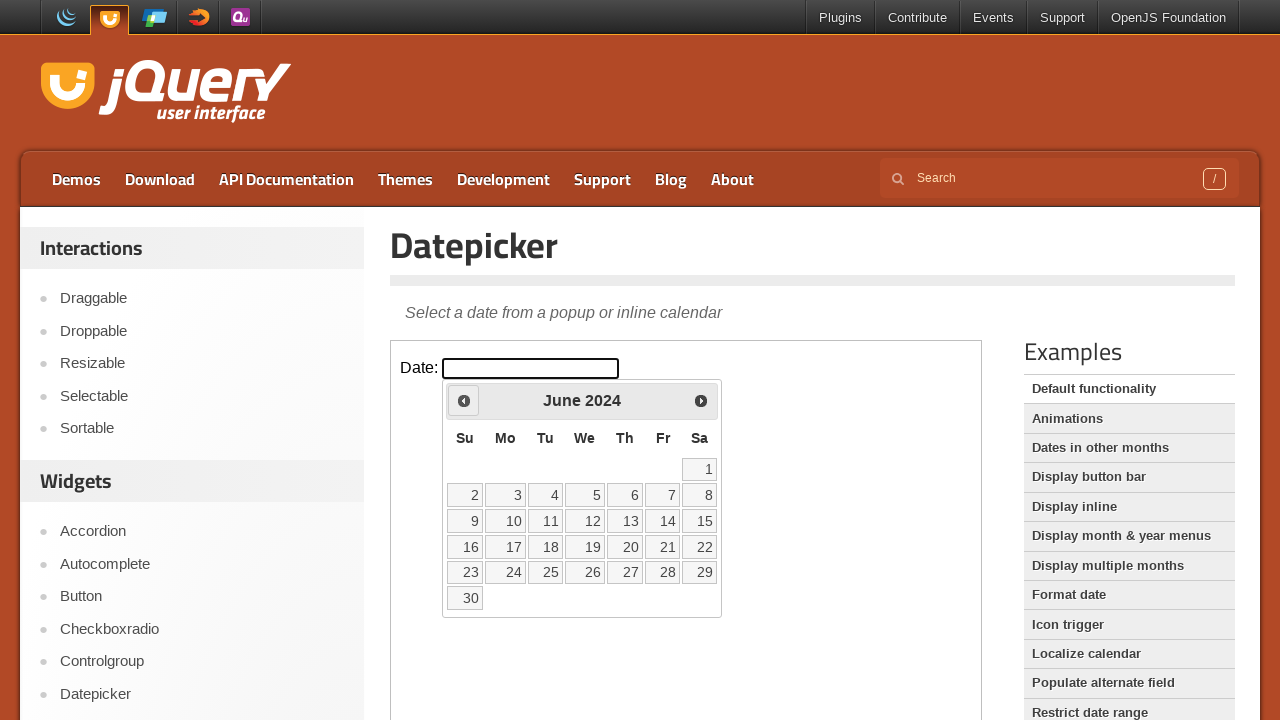

Clicked previous month button to navigate backwards at (464, 400) on iframe.demo-frame >> internal:control=enter-frame >> span.ui-icon-circle-triangl
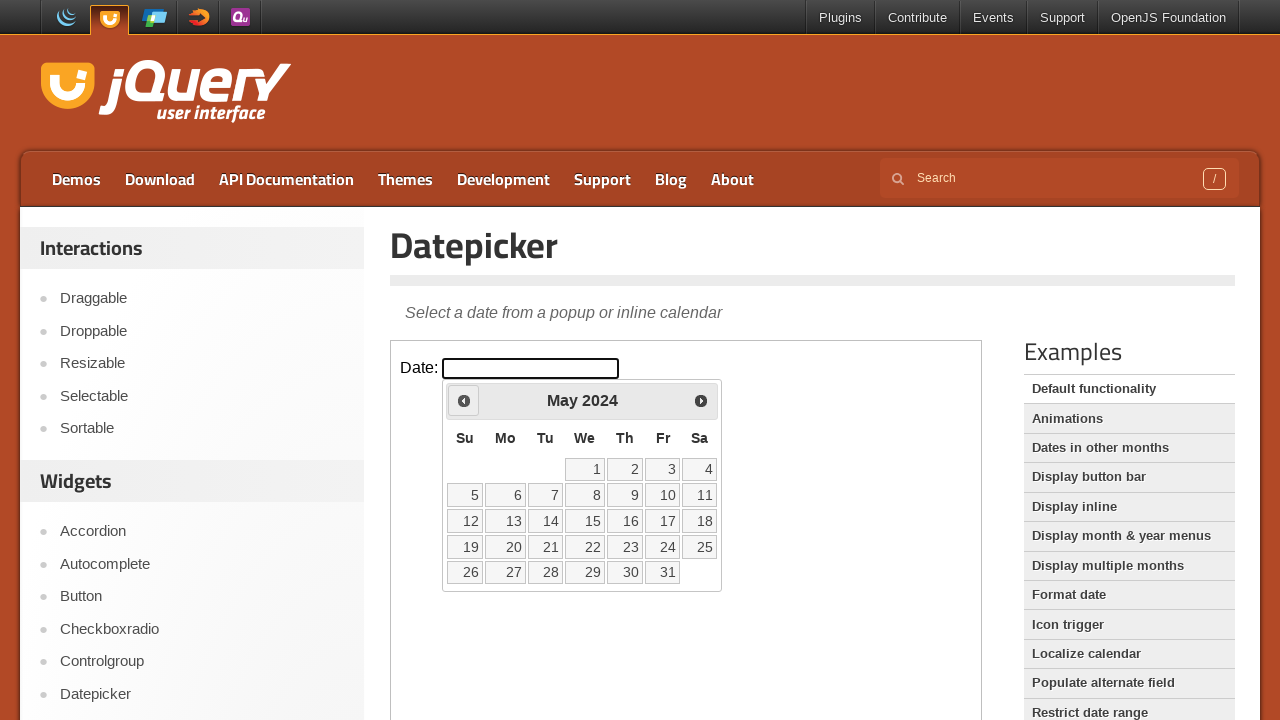

Waited for calendar to update
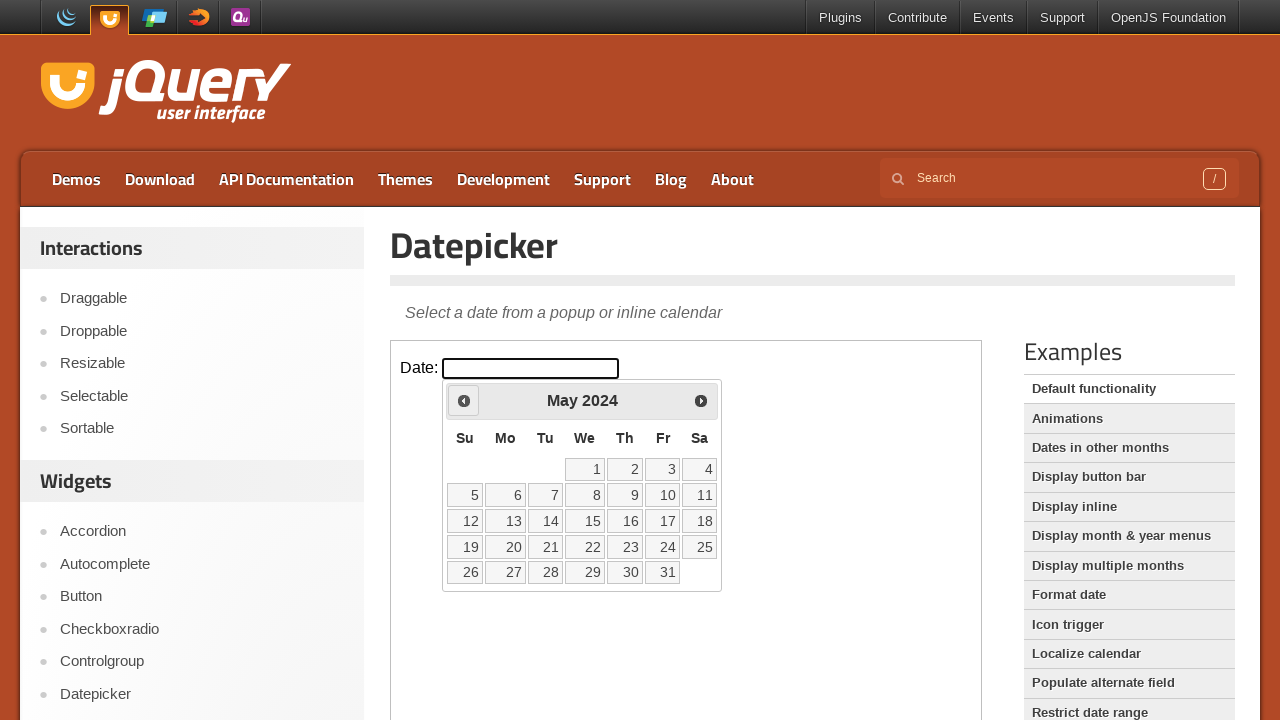

Retrieved current calendar date: May 2024
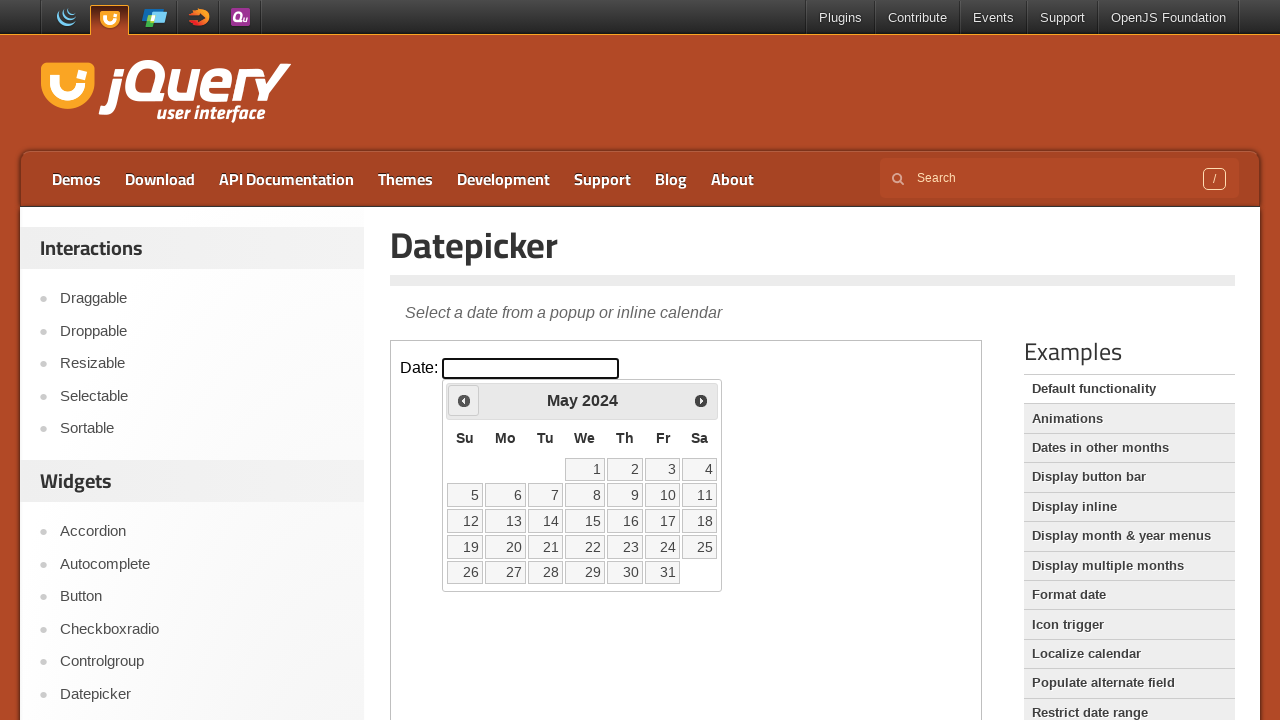

Clicked previous month button to navigate backwards at (464, 400) on iframe.demo-frame >> internal:control=enter-frame >> span.ui-icon-circle-triangl
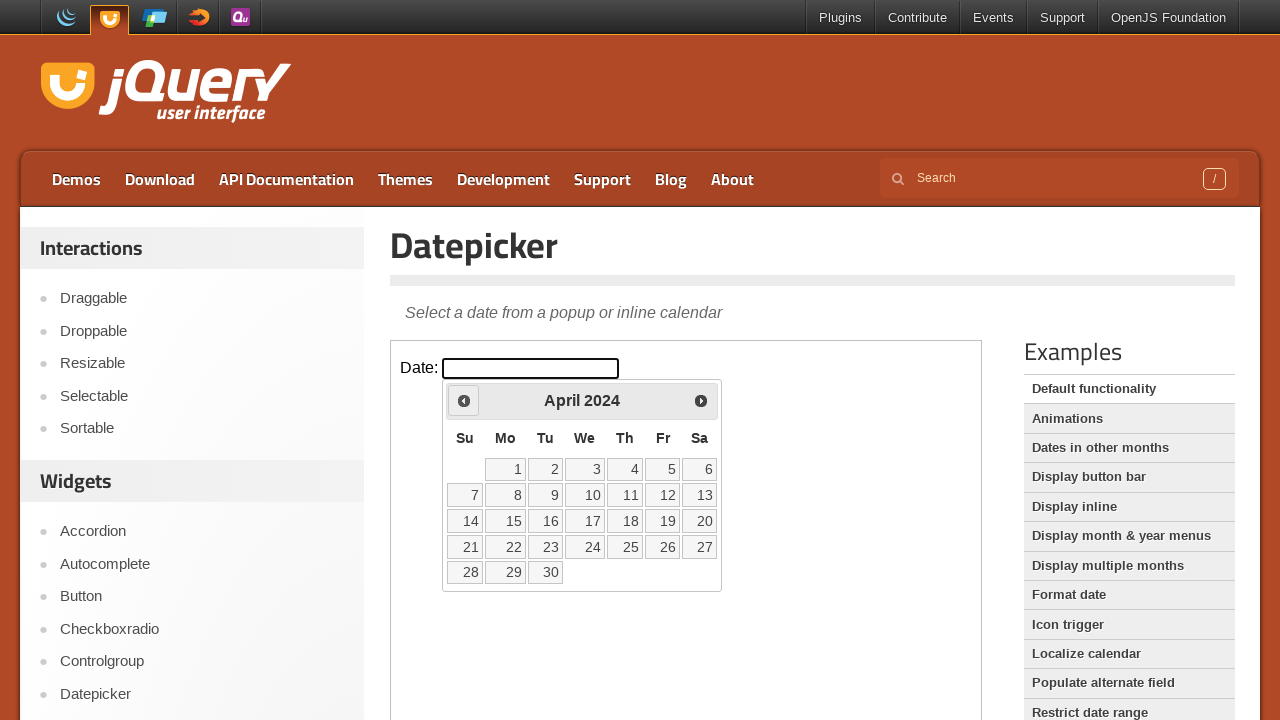

Waited for calendar to update
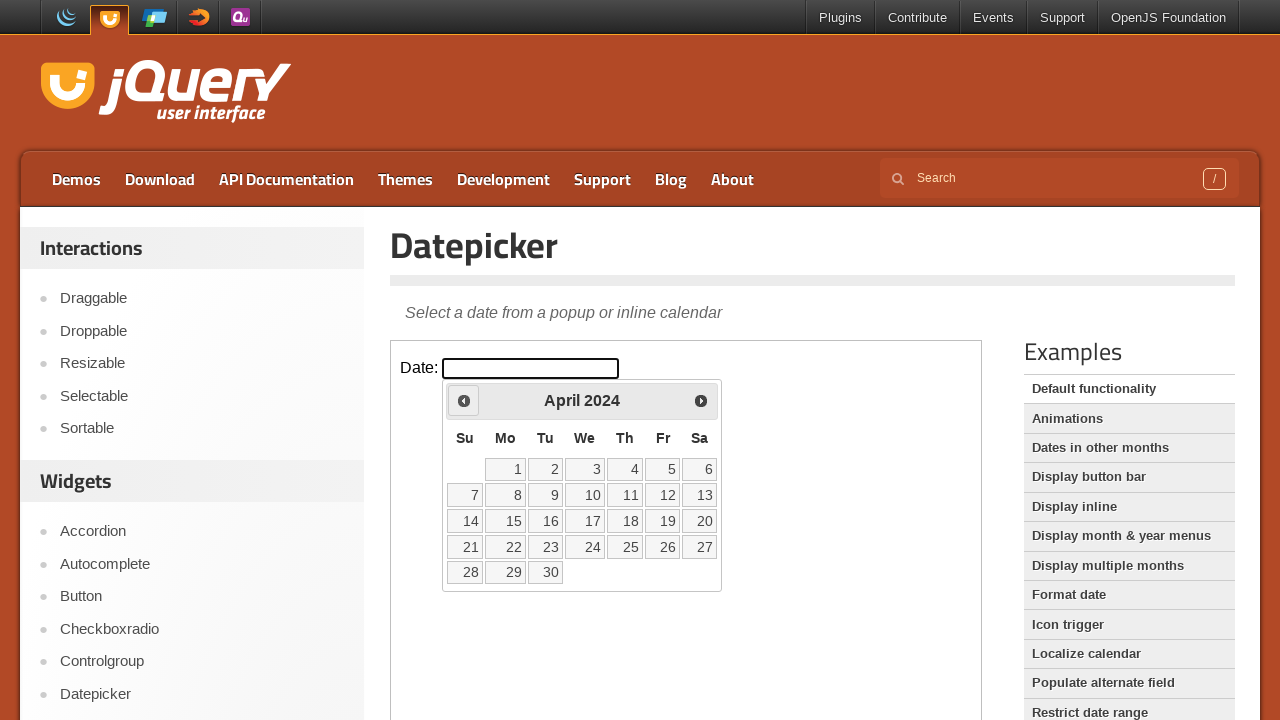

Retrieved current calendar date: April 2024
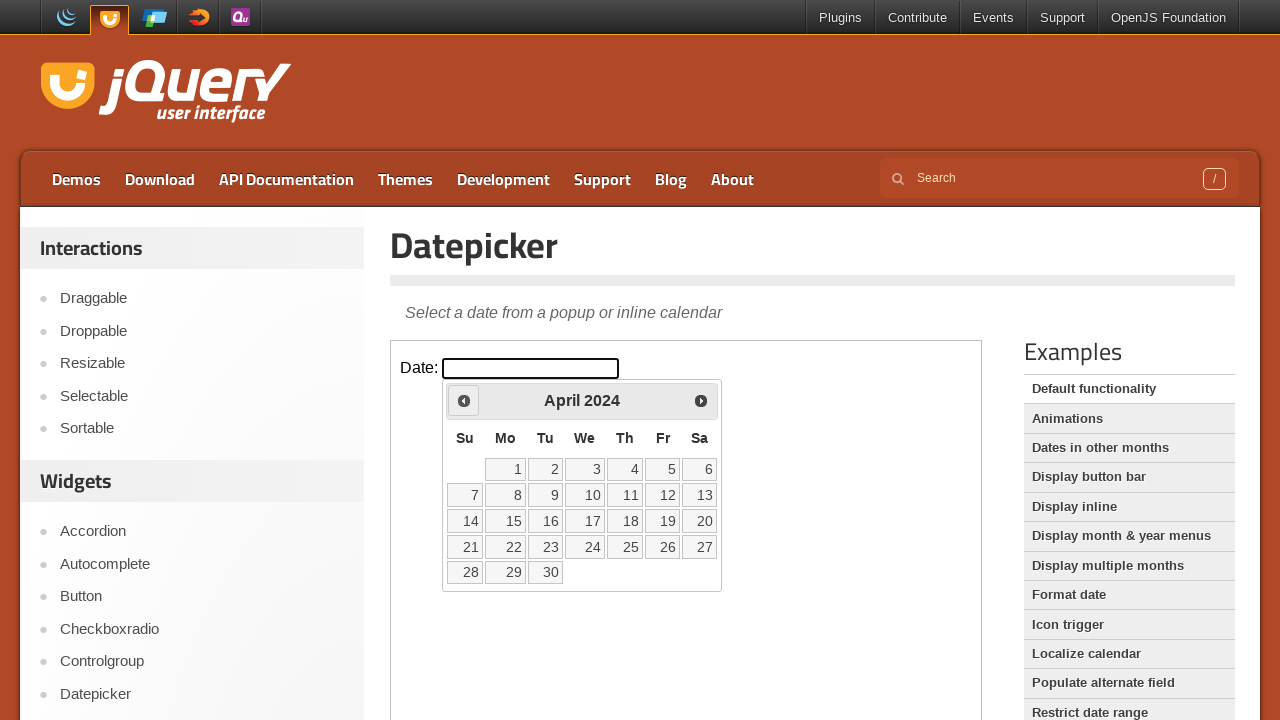

Clicked previous month button to navigate backwards at (464, 400) on iframe.demo-frame >> internal:control=enter-frame >> span.ui-icon-circle-triangl
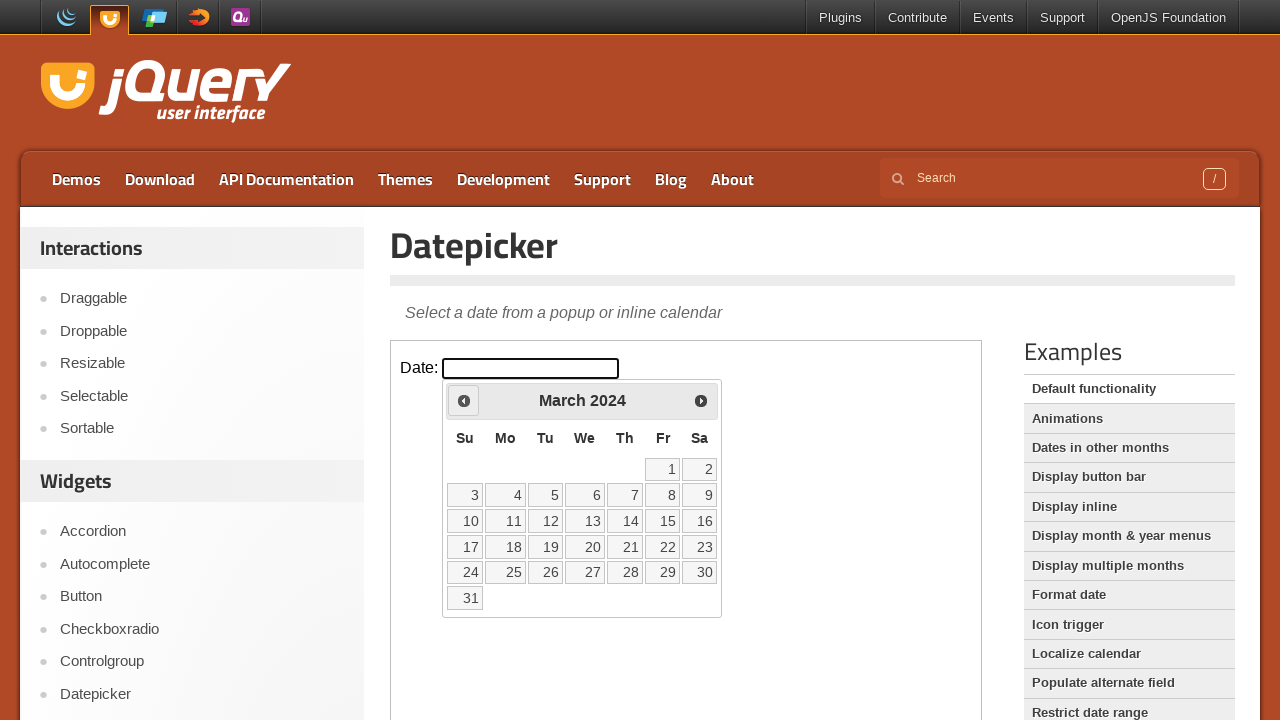

Waited for calendar to update
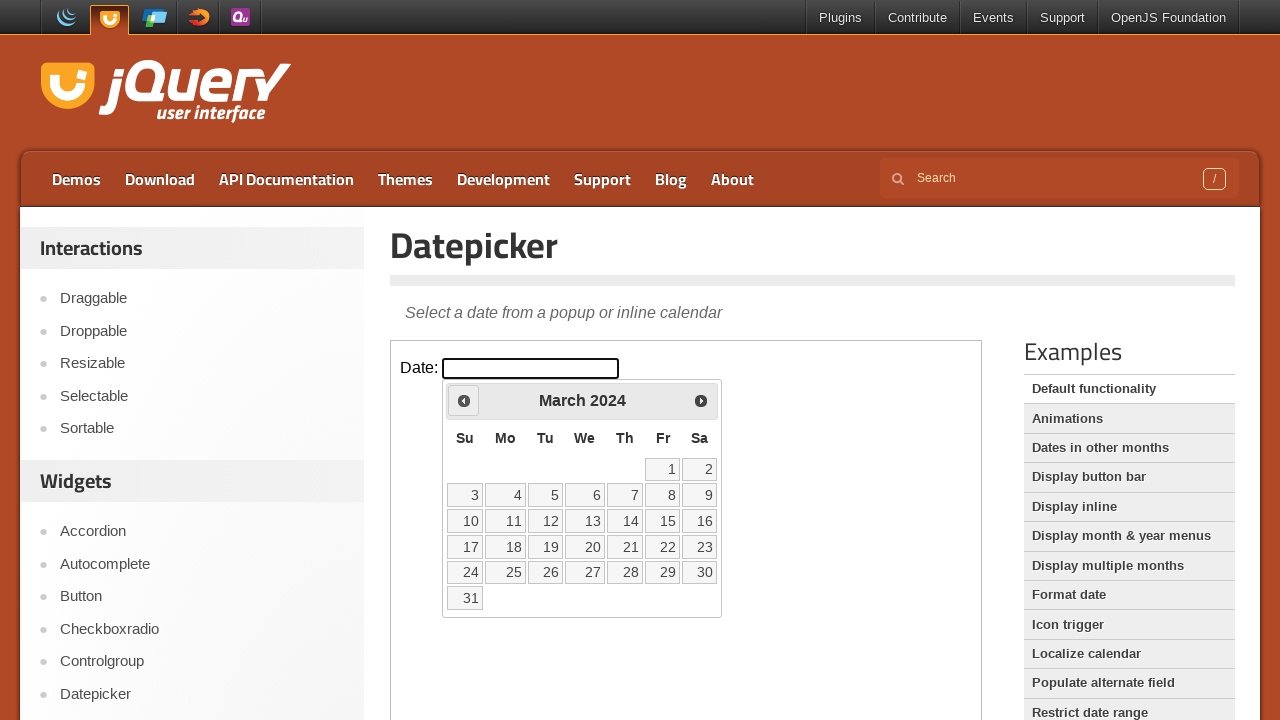

Retrieved current calendar date: March 2024
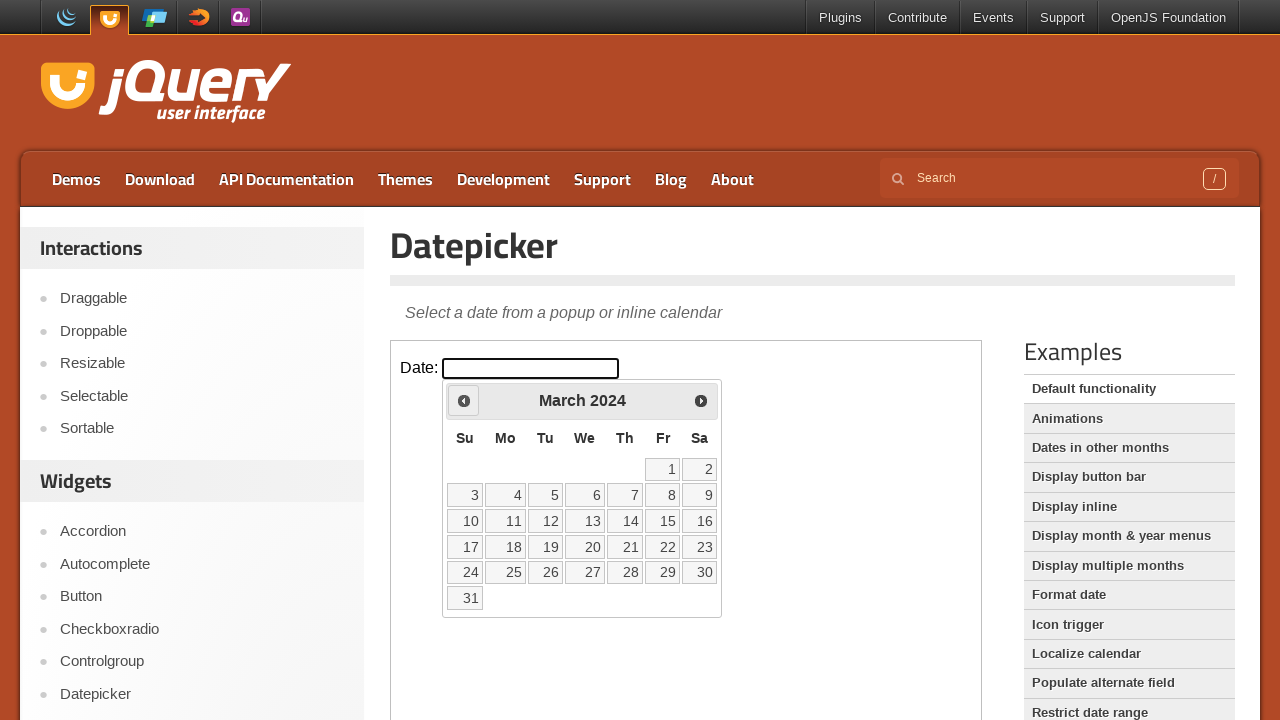

Clicked previous month button to navigate backwards at (464, 400) on iframe.demo-frame >> internal:control=enter-frame >> span.ui-icon-circle-triangl
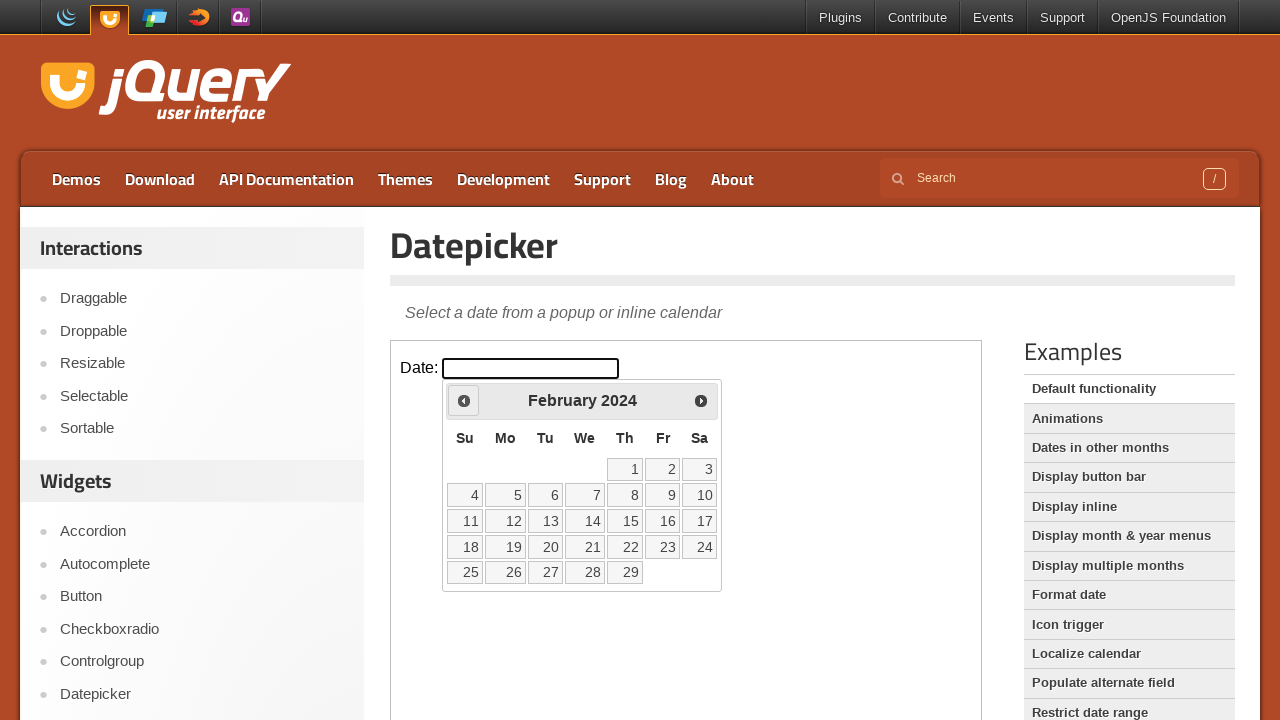

Waited for calendar to update
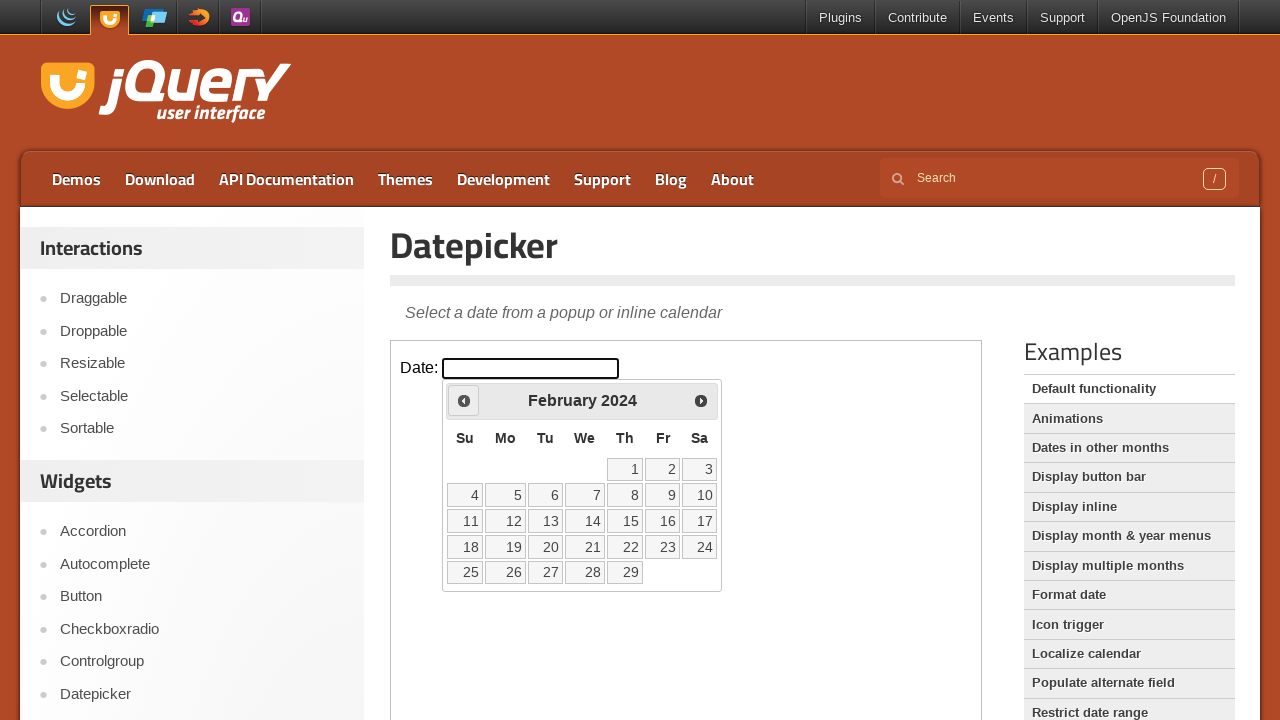

Retrieved current calendar date: February 2024
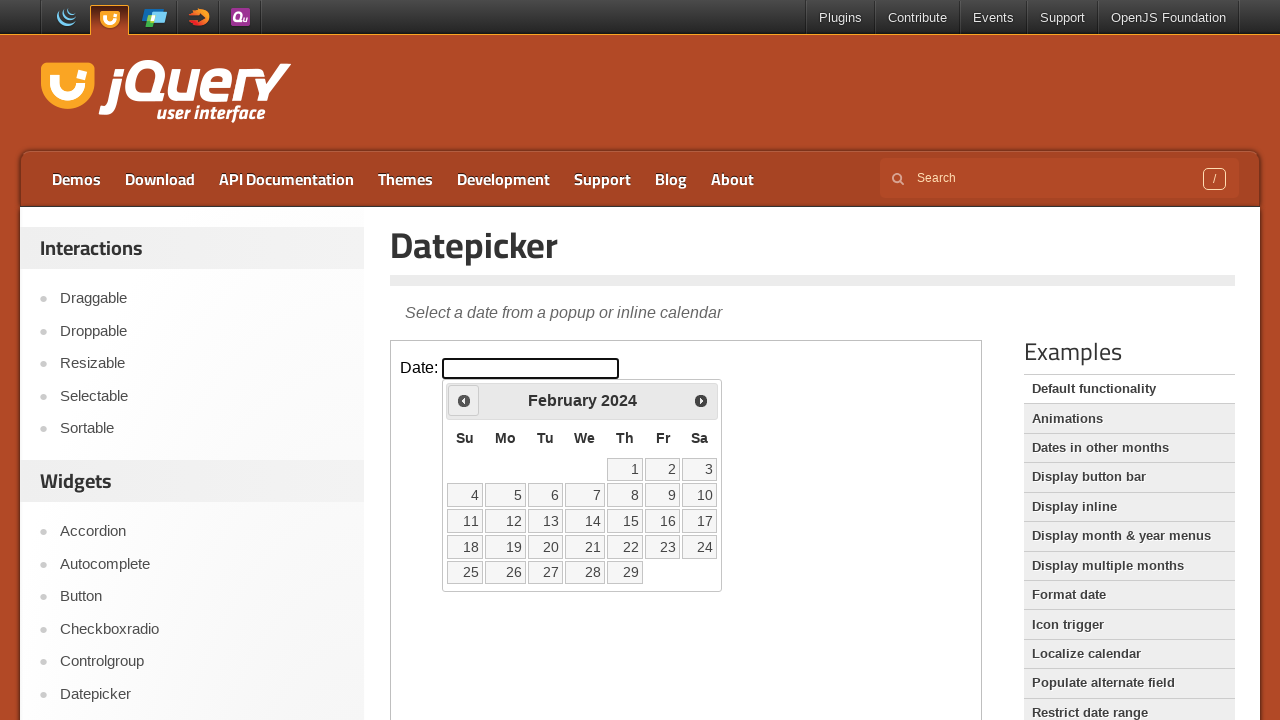

Clicked previous month button to navigate backwards at (464, 400) on iframe.demo-frame >> internal:control=enter-frame >> span.ui-icon-circle-triangl
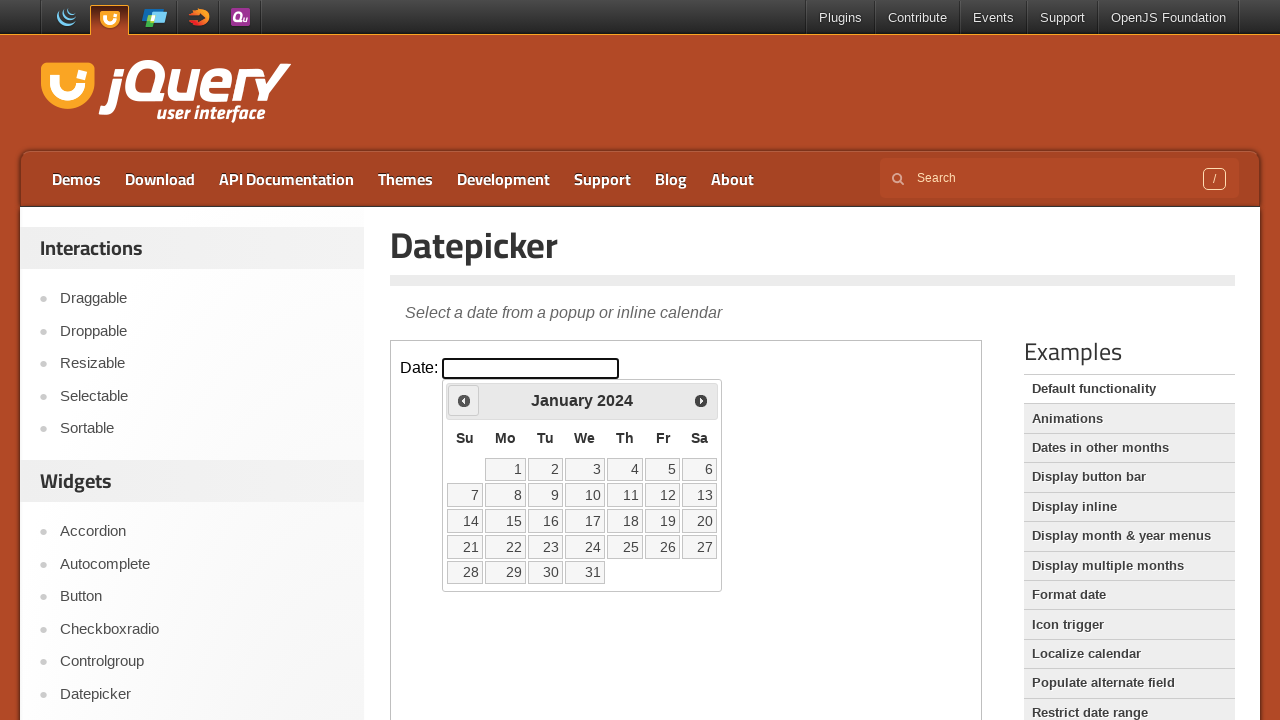

Waited for calendar to update
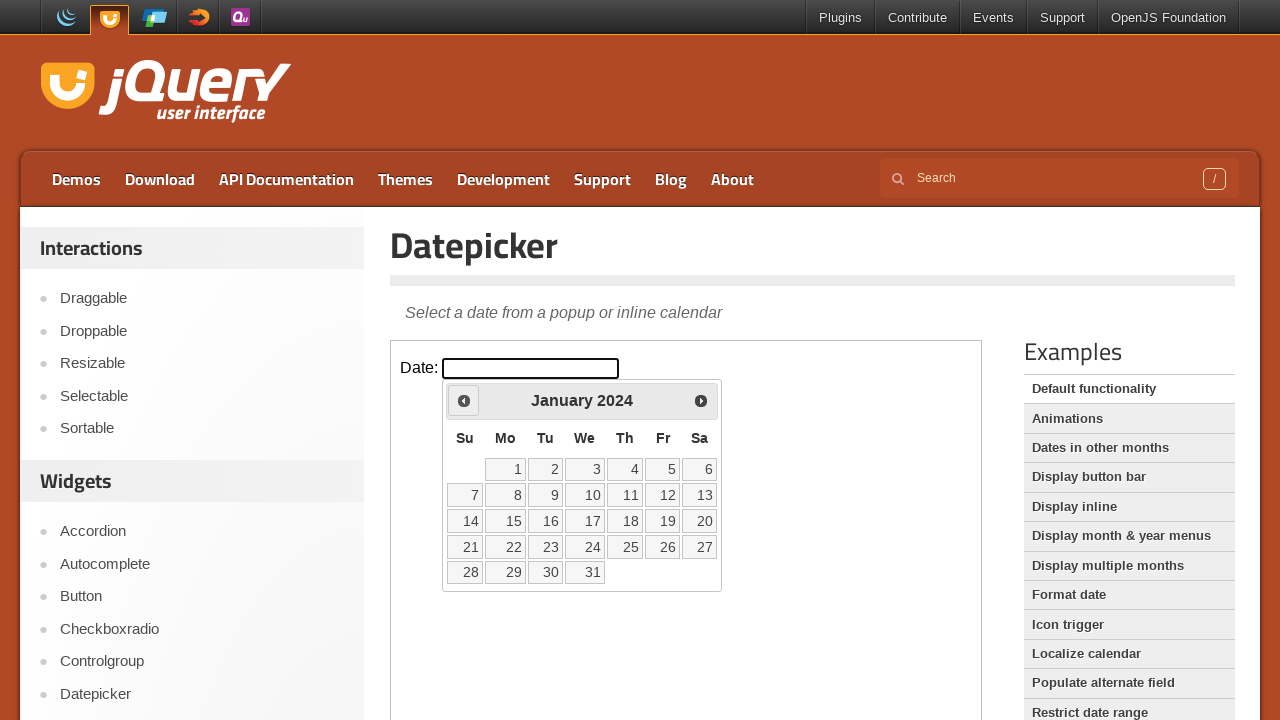

Retrieved current calendar date: January 2024
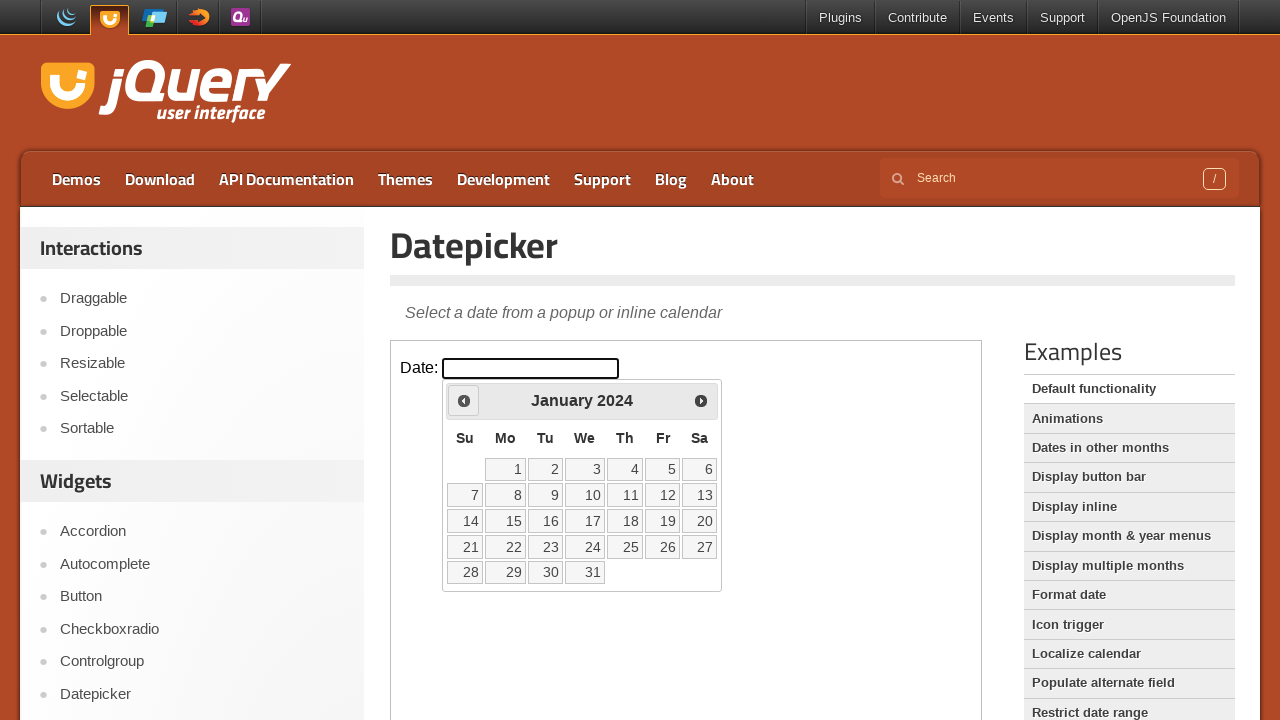

Clicked previous month button to navigate backwards at (464, 400) on iframe.demo-frame >> internal:control=enter-frame >> span.ui-icon-circle-triangl
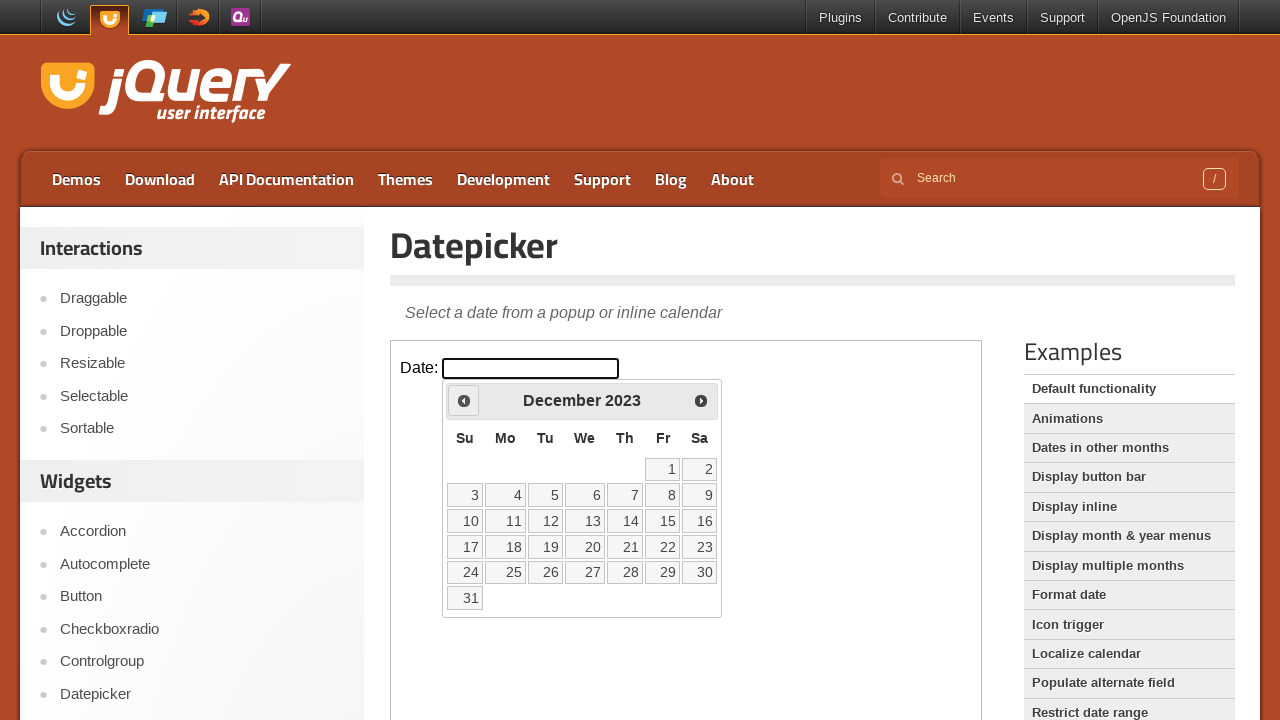

Waited for calendar to update
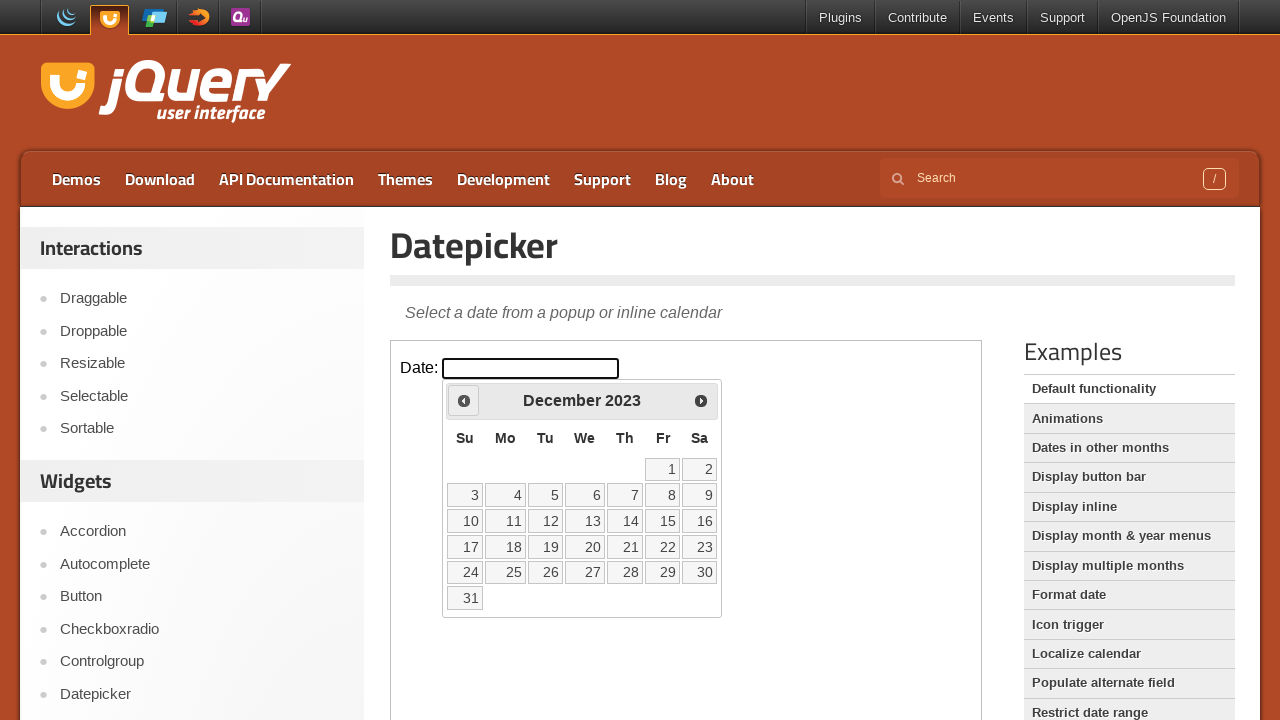

Retrieved current calendar date: December 2023
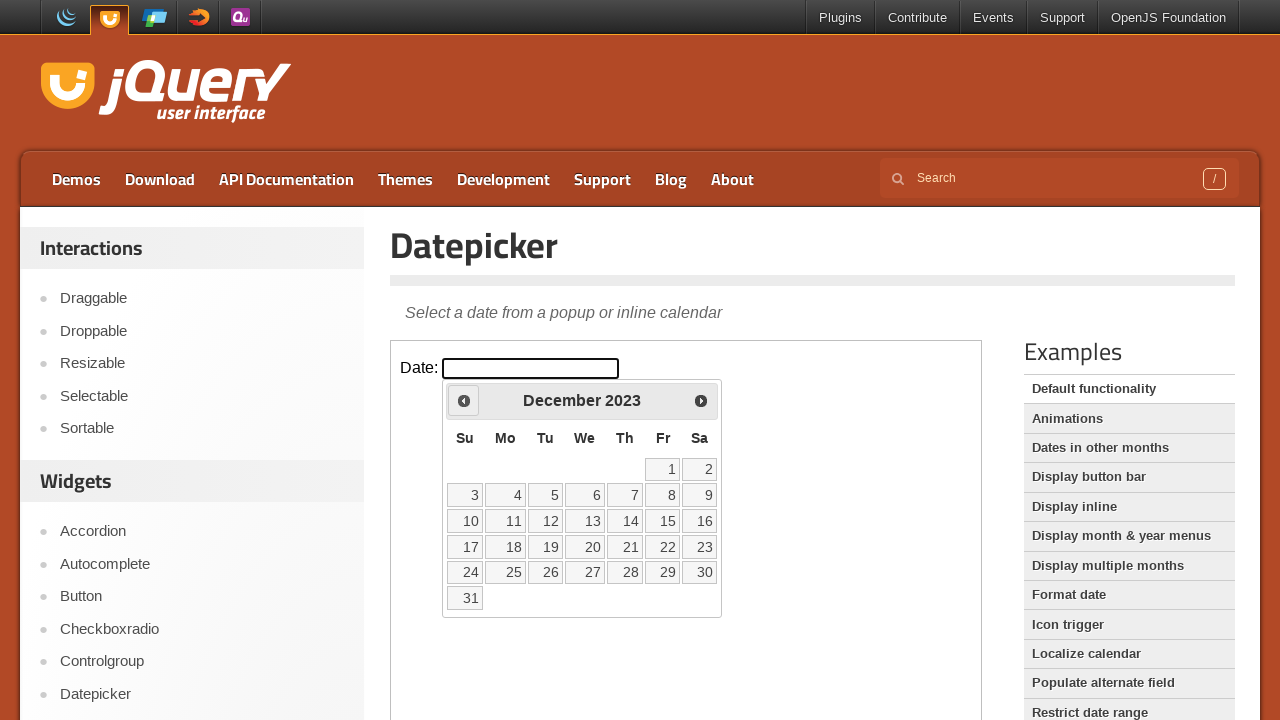

Clicked previous month button to navigate backwards at (464, 400) on iframe.demo-frame >> internal:control=enter-frame >> span.ui-icon-circle-triangl
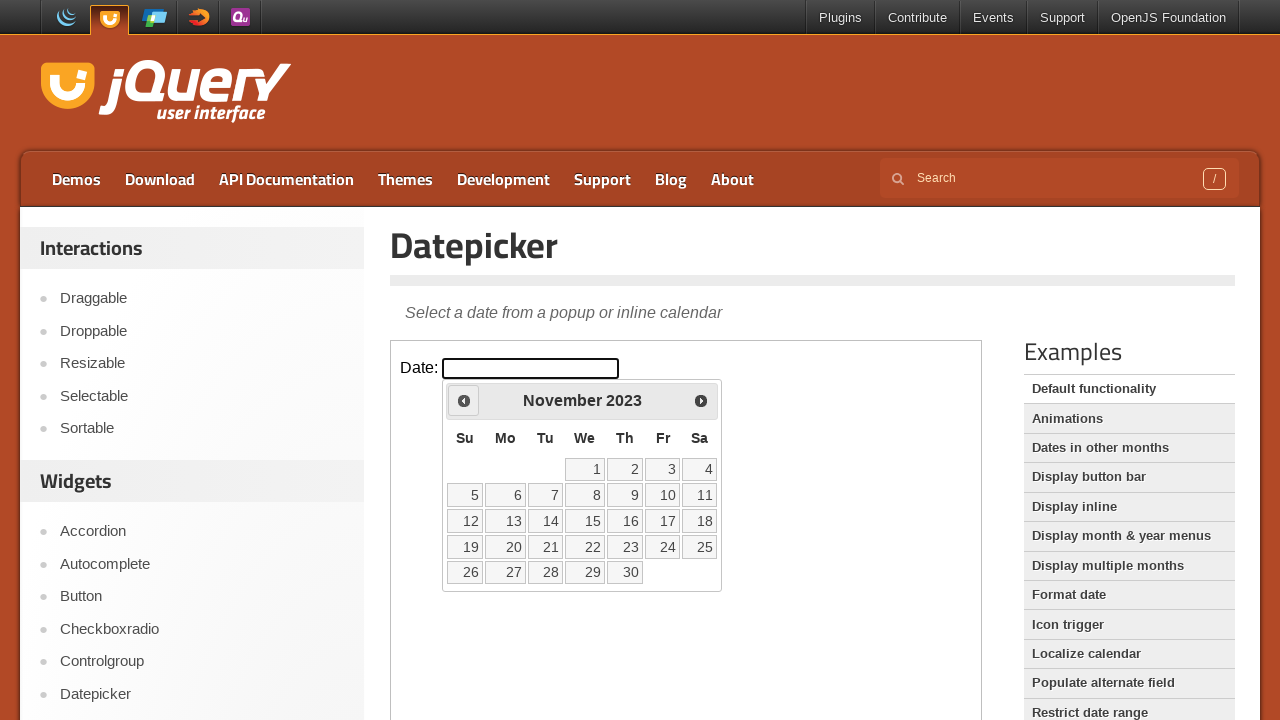

Waited for calendar to update
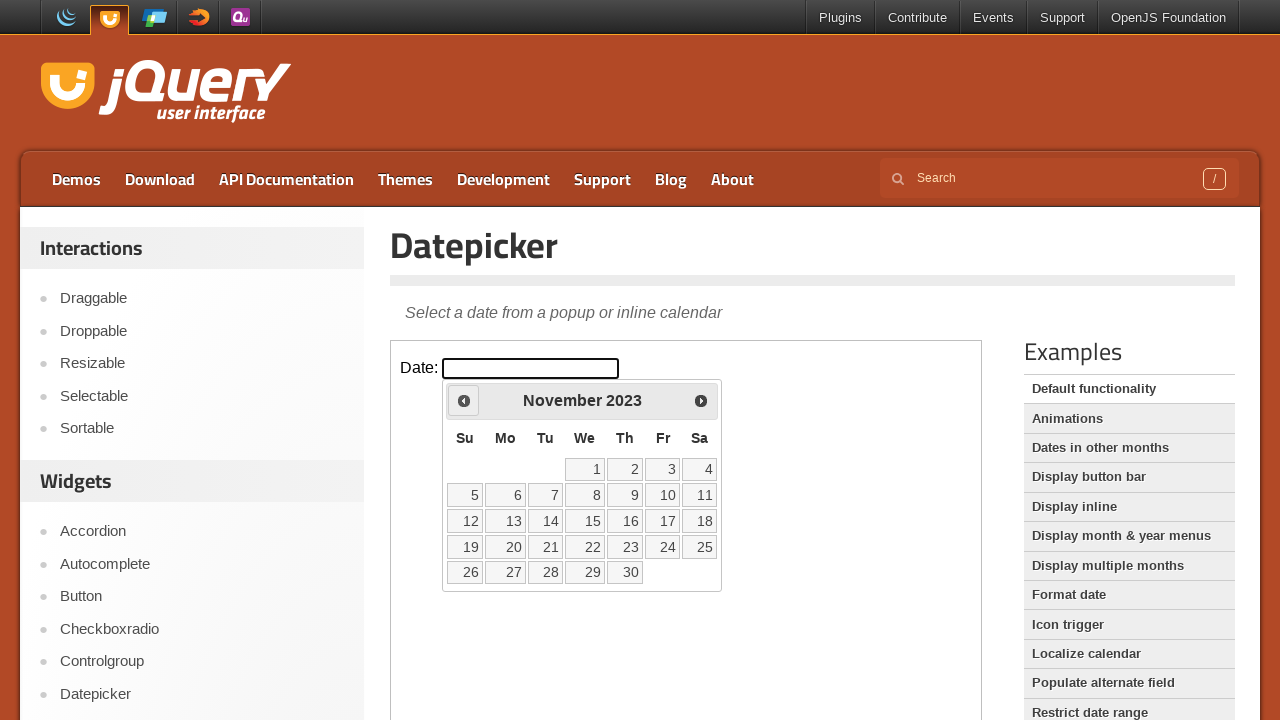

Retrieved current calendar date: November 2023
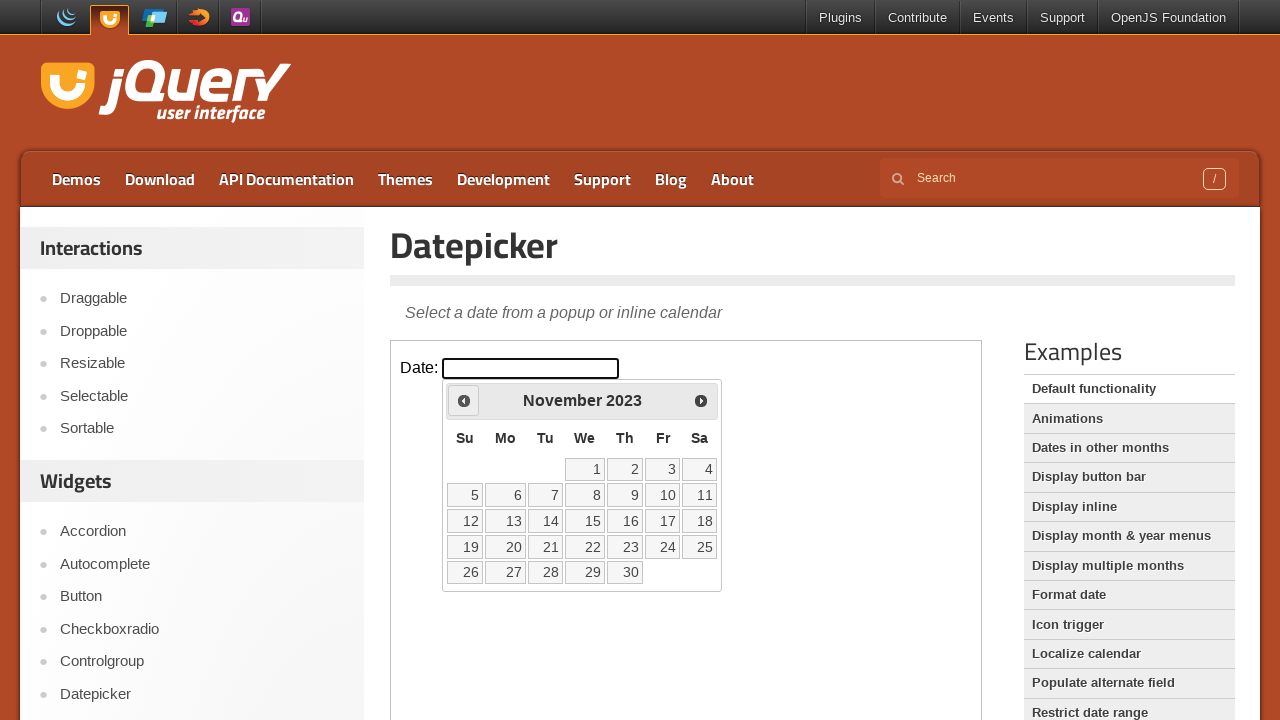

Clicked previous month button to navigate backwards at (464, 400) on iframe.demo-frame >> internal:control=enter-frame >> span.ui-icon-circle-triangl
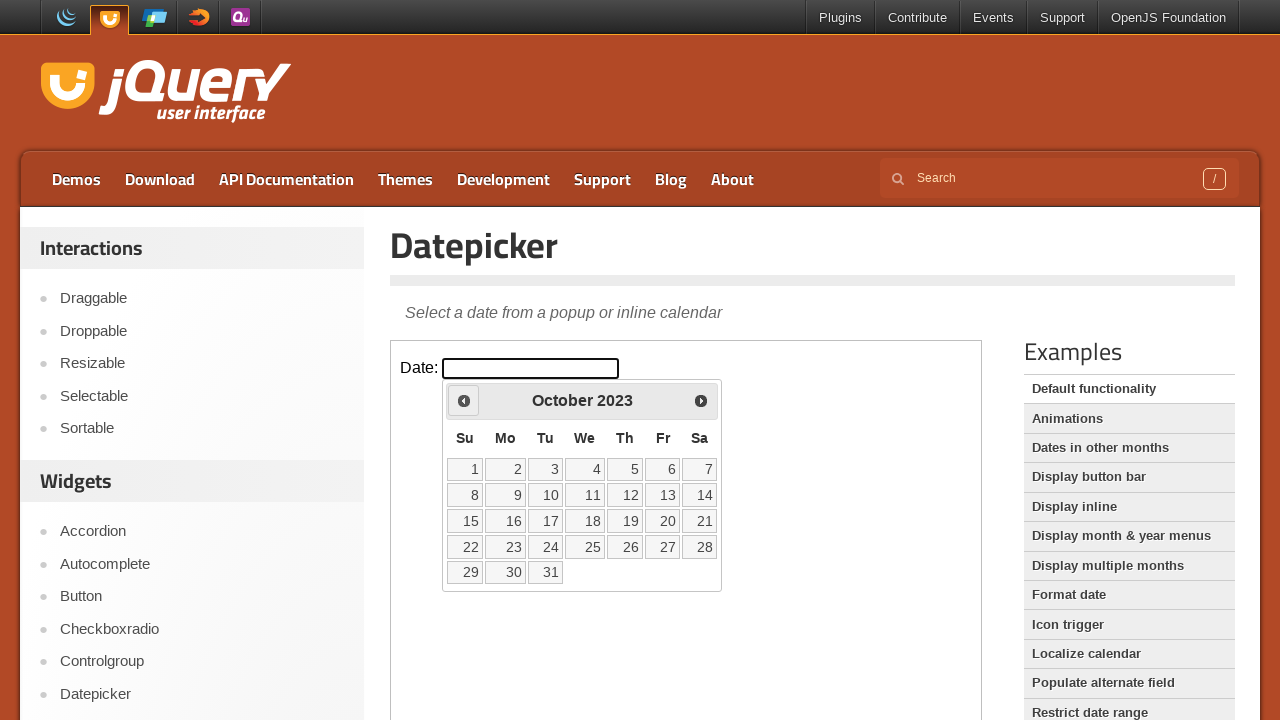

Waited for calendar to update
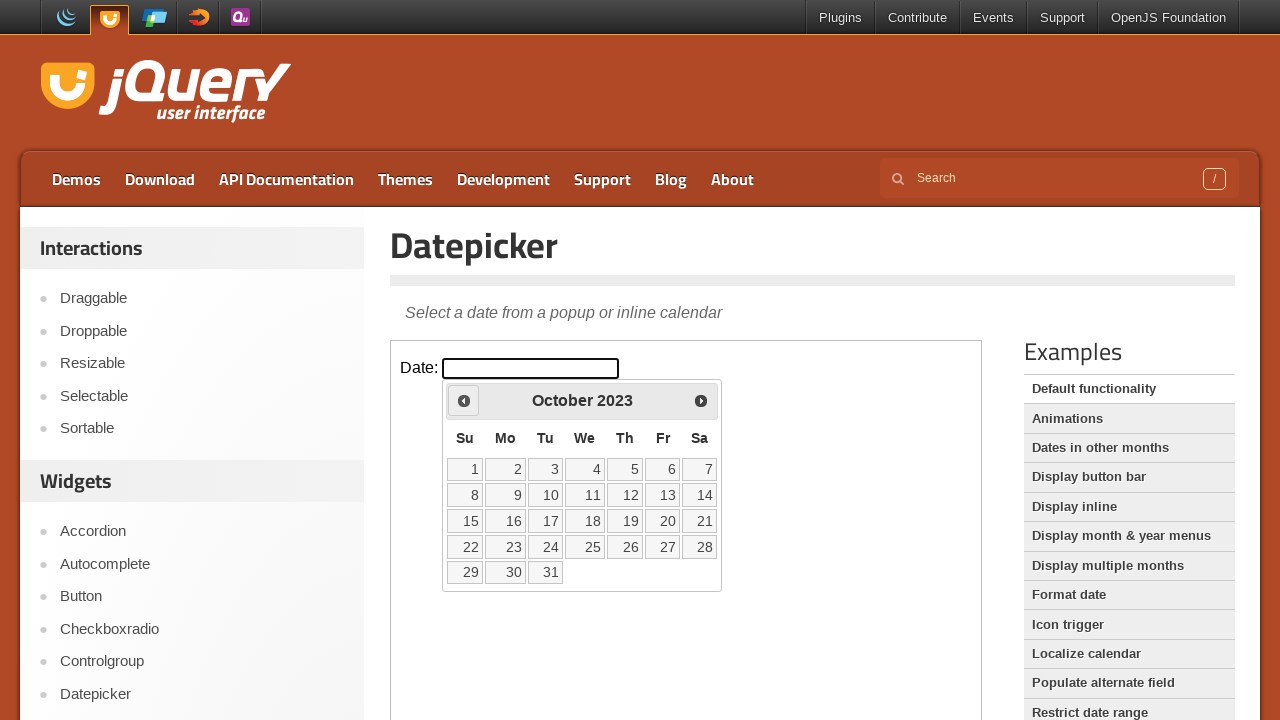

Retrieved current calendar date: October 2023
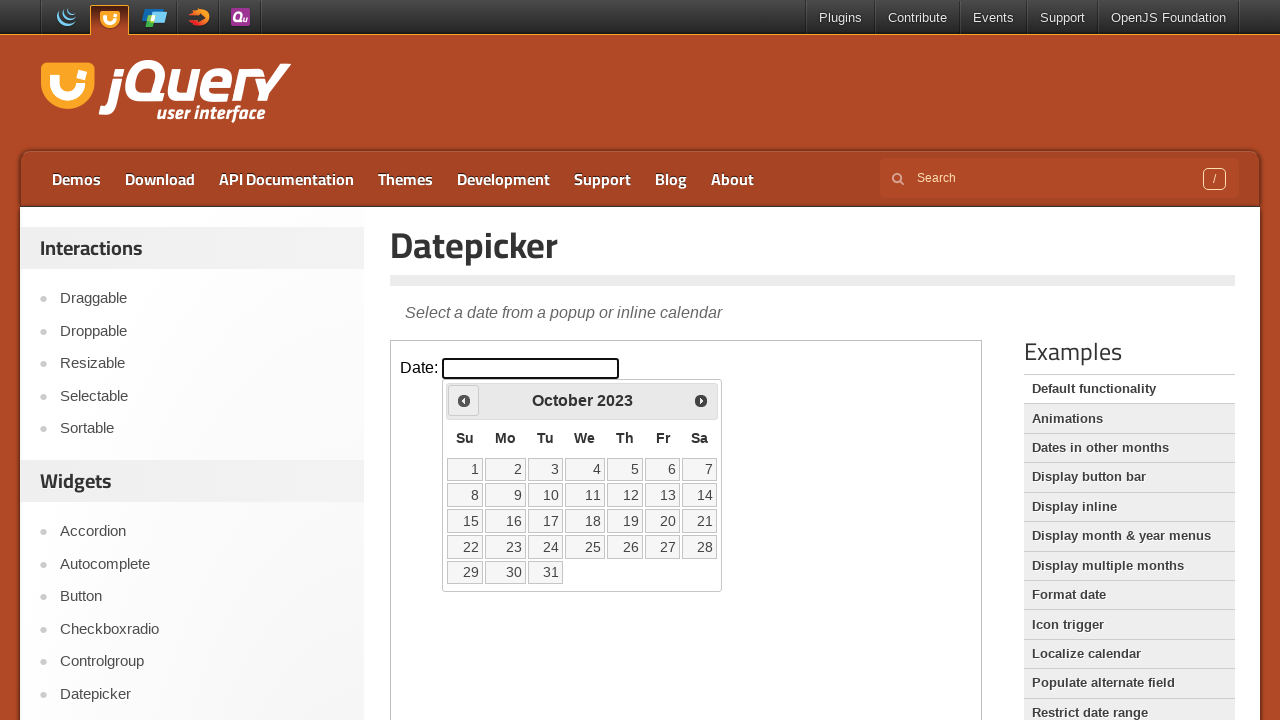

Clicked previous month button to navigate backwards at (464, 400) on iframe.demo-frame >> internal:control=enter-frame >> span.ui-icon-circle-triangl
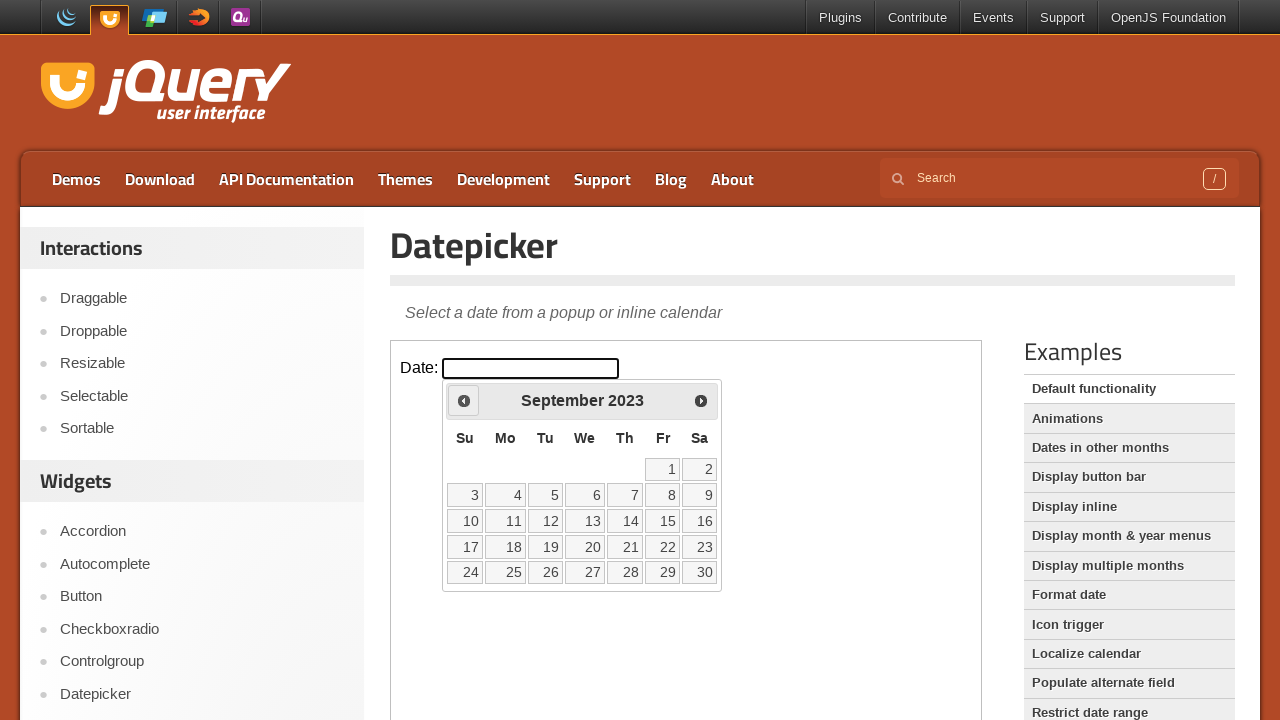

Waited for calendar to update
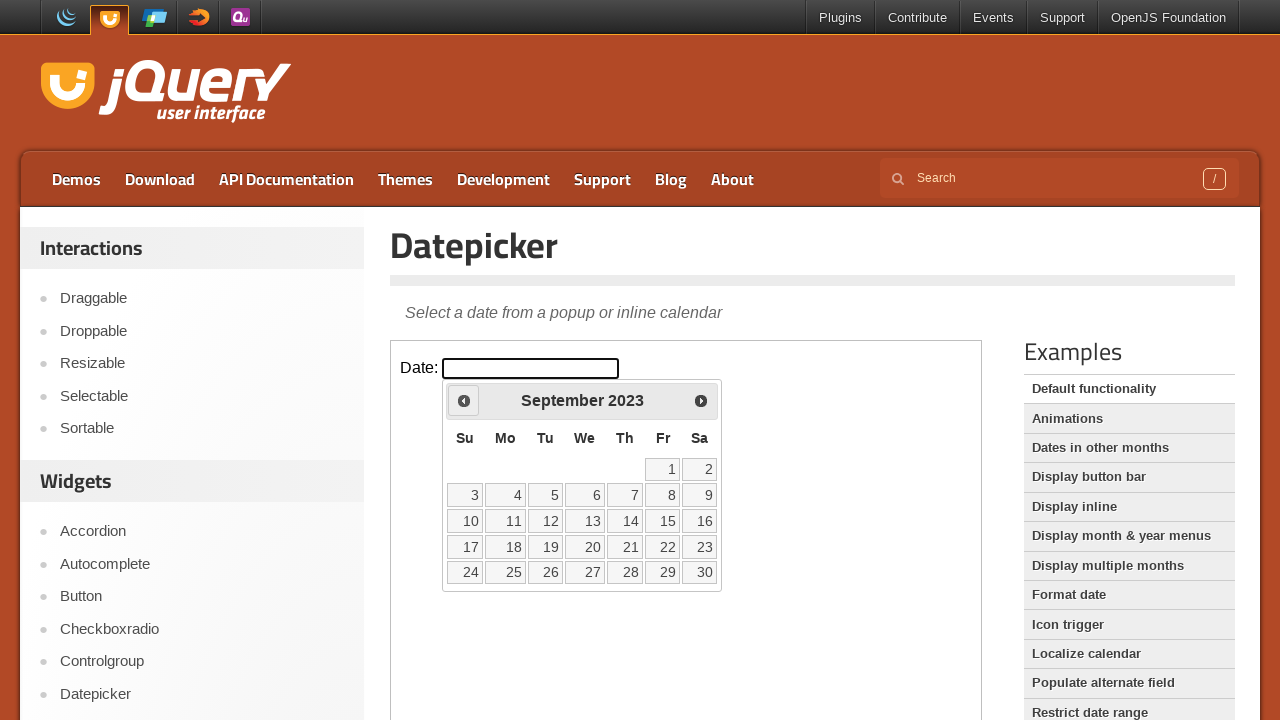

Retrieved current calendar date: September 2023
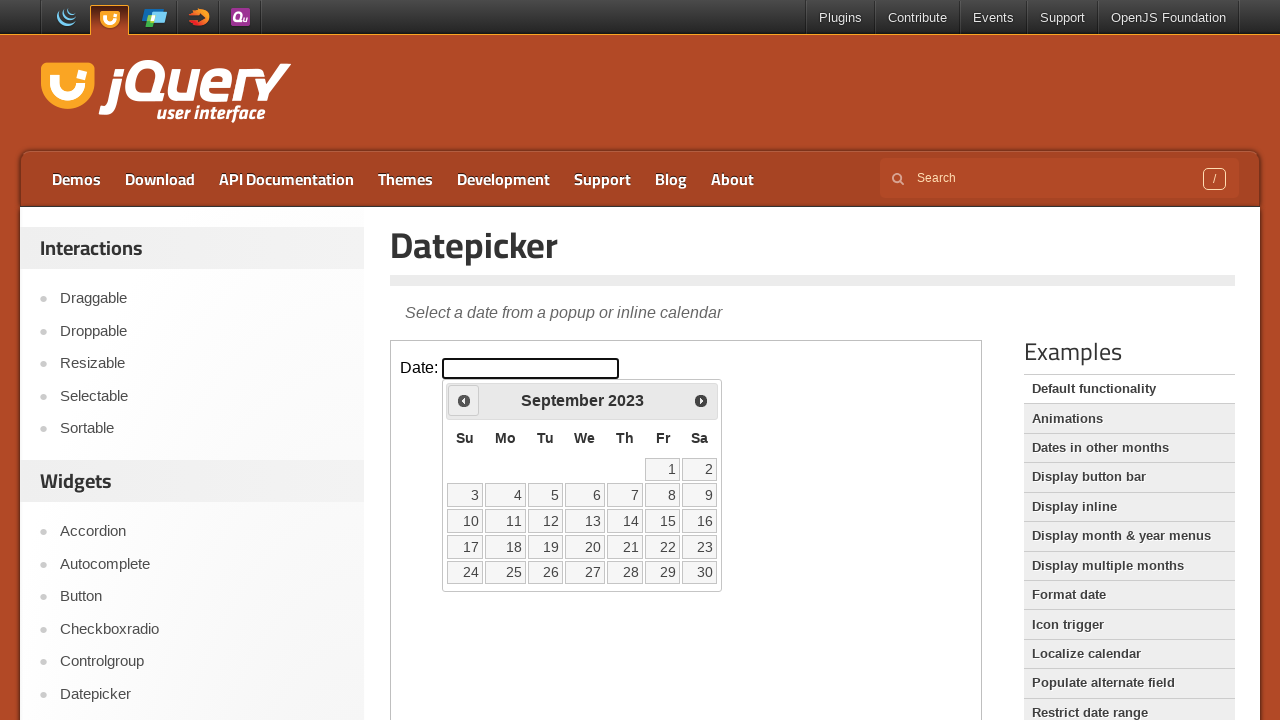

Clicked previous month button to navigate backwards at (464, 400) on iframe.demo-frame >> internal:control=enter-frame >> span.ui-icon-circle-triangl
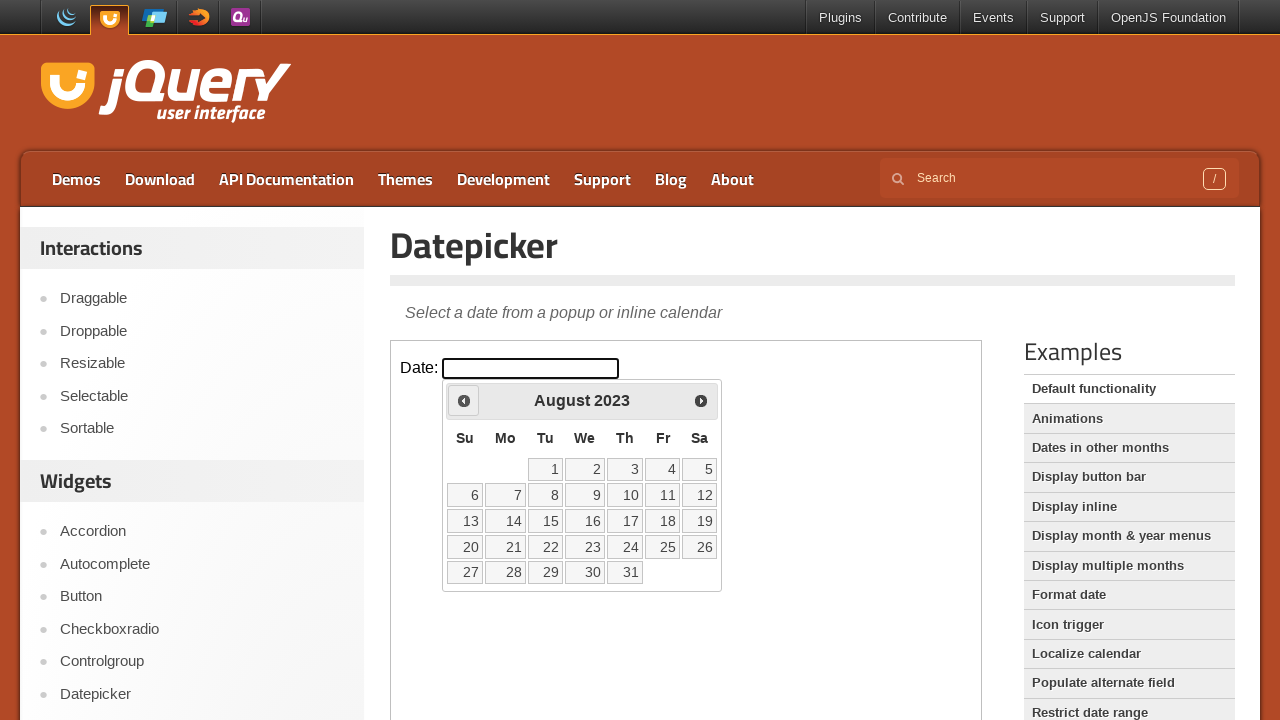

Waited for calendar to update
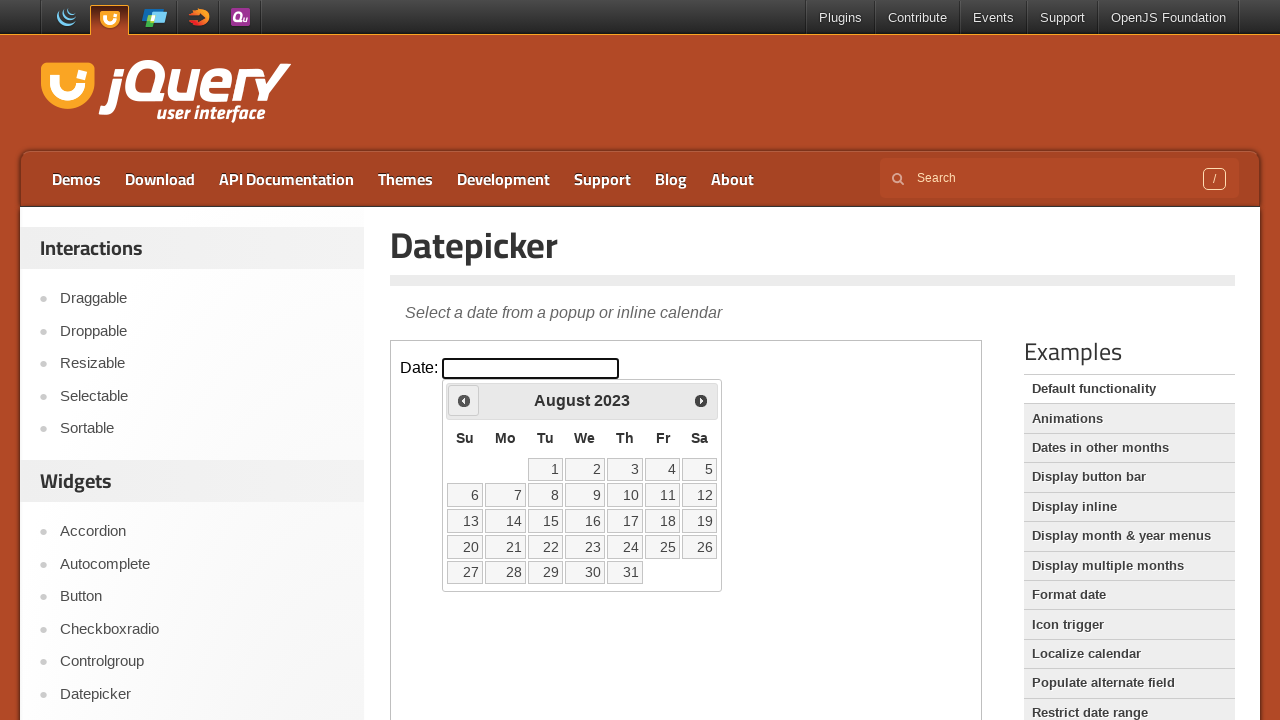

Retrieved current calendar date: August 2023
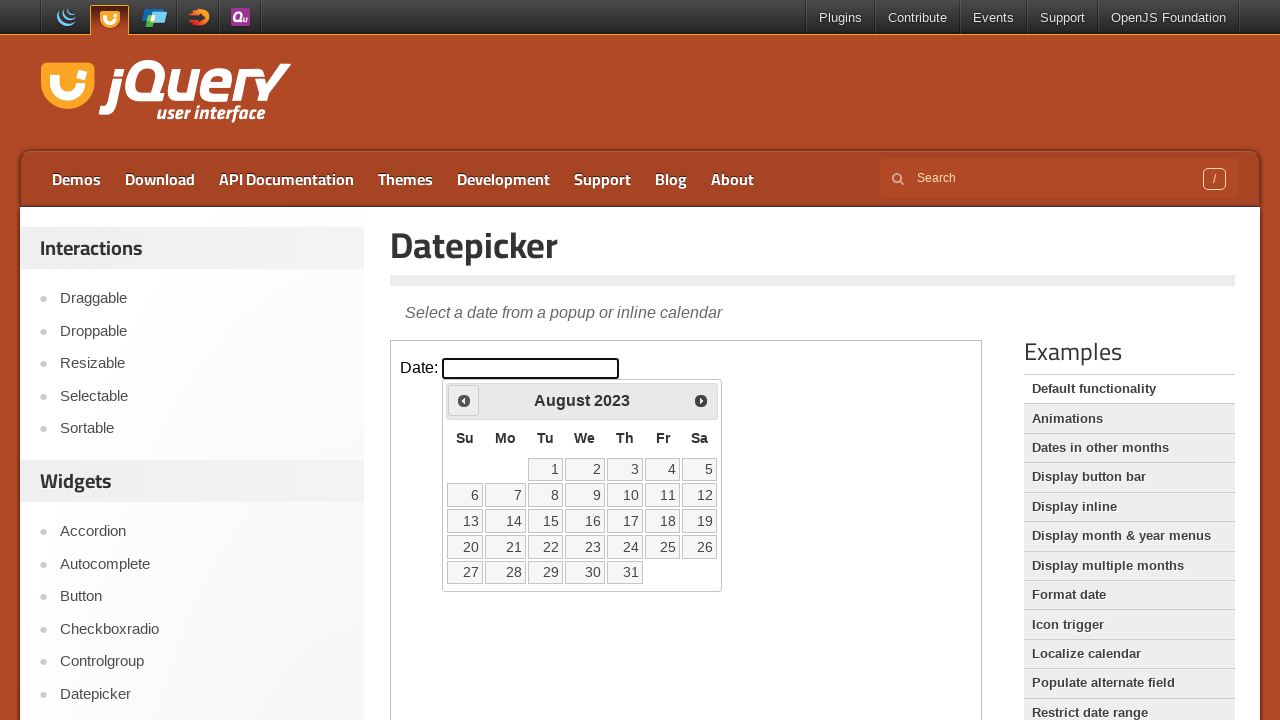

Clicked previous month button to navigate backwards at (464, 400) on iframe.demo-frame >> internal:control=enter-frame >> span.ui-icon-circle-triangl
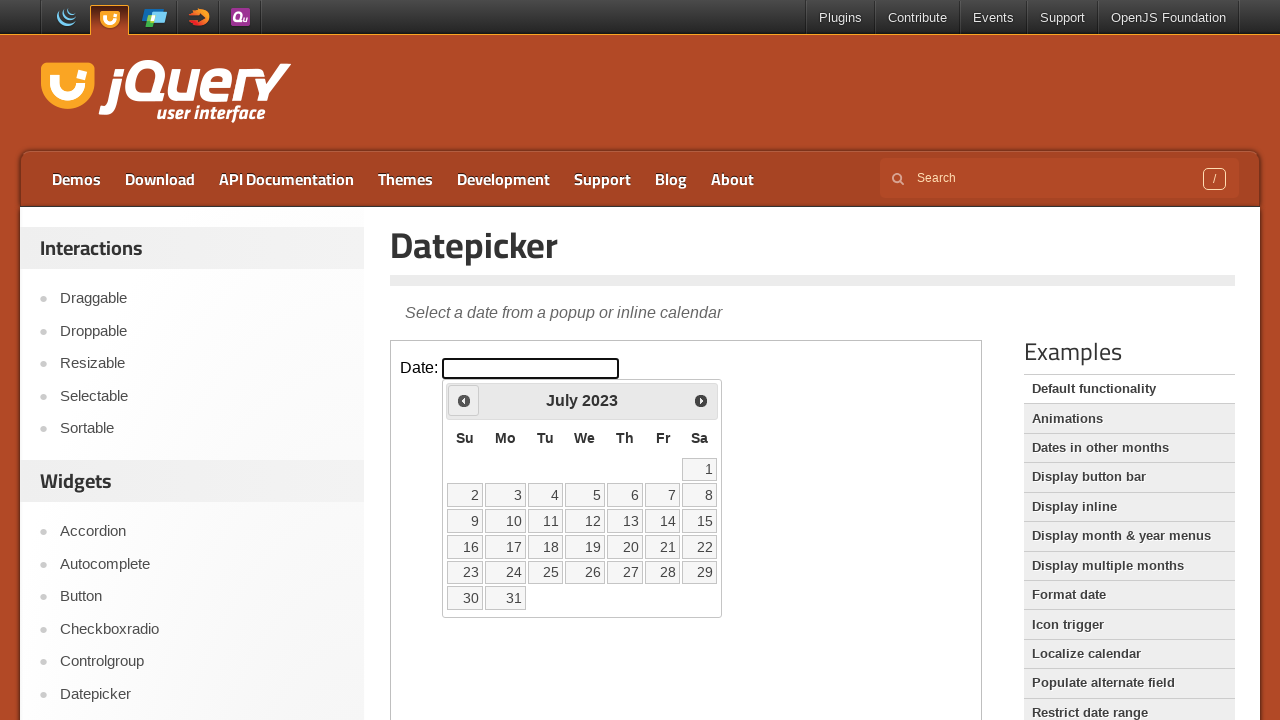

Waited for calendar to update
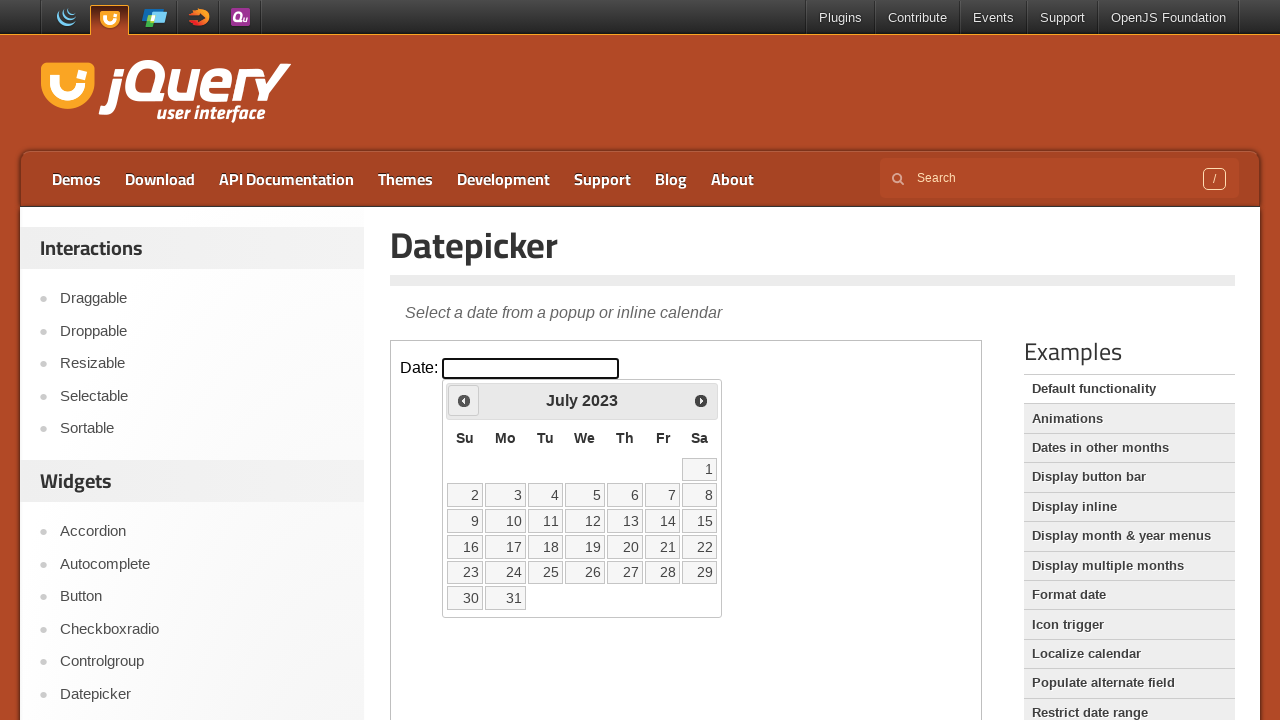

Retrieved current calendar date: July 2023
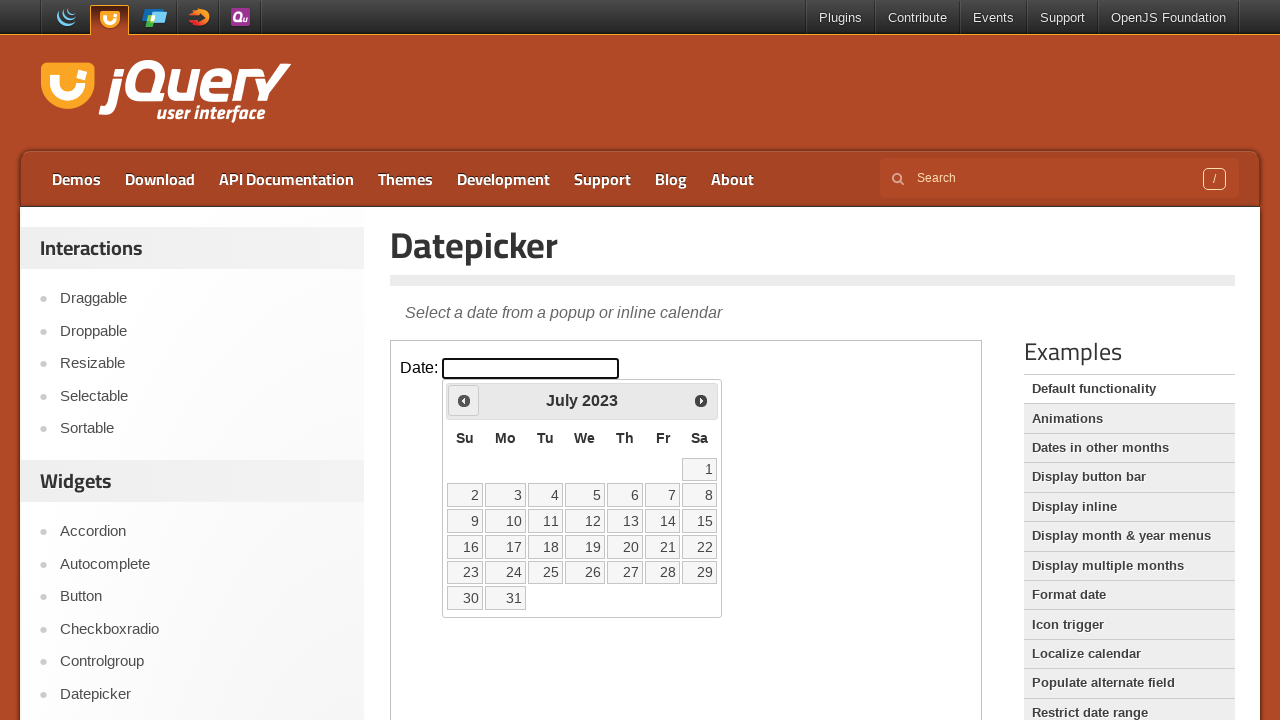

Clicked previous month button to navigate backwards at (464, 400) on iframe.demo-frame >> internal:control=enter-frame >> span.ui-icon-circle-triangl
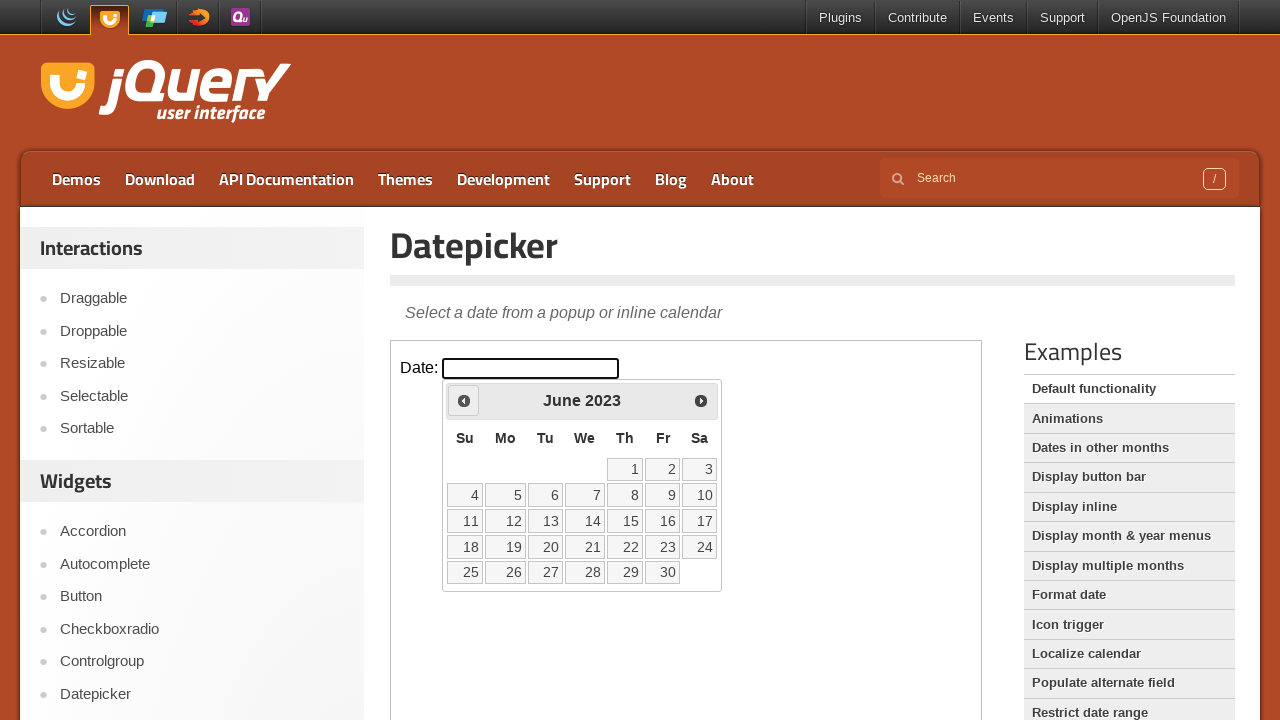

Waited for calendar to update
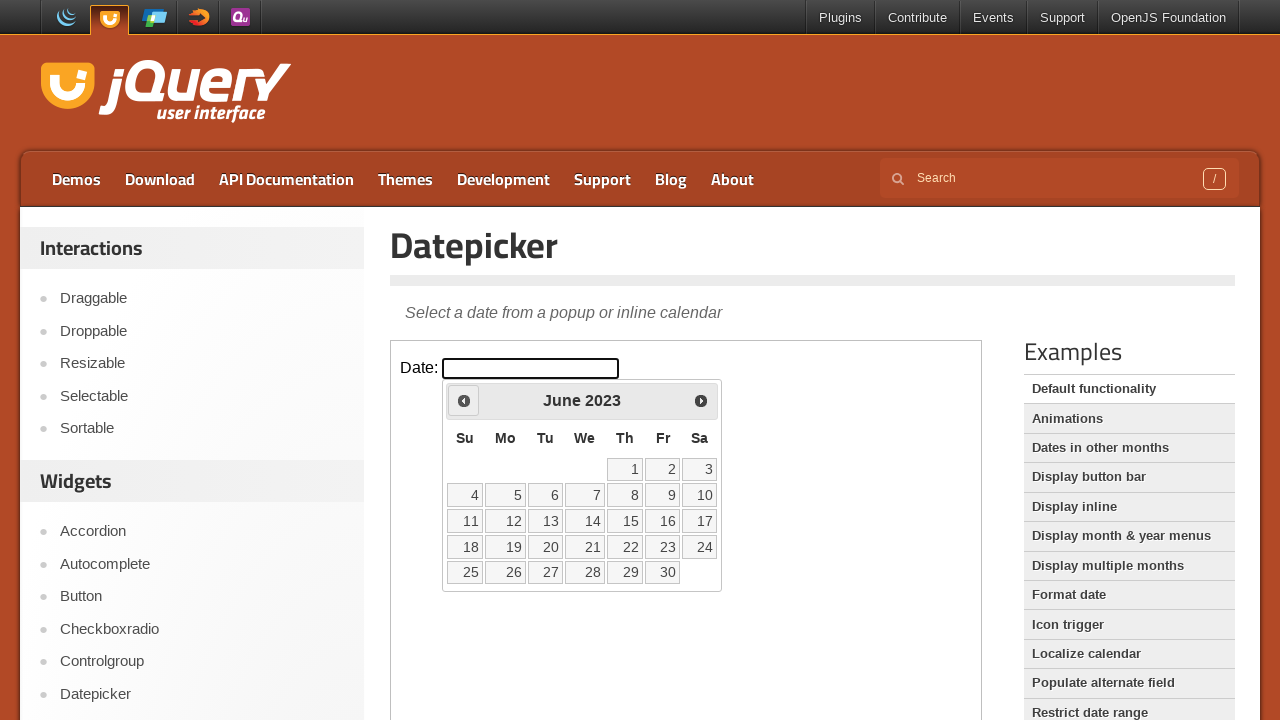

Retrieved current calendar date: June 2023
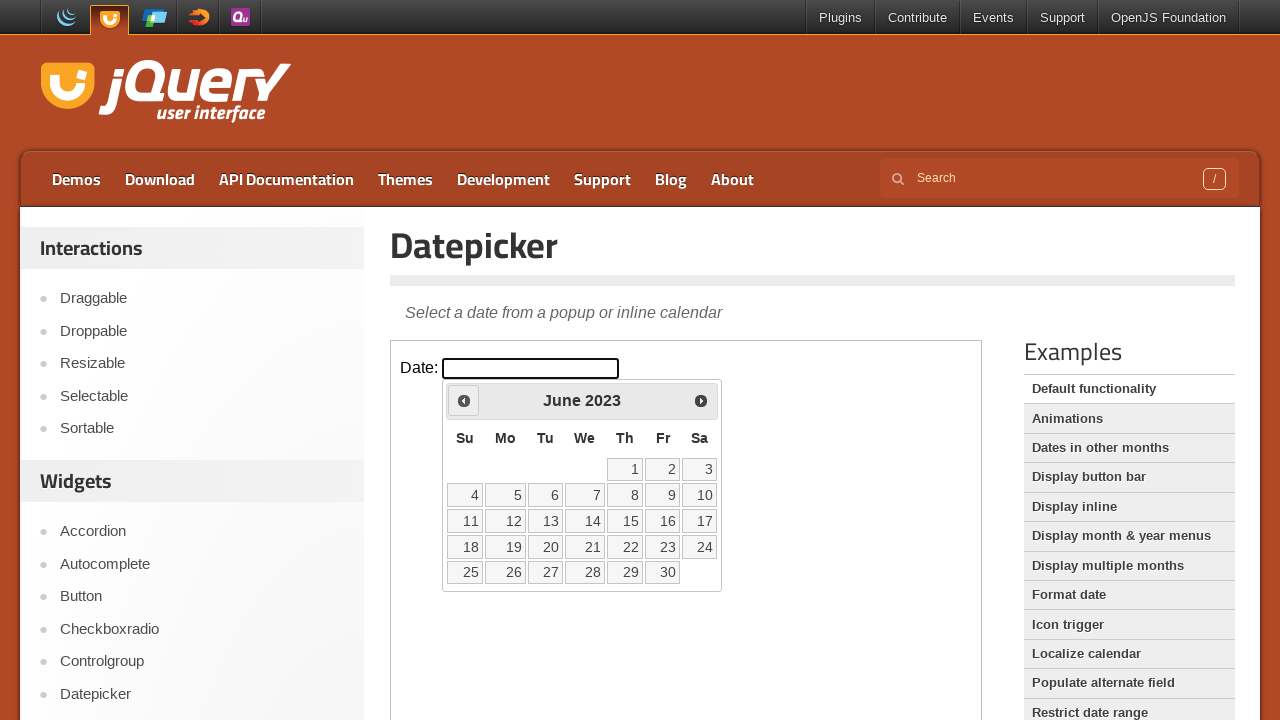

Clicked previous month button to navigate backwards at (464, 400) on iframe.demo-frame >> internal:control=enter-frame >> span.ui-icon-circle-triangl
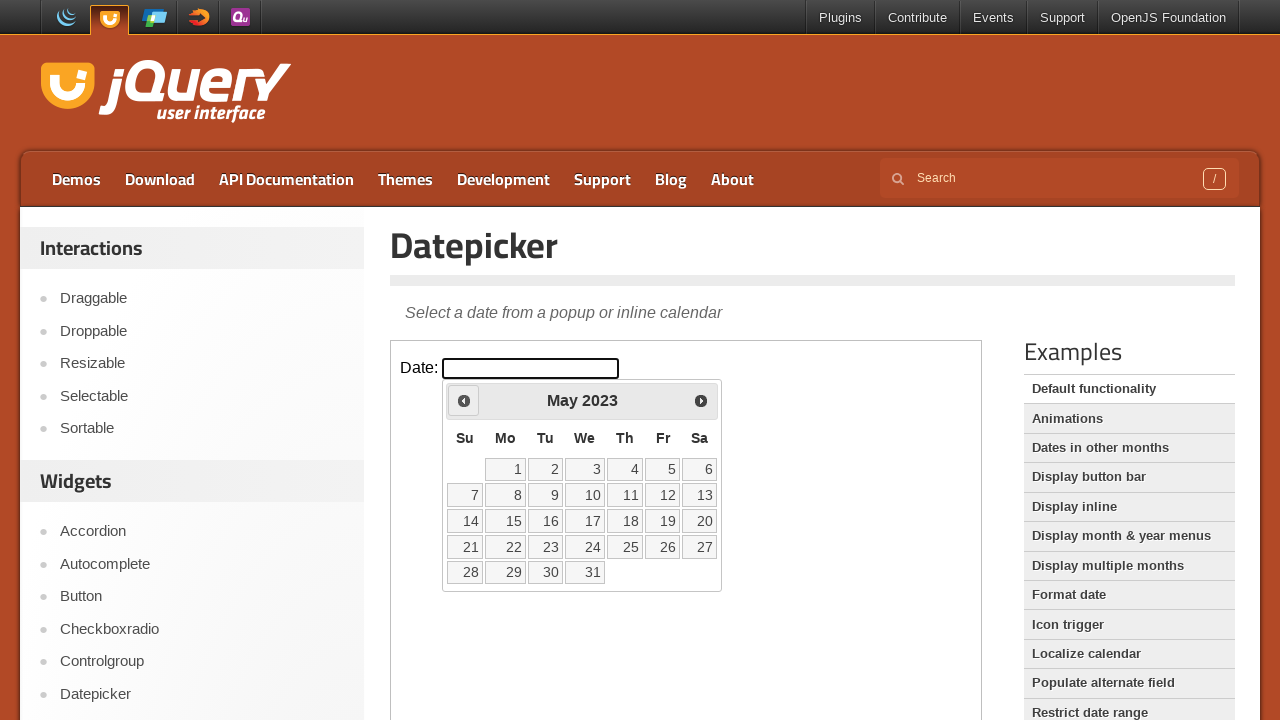

Waited for calendar to update
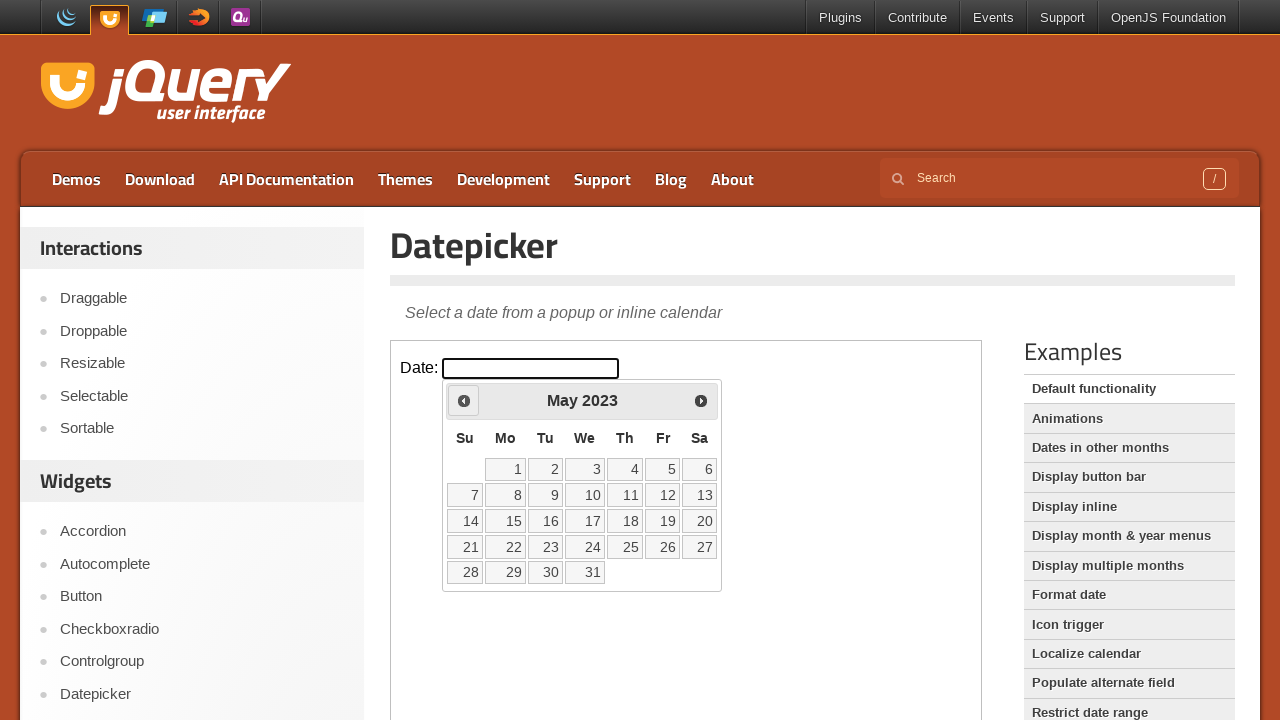

Retrieved current calendar date: May 2023
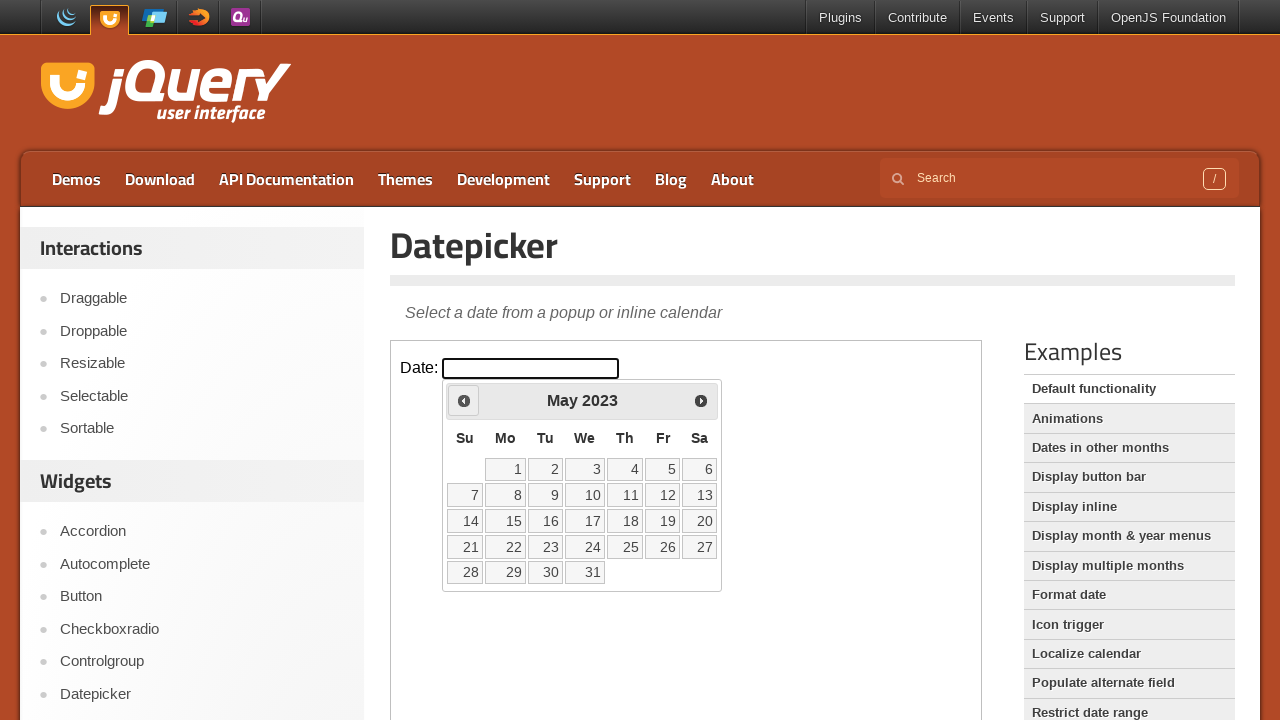

Clicked previous month button to navigate backwards at (464, 400) on iframe.demo-frame >> internal:control=enter-frame >> span.ui-icon-circle-triangl
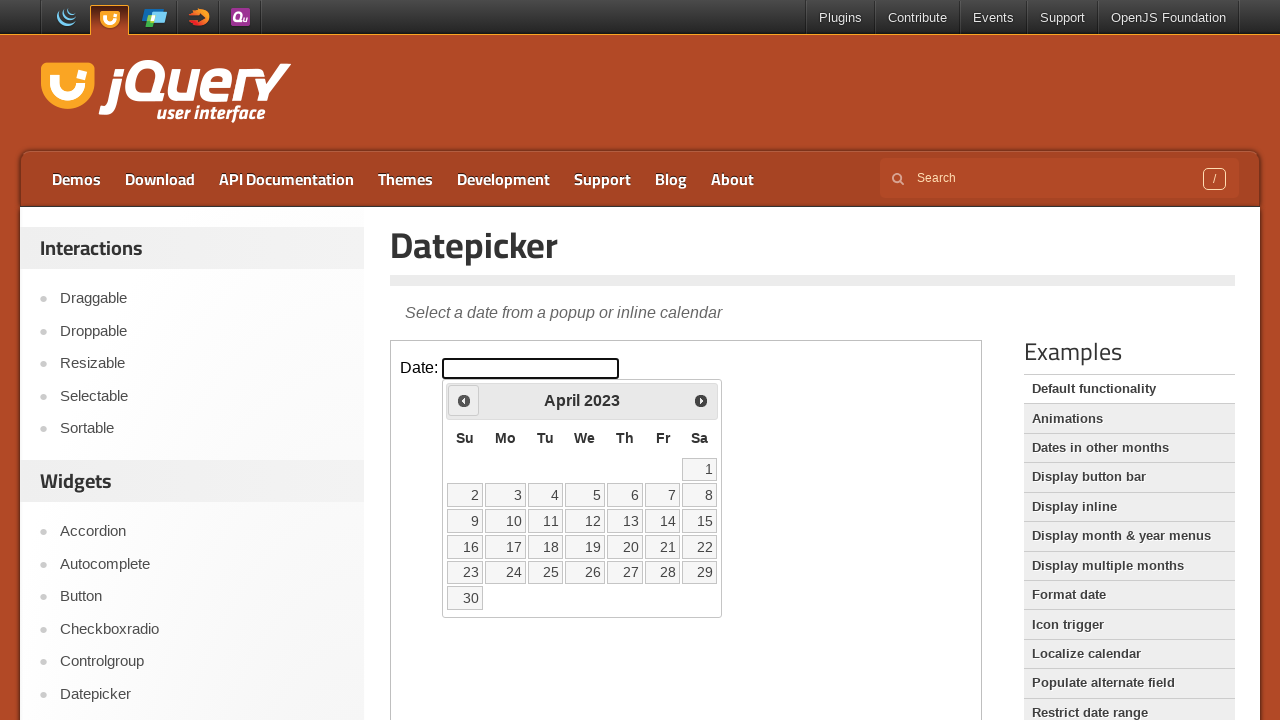

Waited for calendar to update
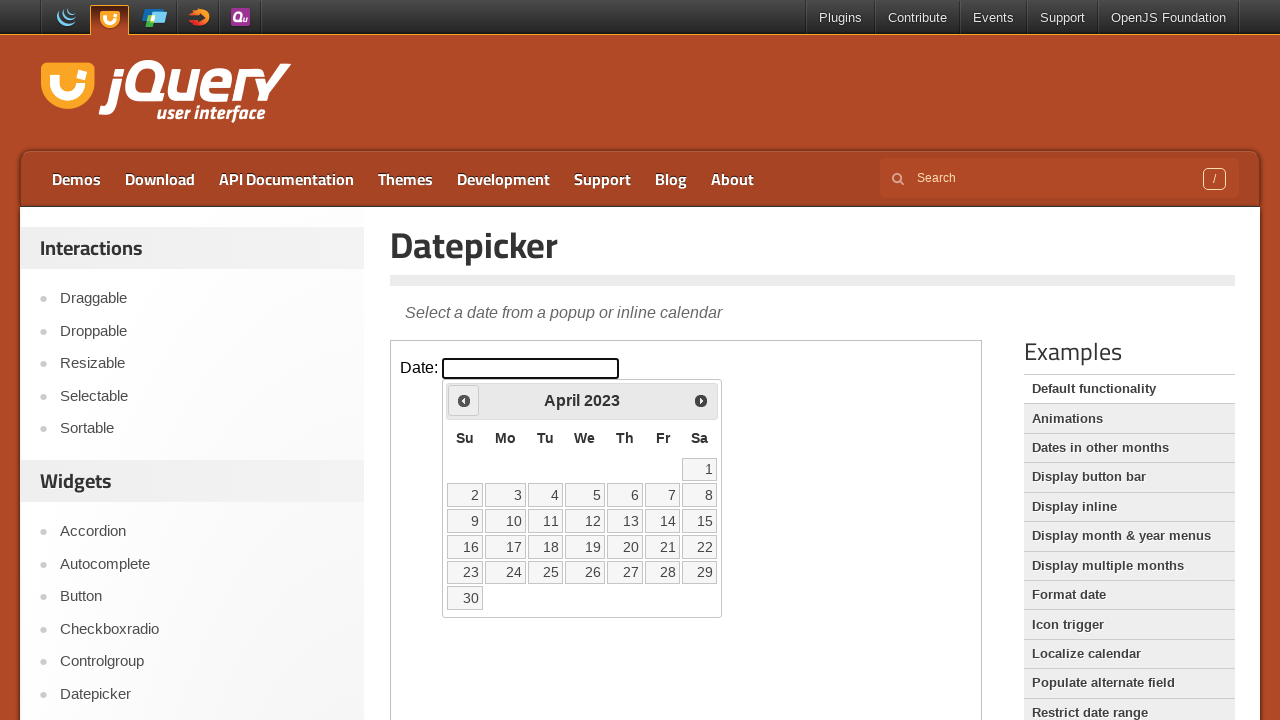

Retrieved current calendar date: April 2023
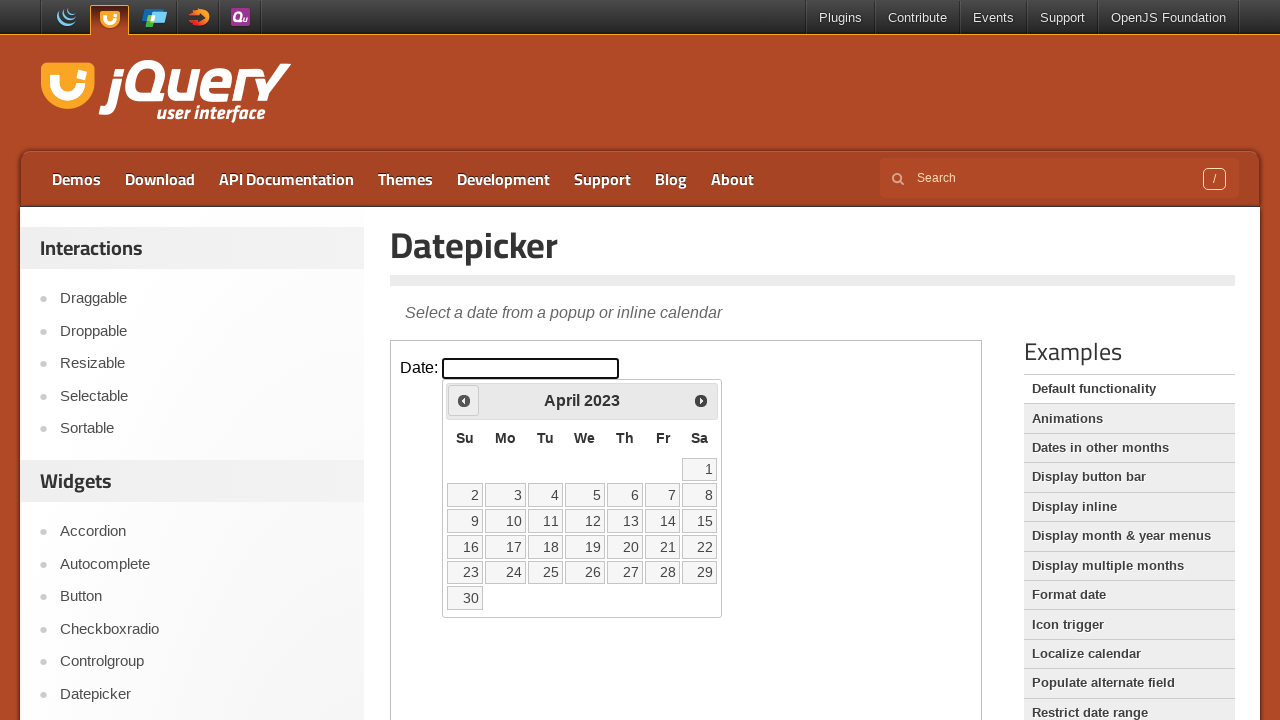

Reached target month/year: April 2023
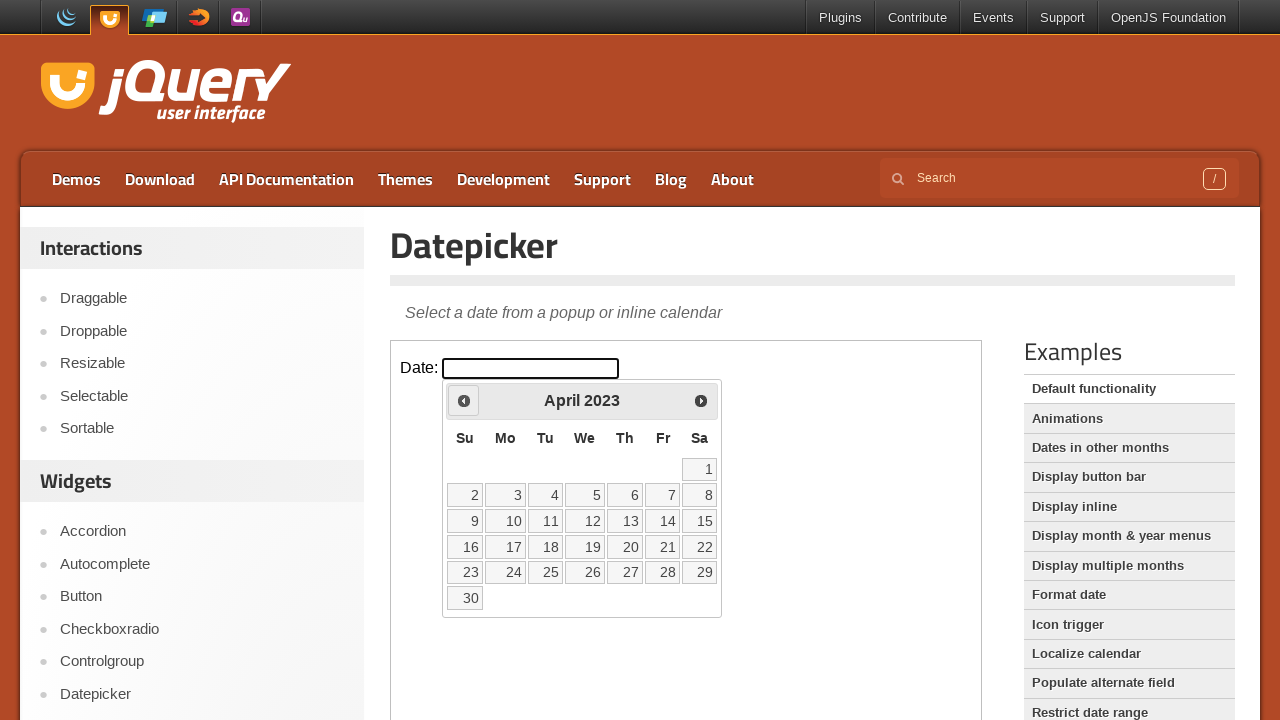

Found 30 clickable dates in calendar
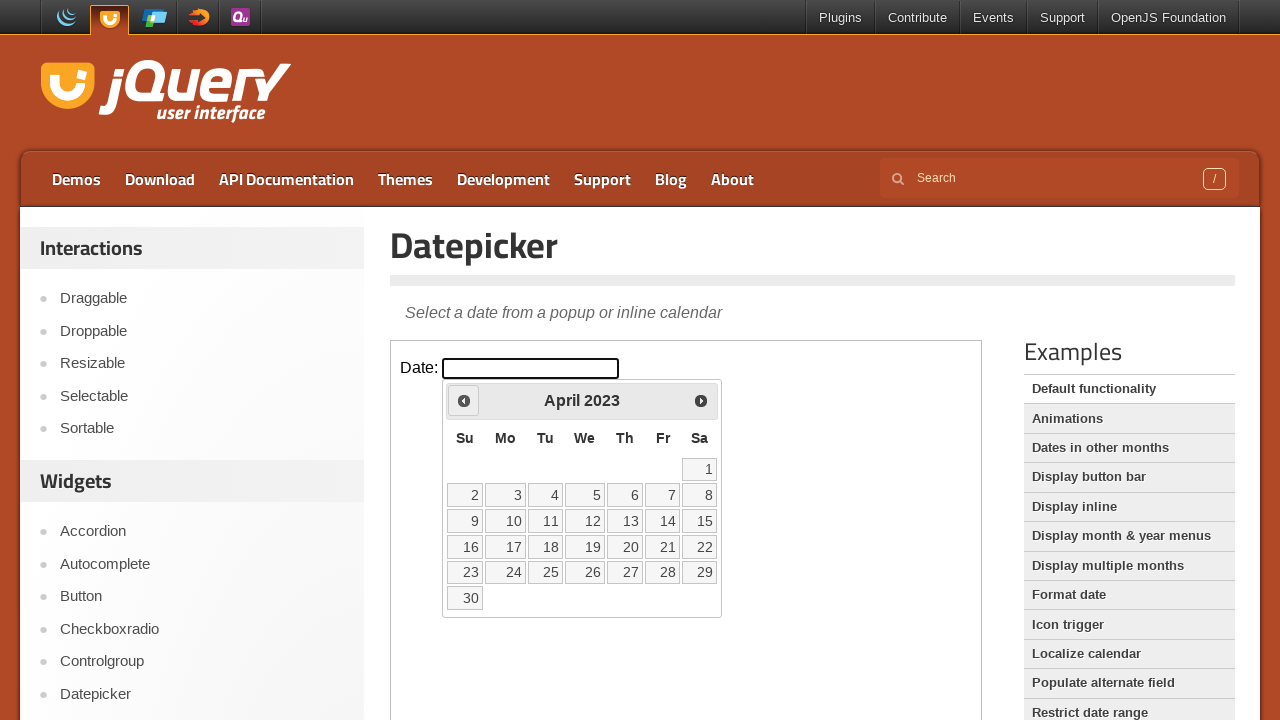

Selected date 10 from calendar at (506, 521) on iframe.demo-frame >> internal:control=enter-frame >> table.ui-datepicker-calenda
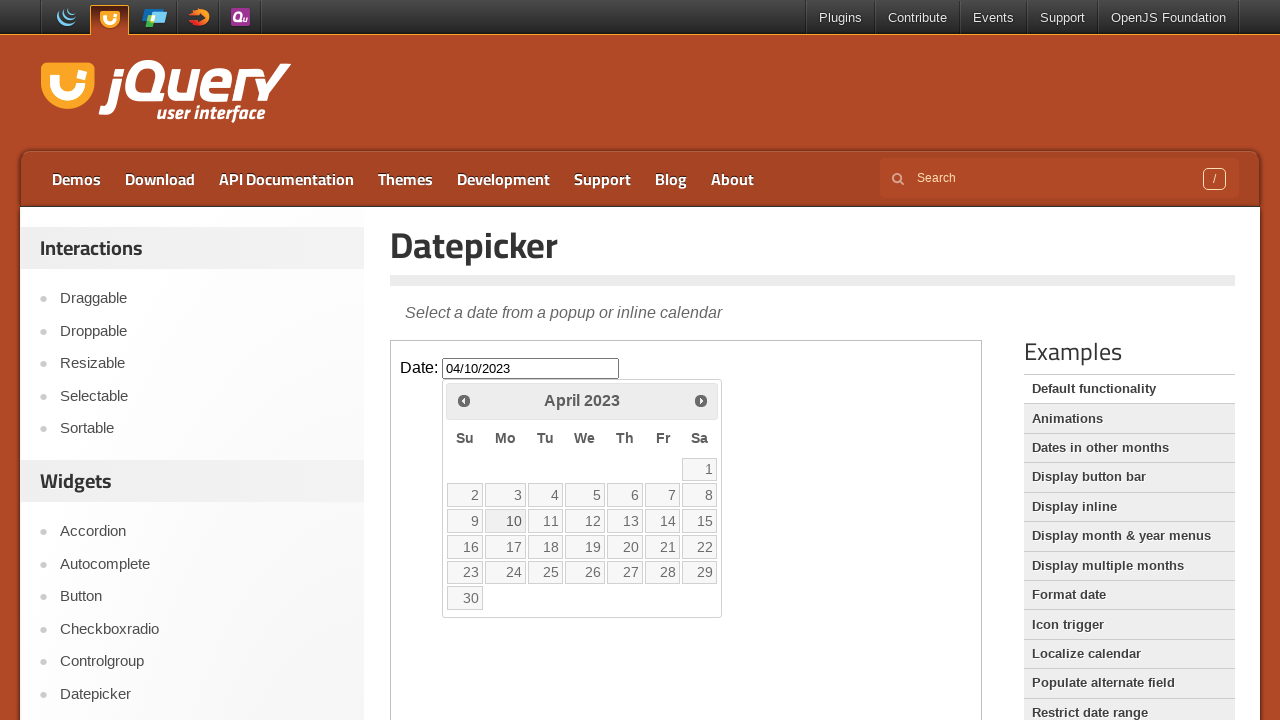

Date picker test completed successfully
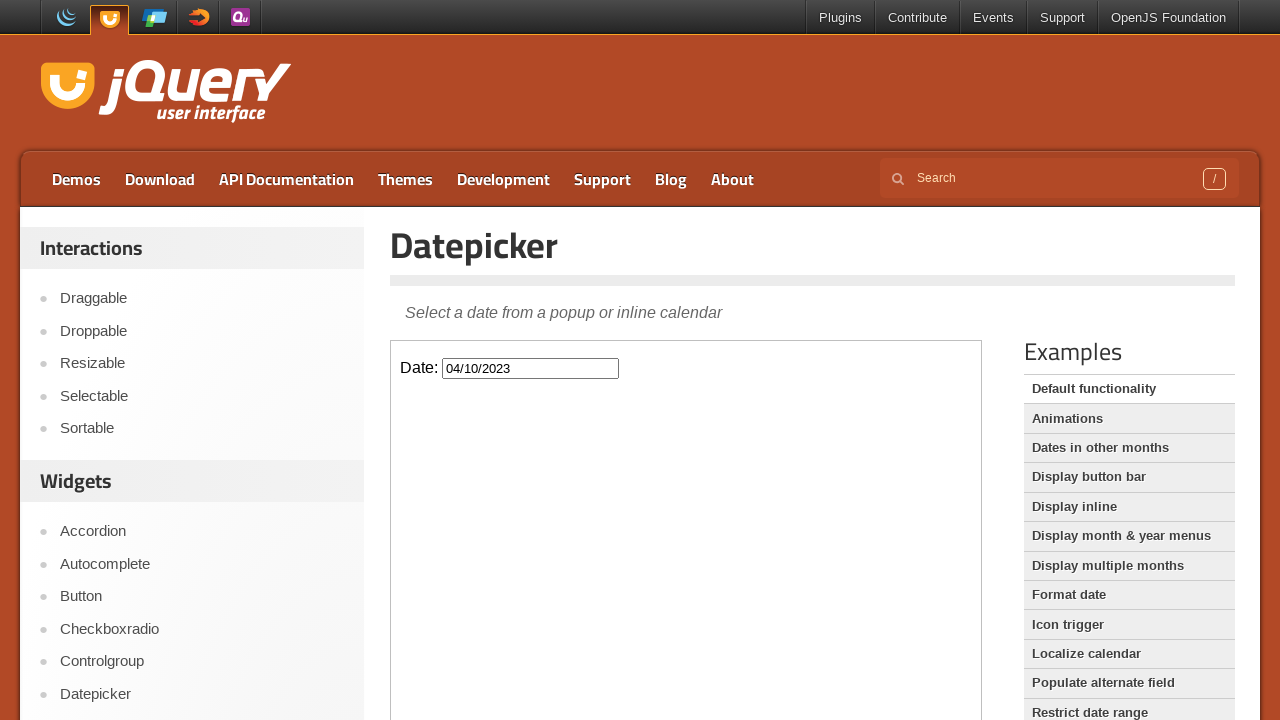

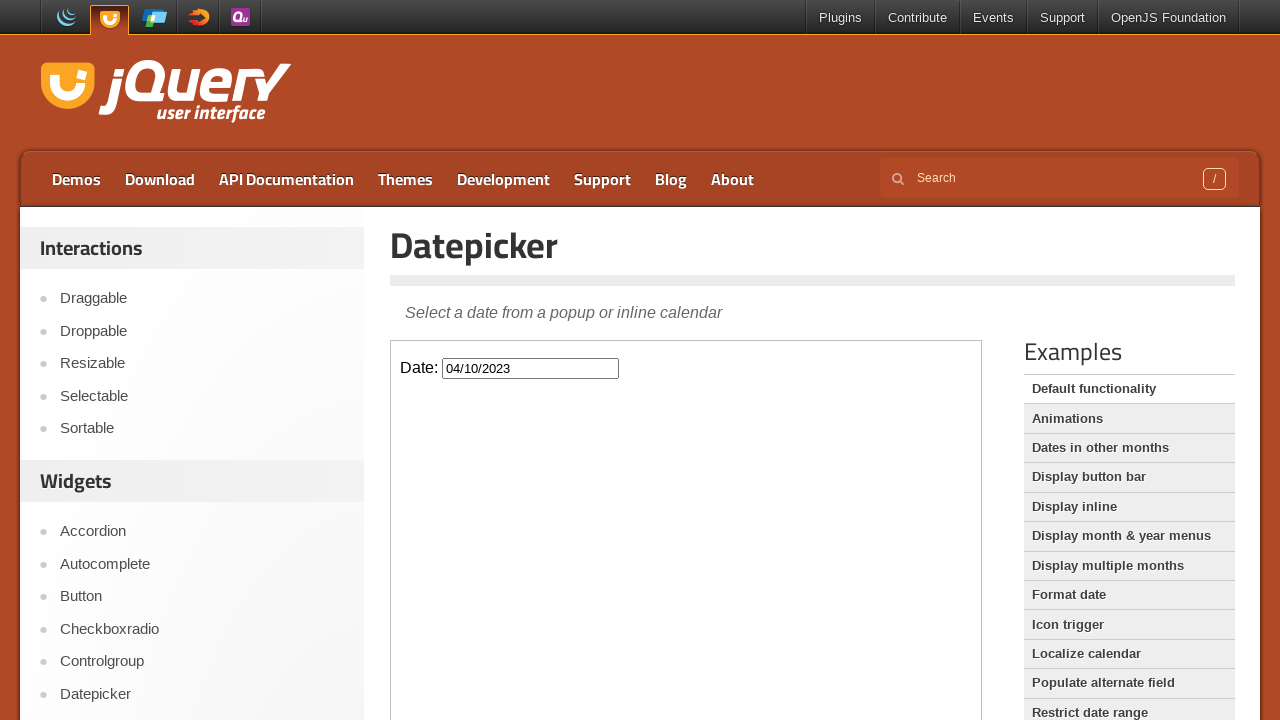